Navigates to a book listing page and scrolls through infinite scroll pagination to load all available books

Starting URL: https://www.booksbykilo.in/new-books

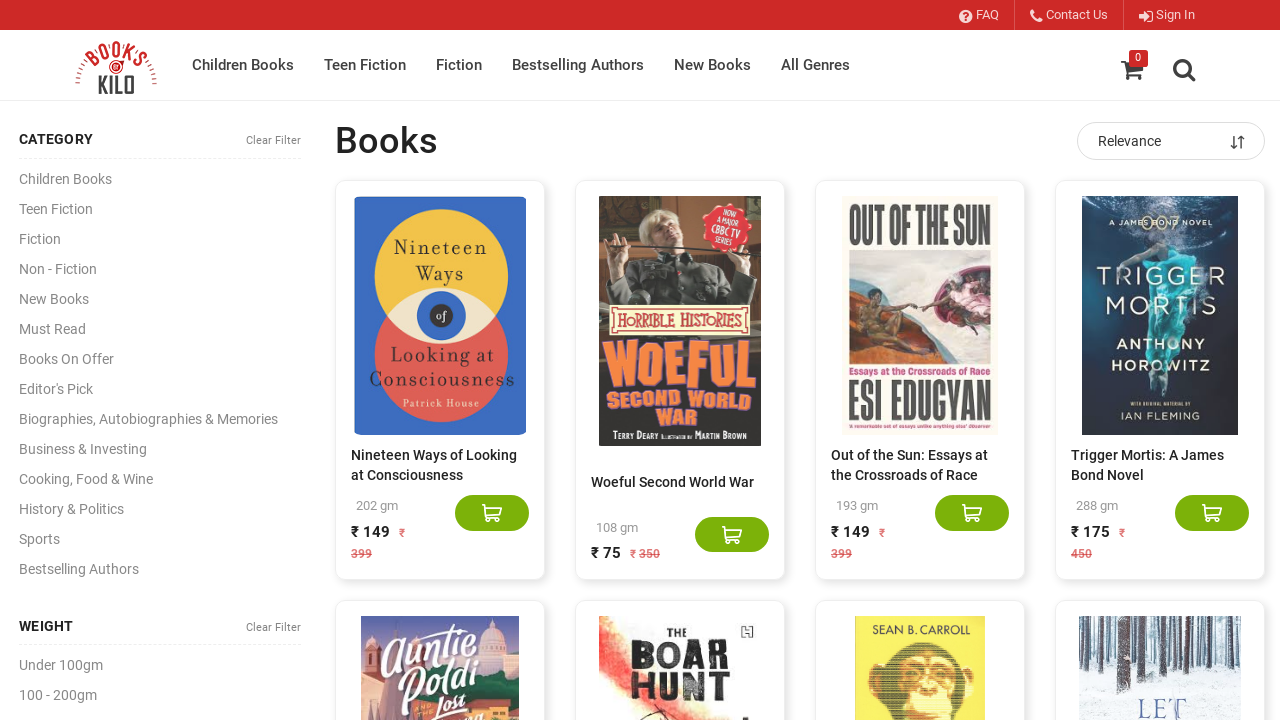

Retrieved count of book elements: 20 books loaded
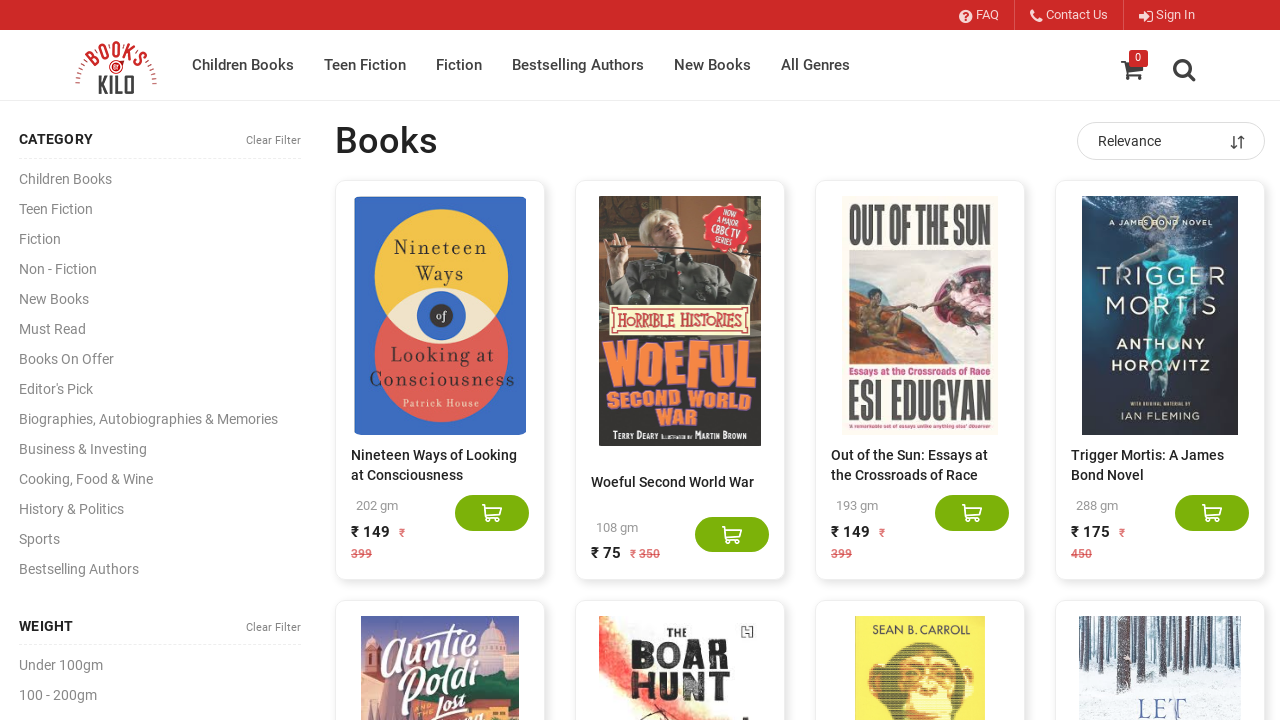

Scrolled to bottom of page to trigger loading more books
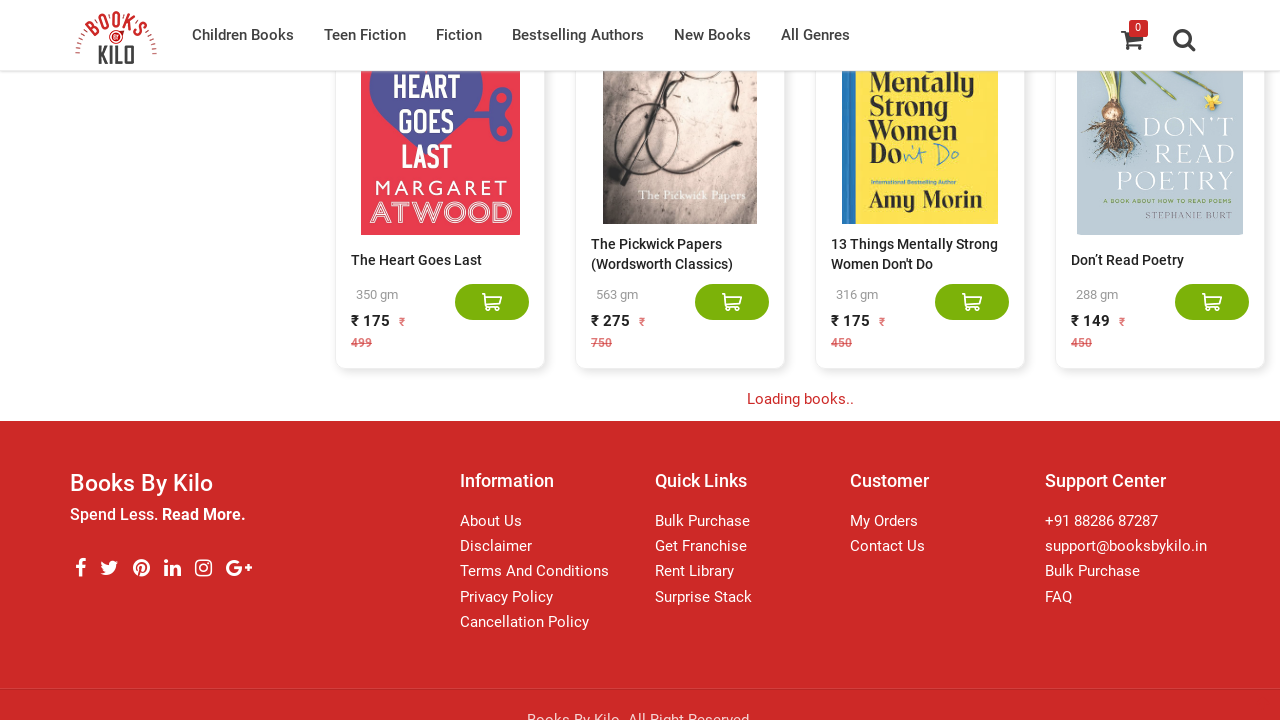

Waited 3 seconds for new content to load
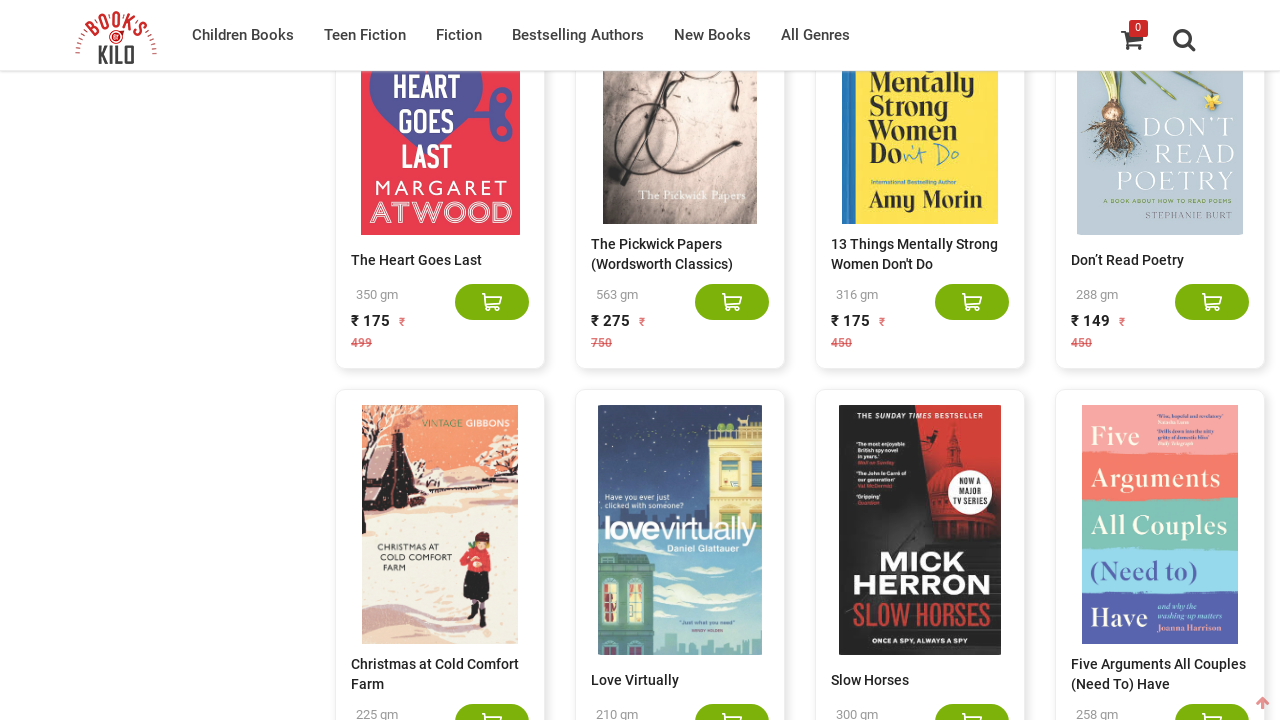

Retrieved count of book elements: 40 books loaded
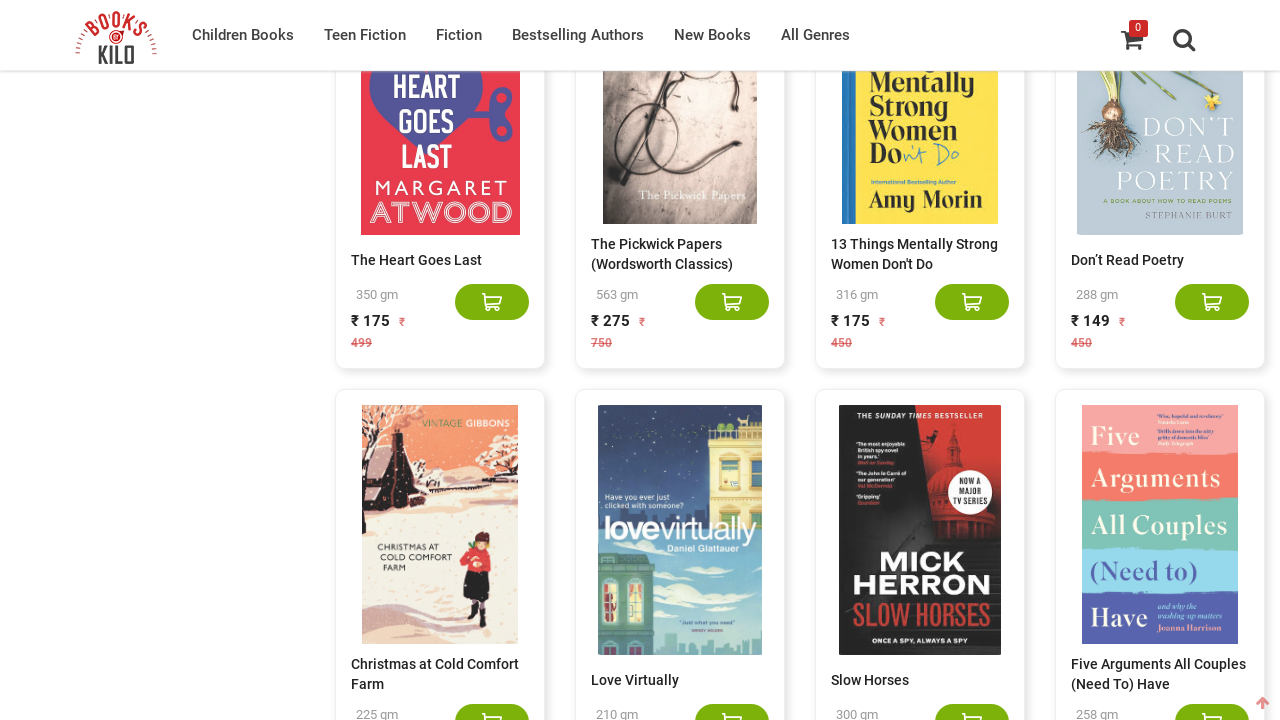

Scrolled to bottom of page to trigger loading more books
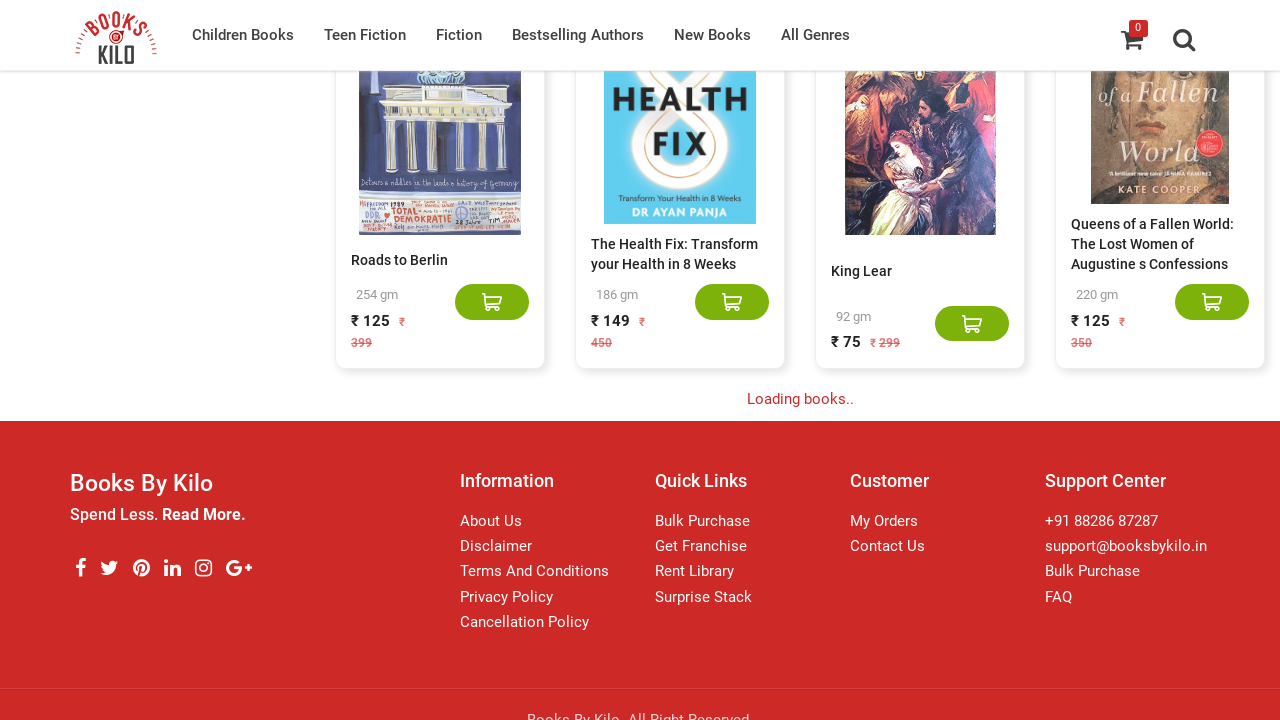

Waited 3 seconds for new content to load
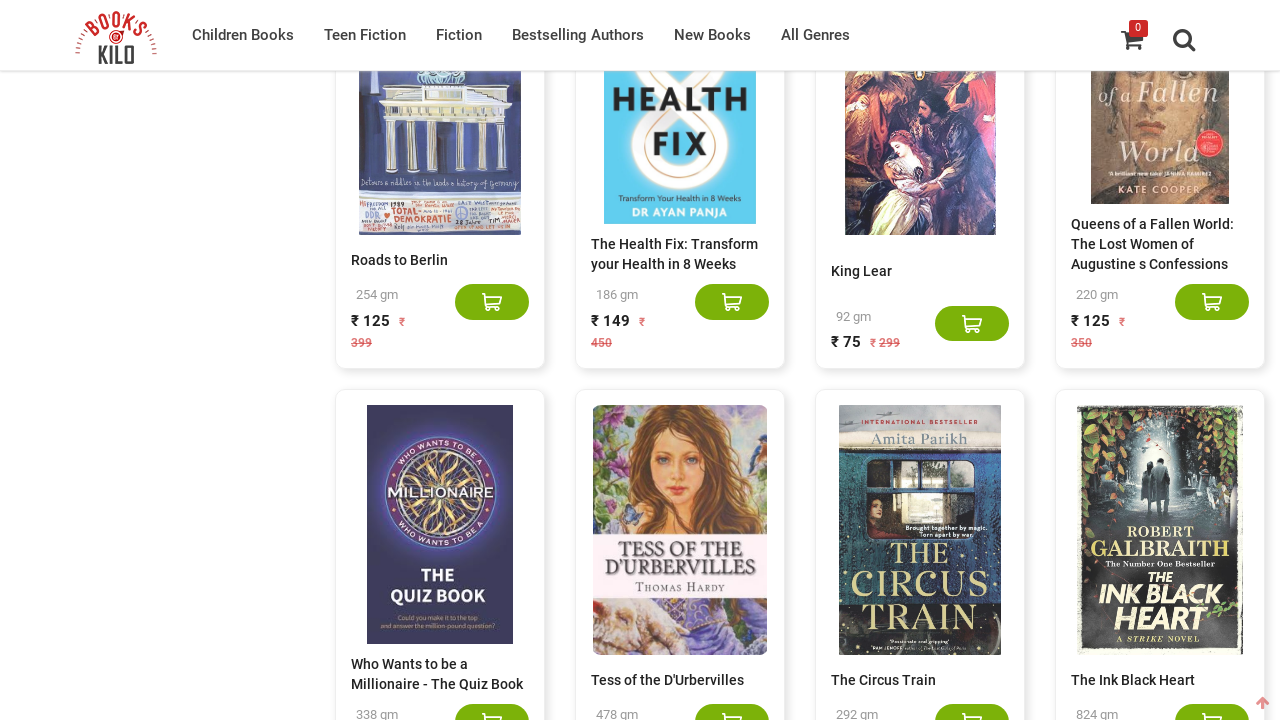

Retrieved count of book elements: 60 books loaded
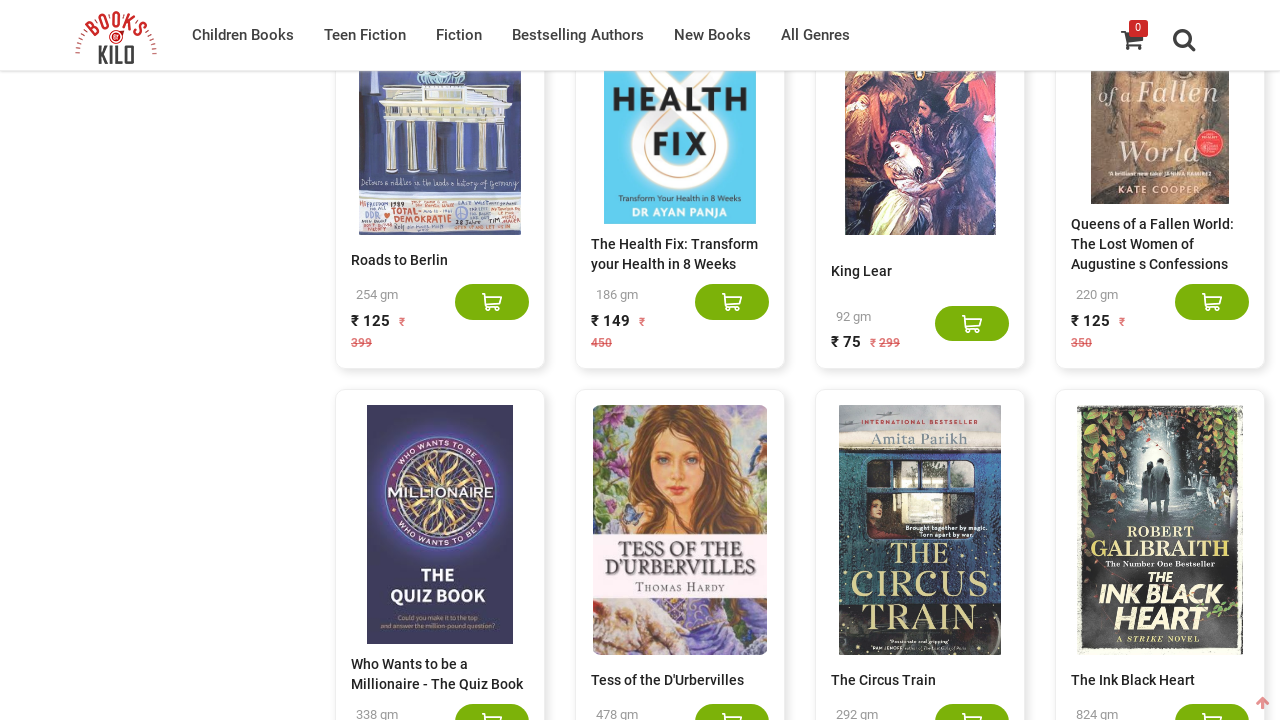

Scrolled to bottom of page to trigger loading more books
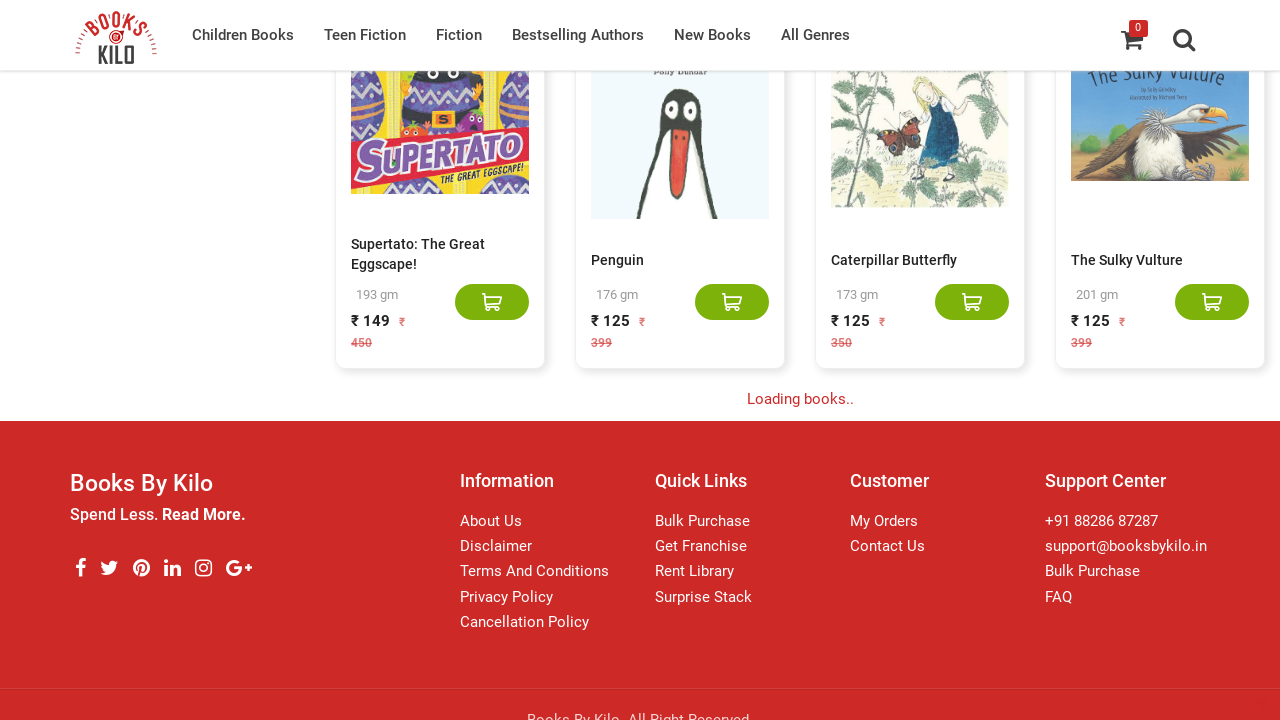

Waited 3 seconds for new content to load
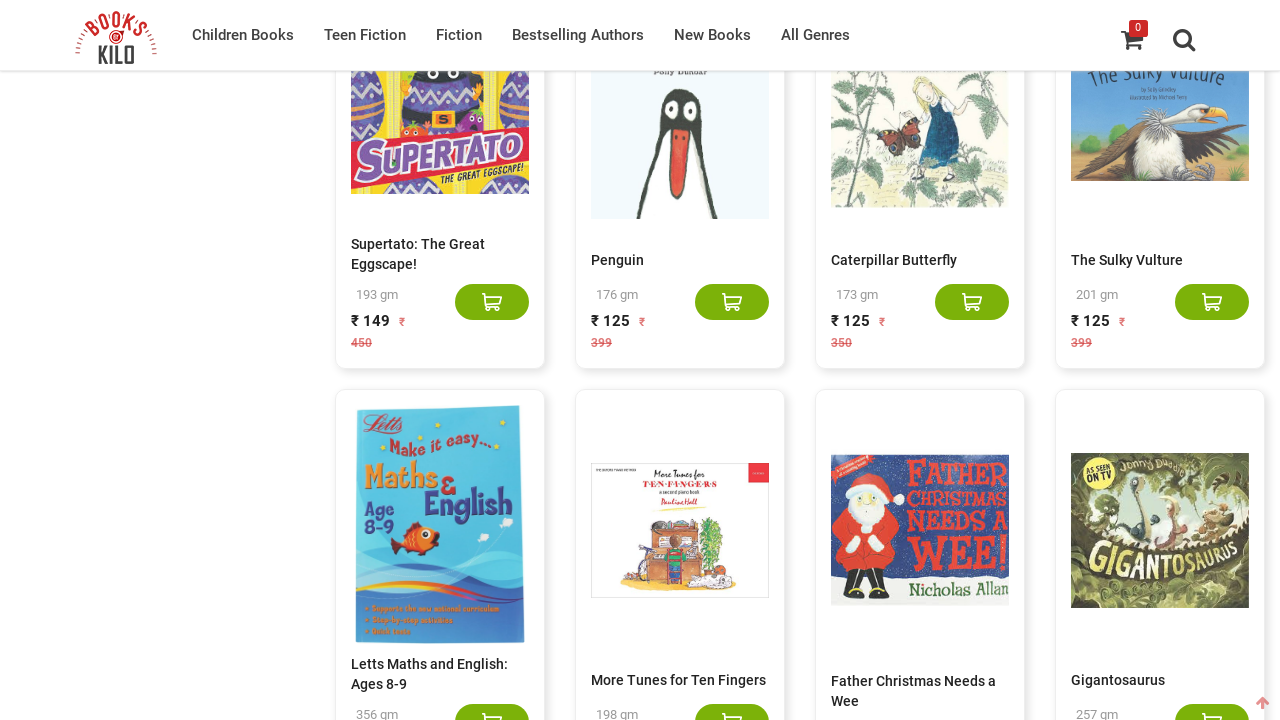

Retrieved count of book elements: 80 books loaded
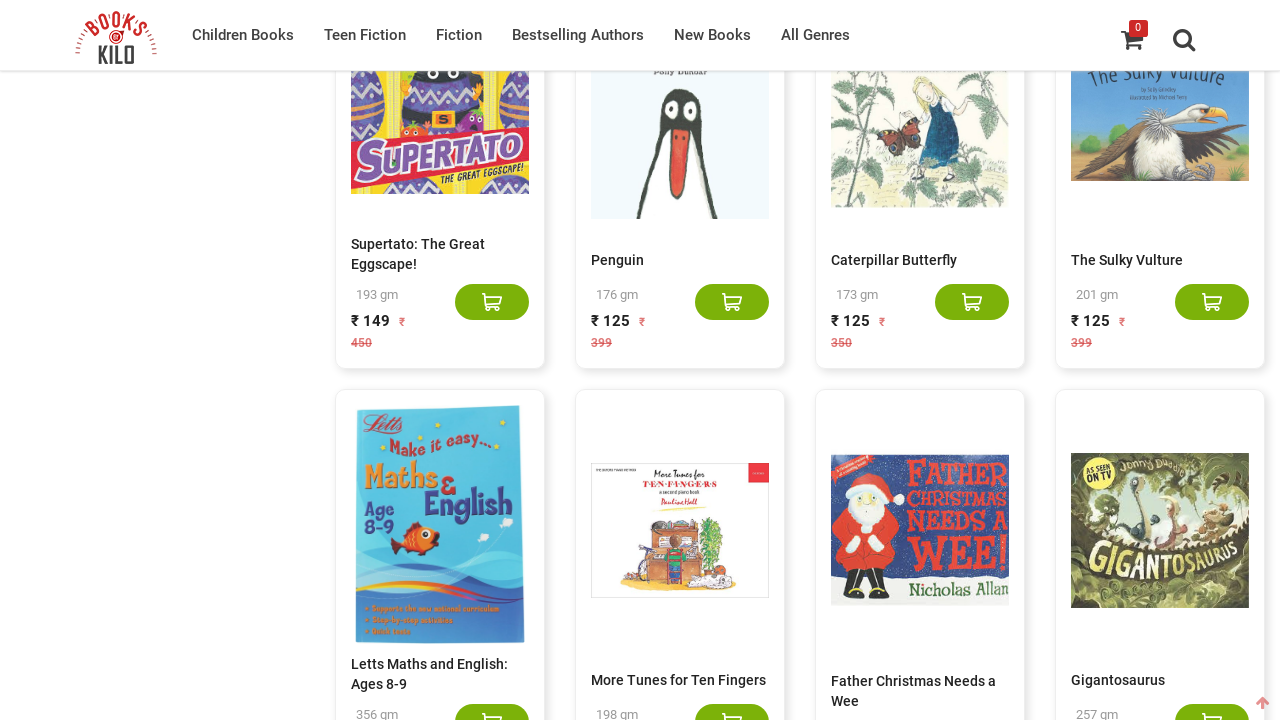

Scrolled to bottom of page to trigger loading more books
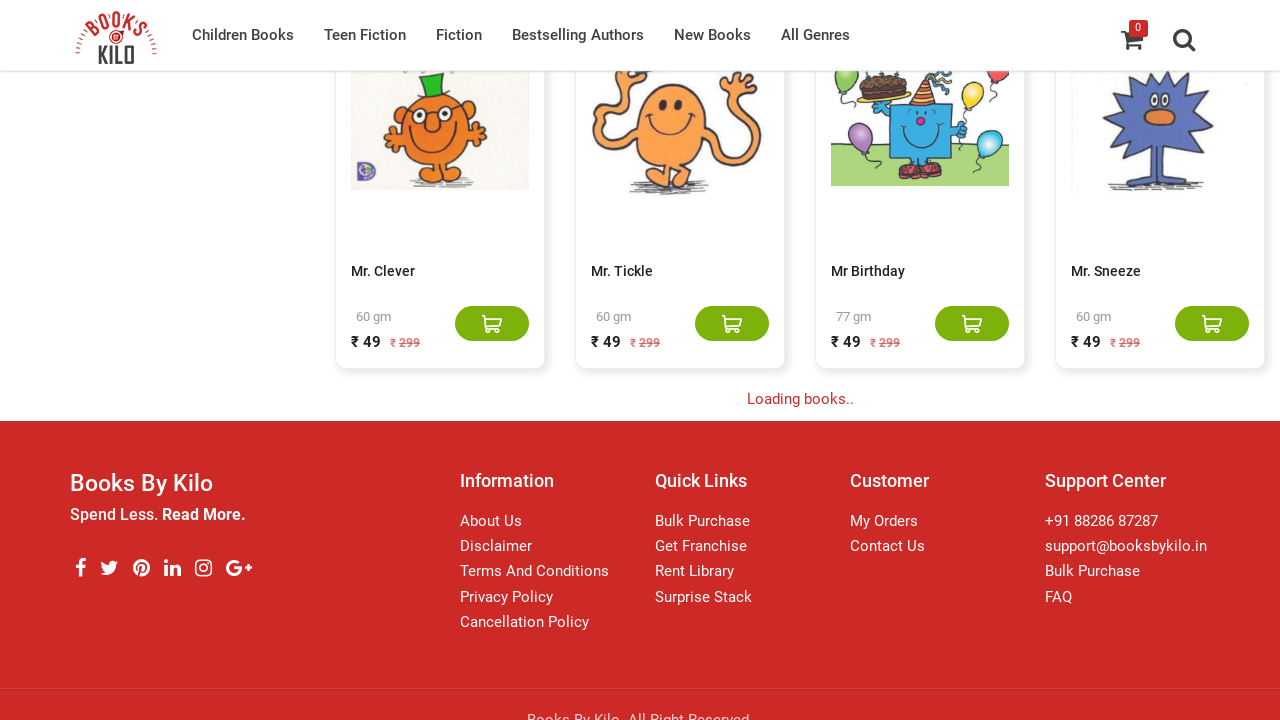

Waited 3 seconds for new content to load
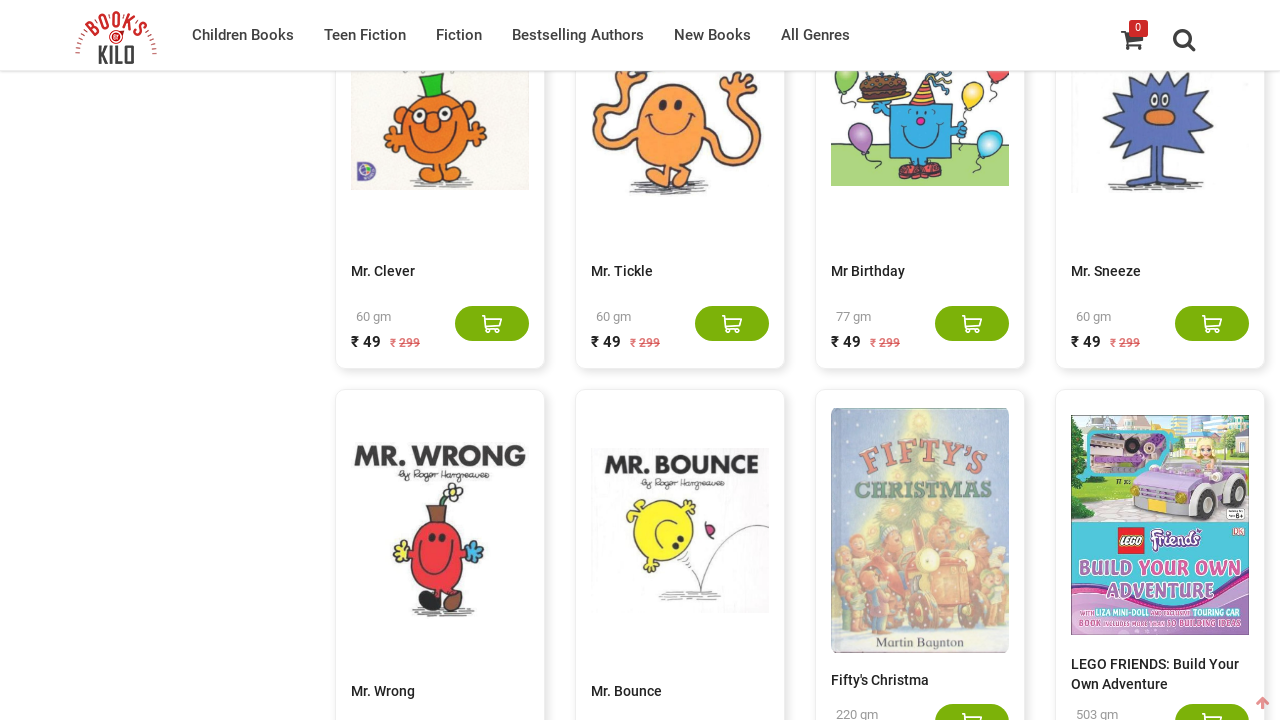

Retrieved count of book elements: 100 books loaded
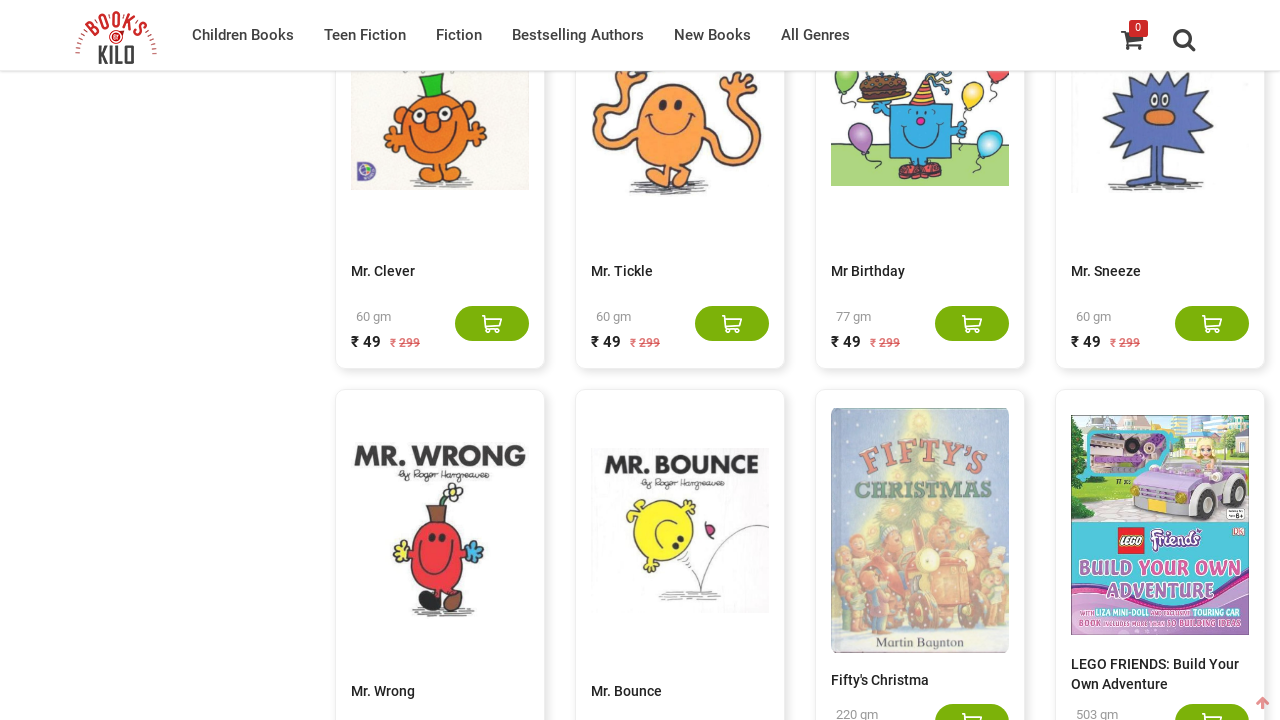

Scrolled to bottom of page to trigger loading more books
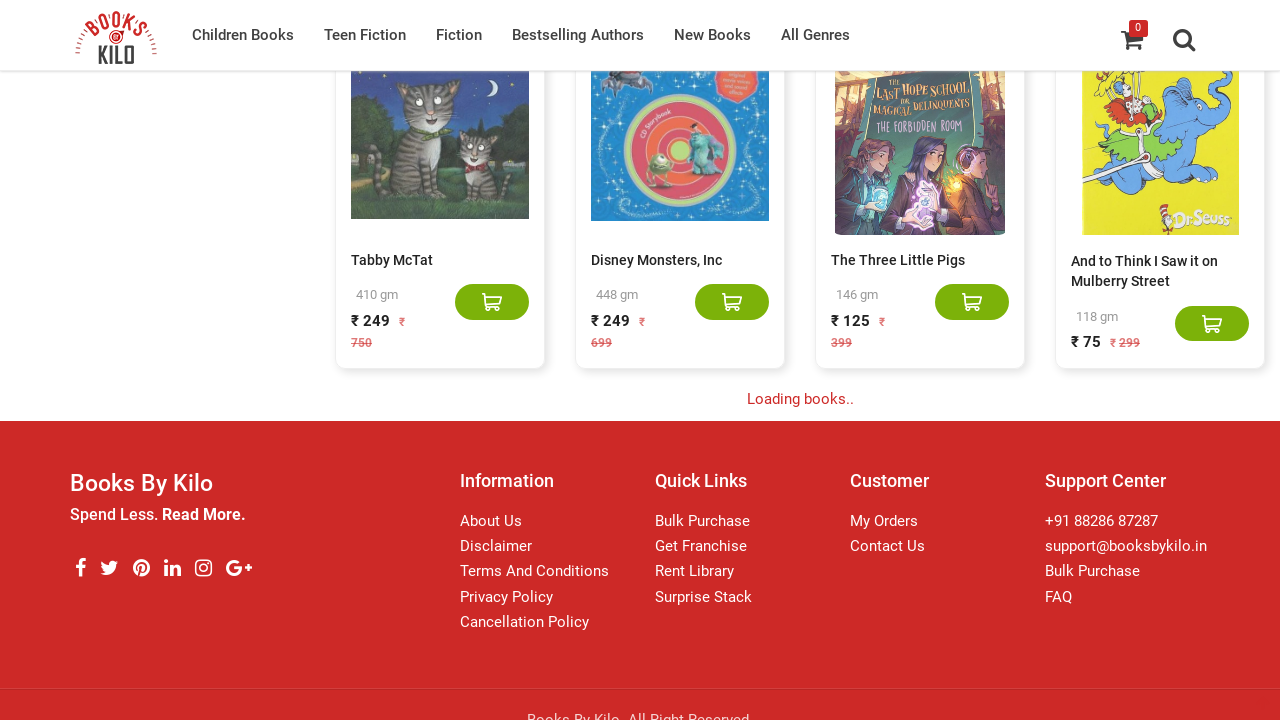

Waited 3 seconds for new content to load
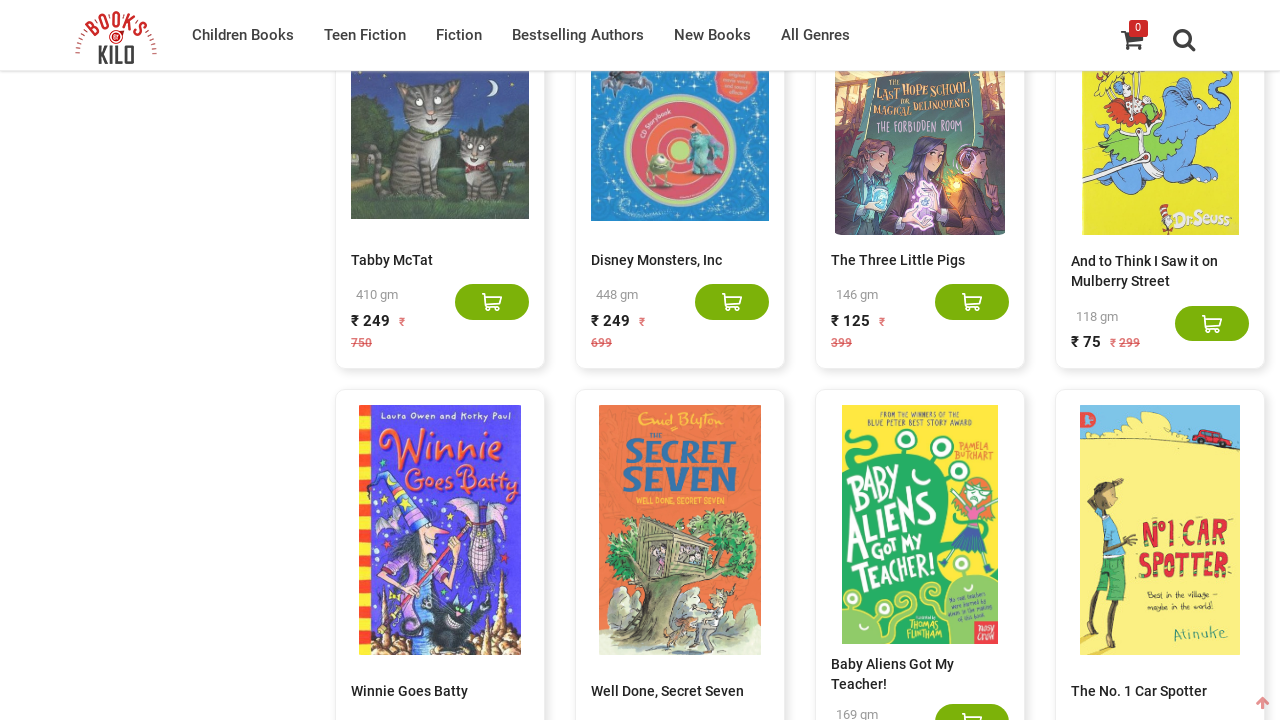

Retrieved count of book elements: 120 books loaded
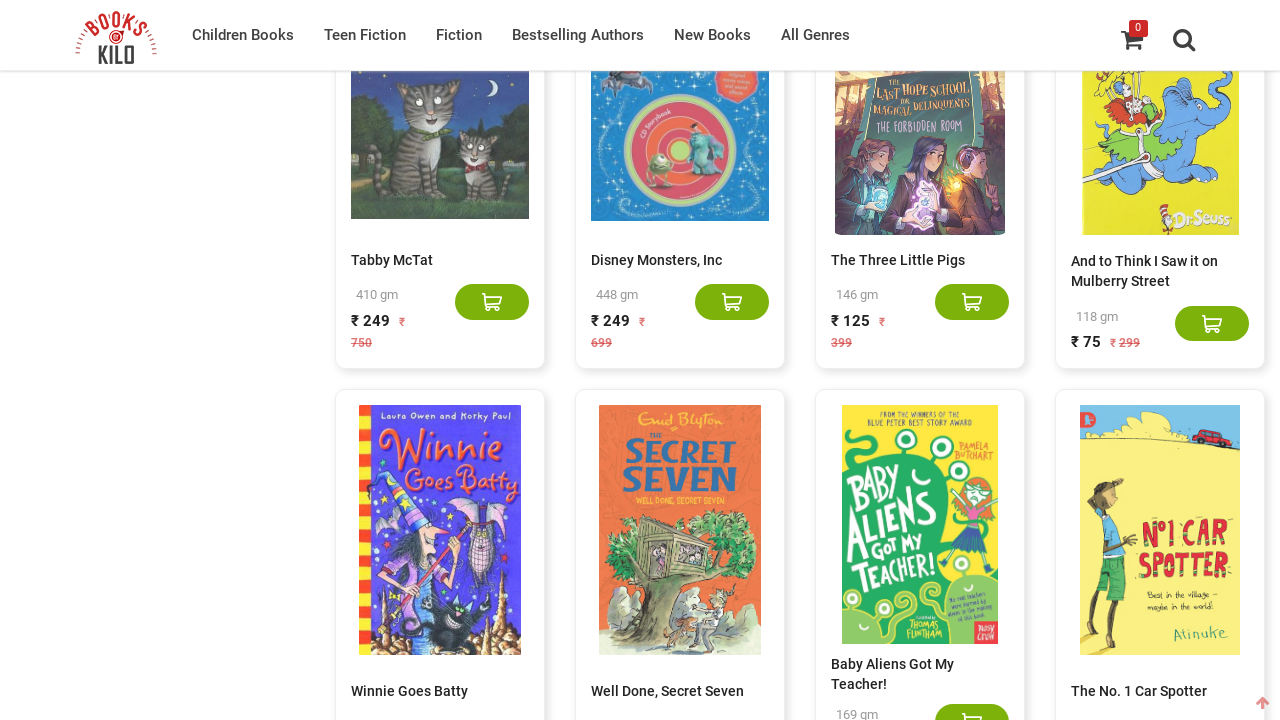

Scrolled to bottom of page to trigger loading more books
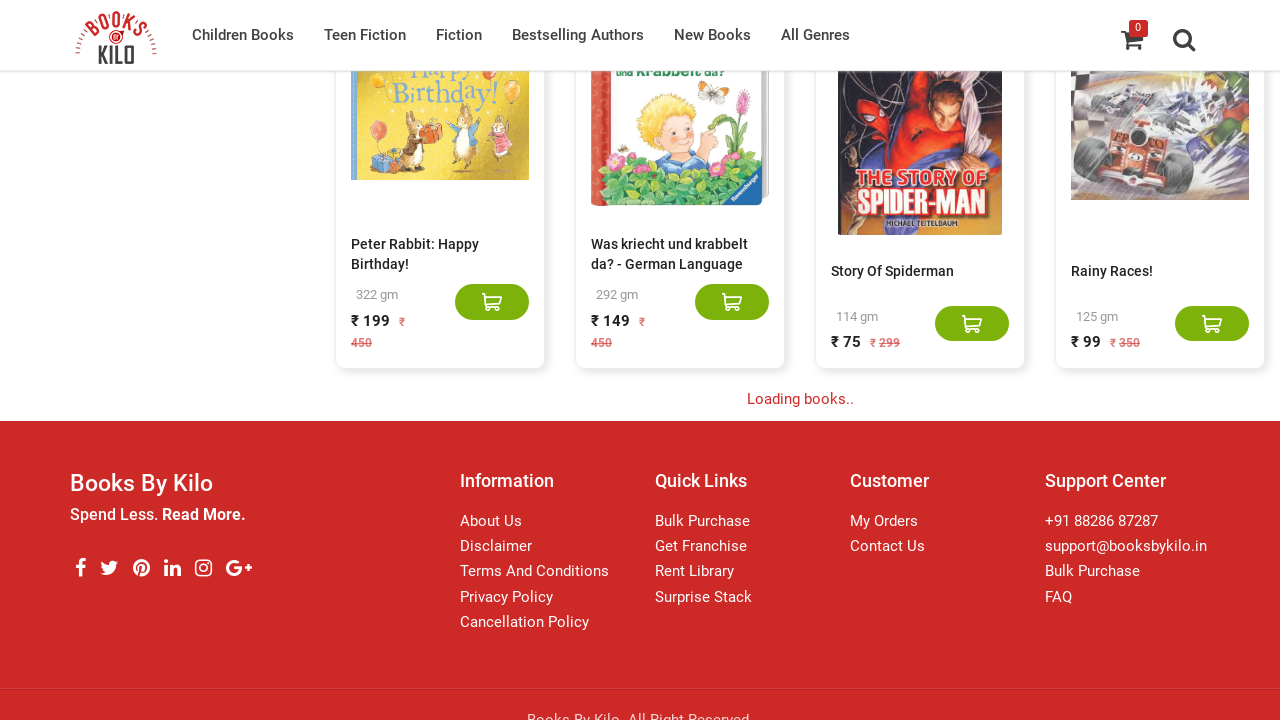

Waited 3 seconds for new content to load
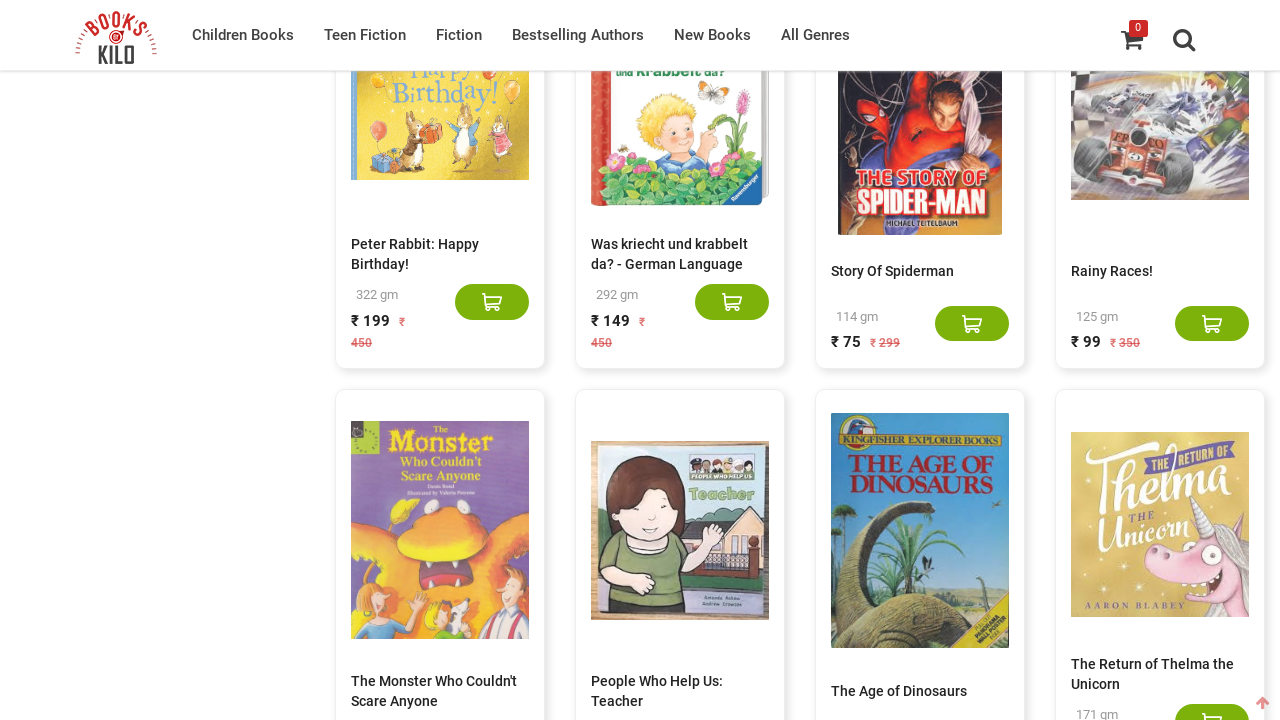

Retrieved count of book elements: 140 books loaded
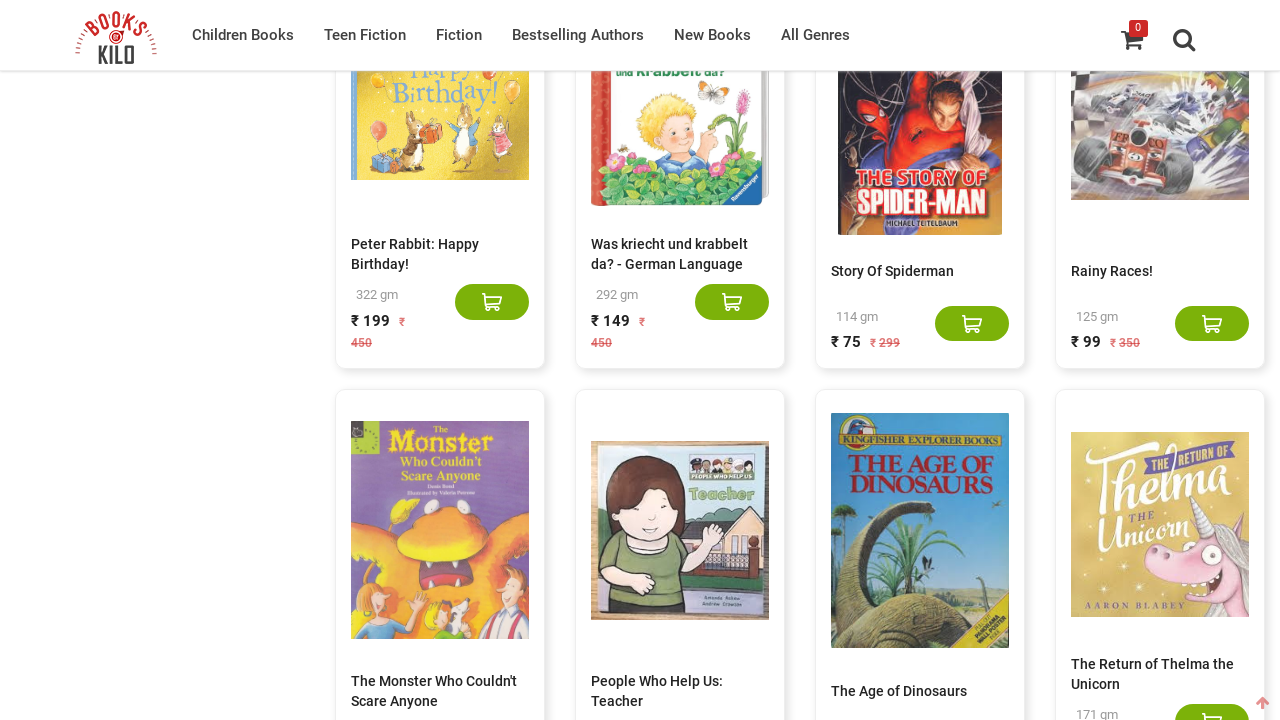

Scrolled to bottom of page to trigger loading more books
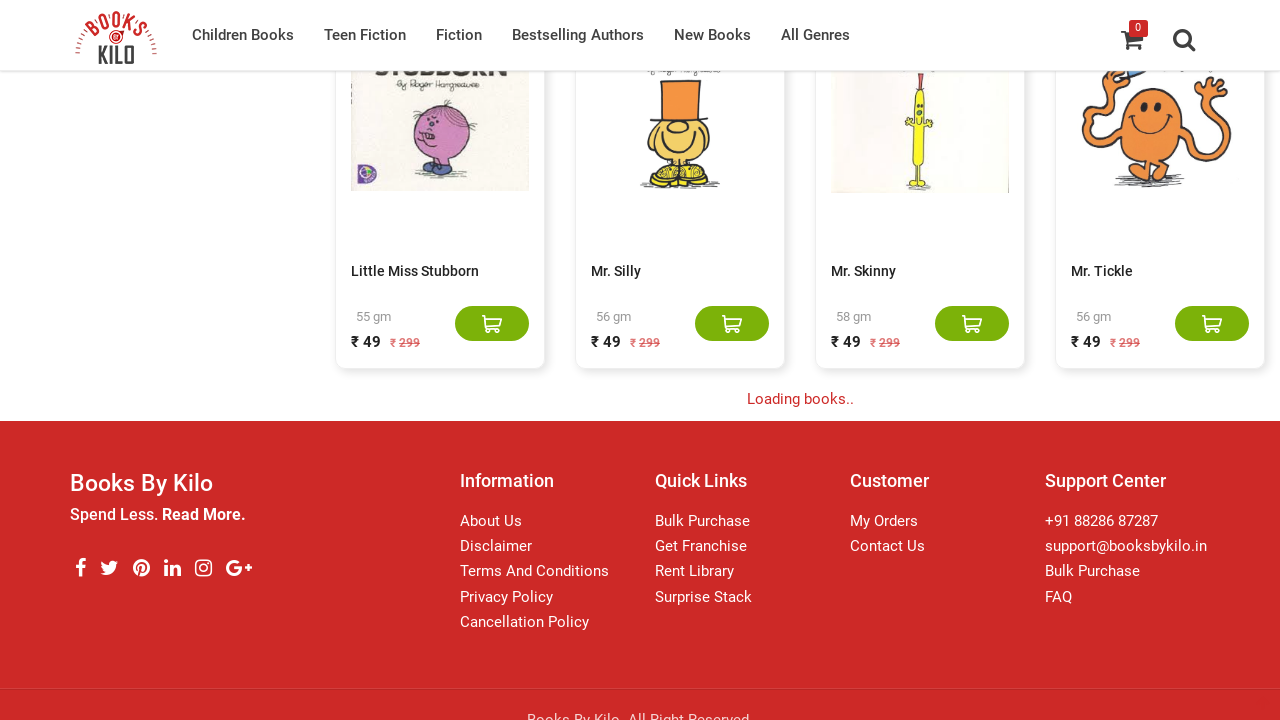

Waited 3 seconds for new content to load
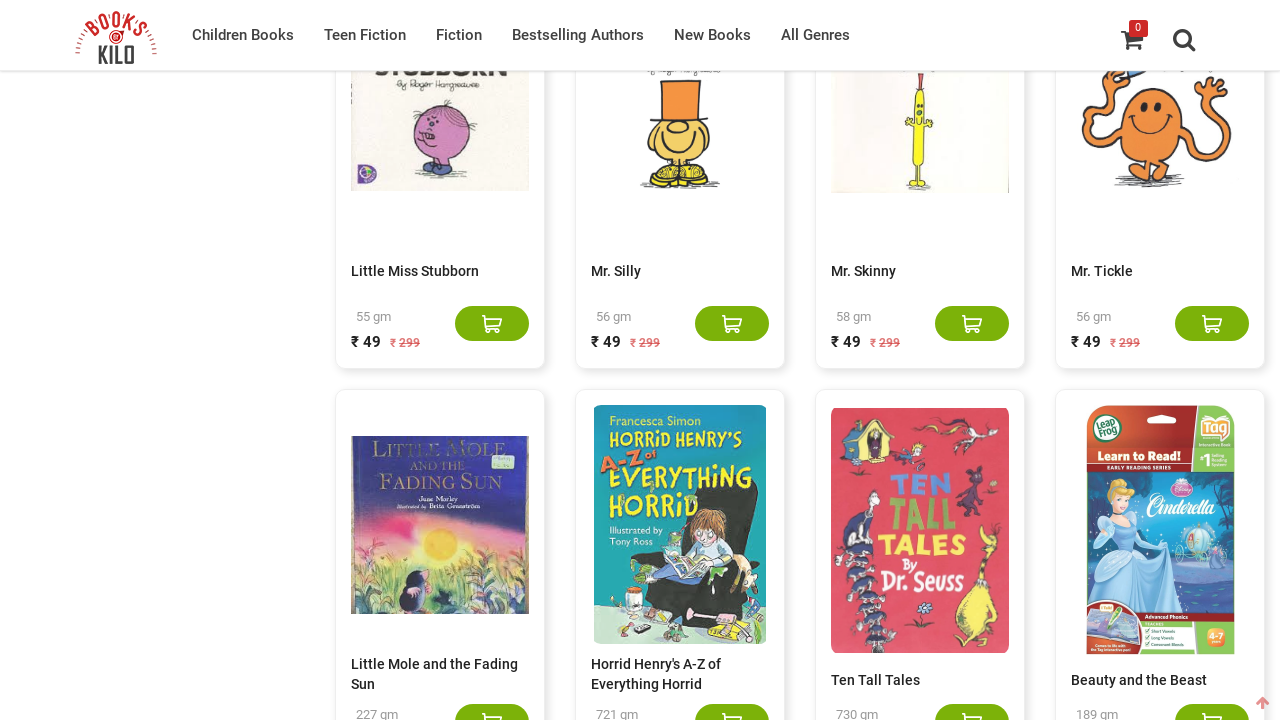

Retrieved count of book elements: 160 books loaded
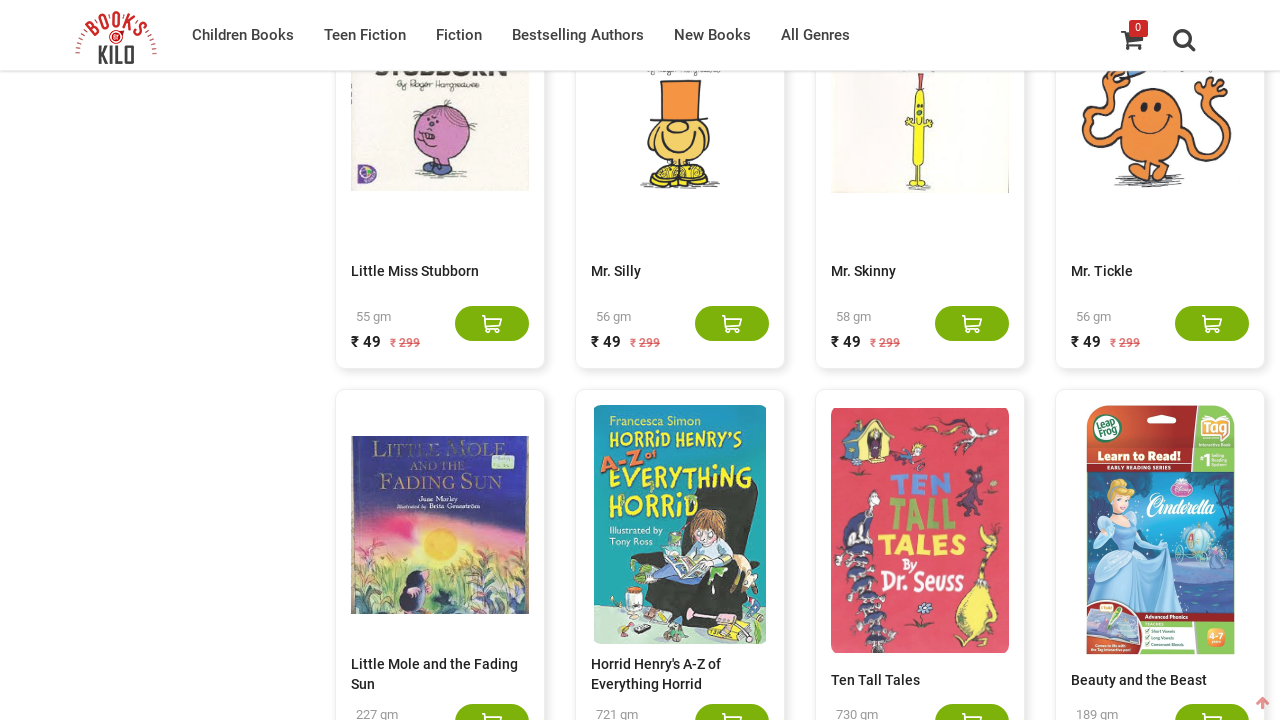

Scrolled to bottom of page to trigger loading more books
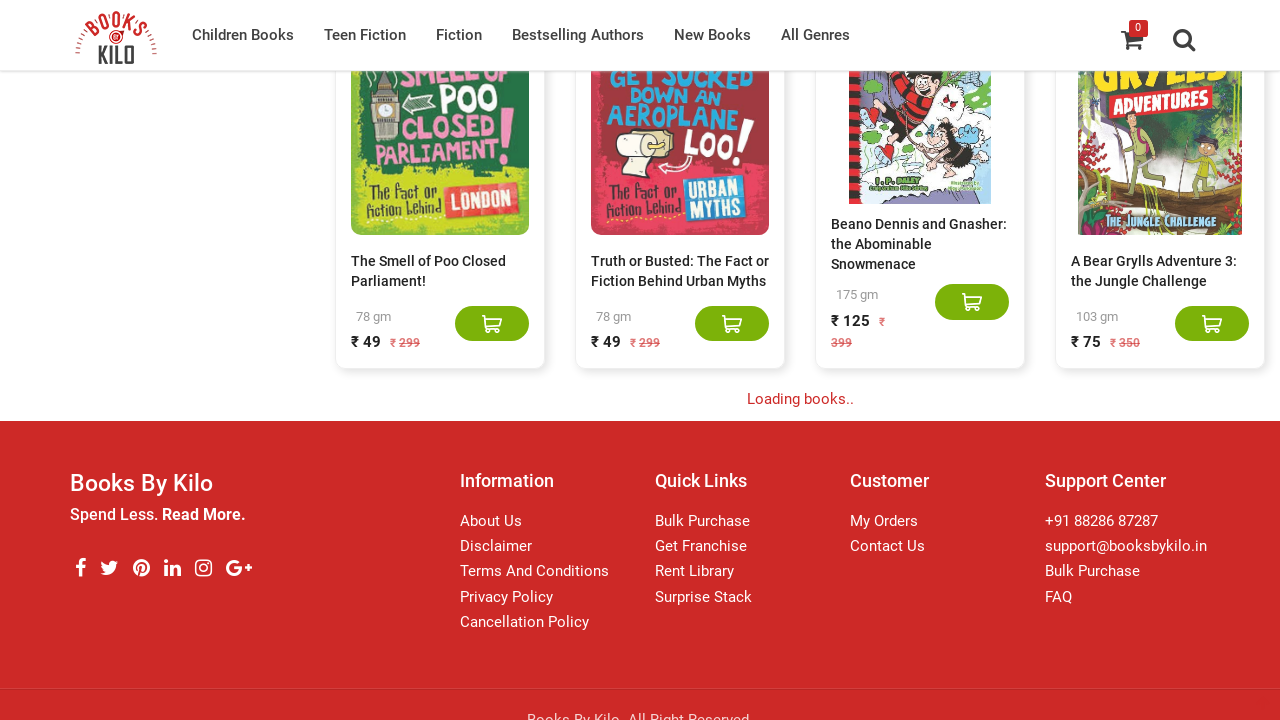

Waited 3 seconds for new content to load
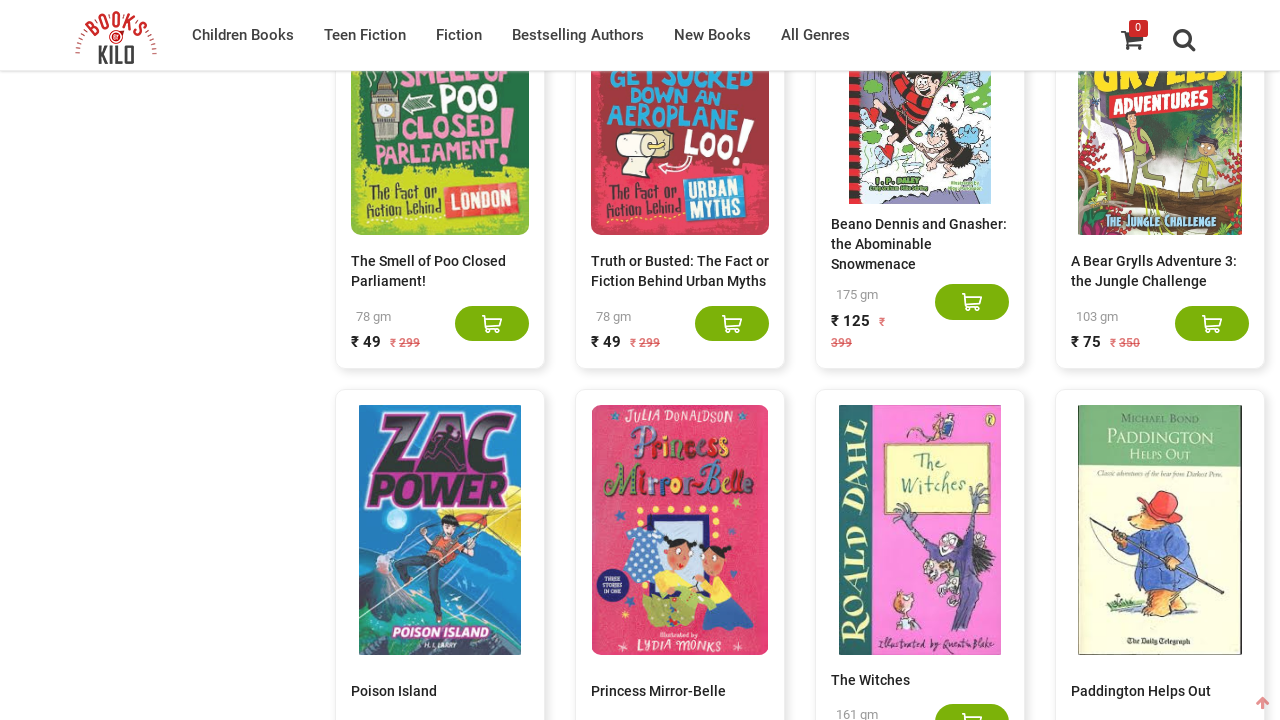

Retrieved count of book elements: 180 books loaded
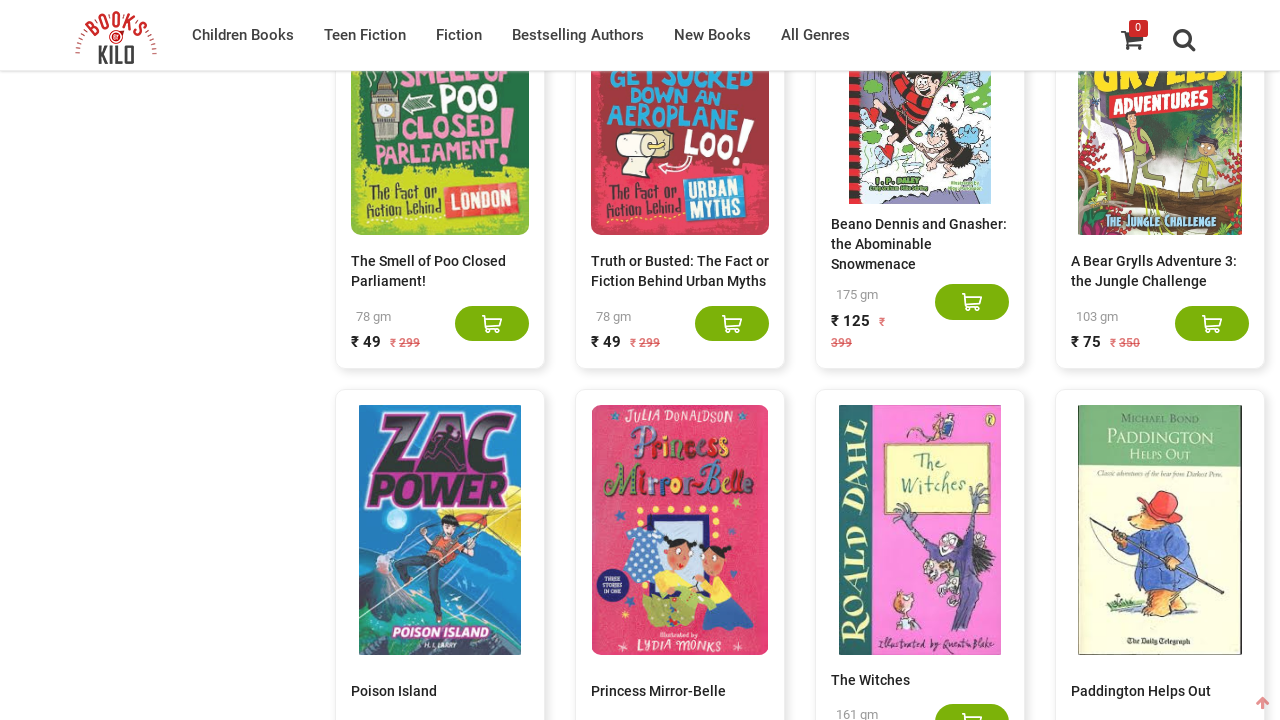

Scrolled to bottom of page to trigger loading more books
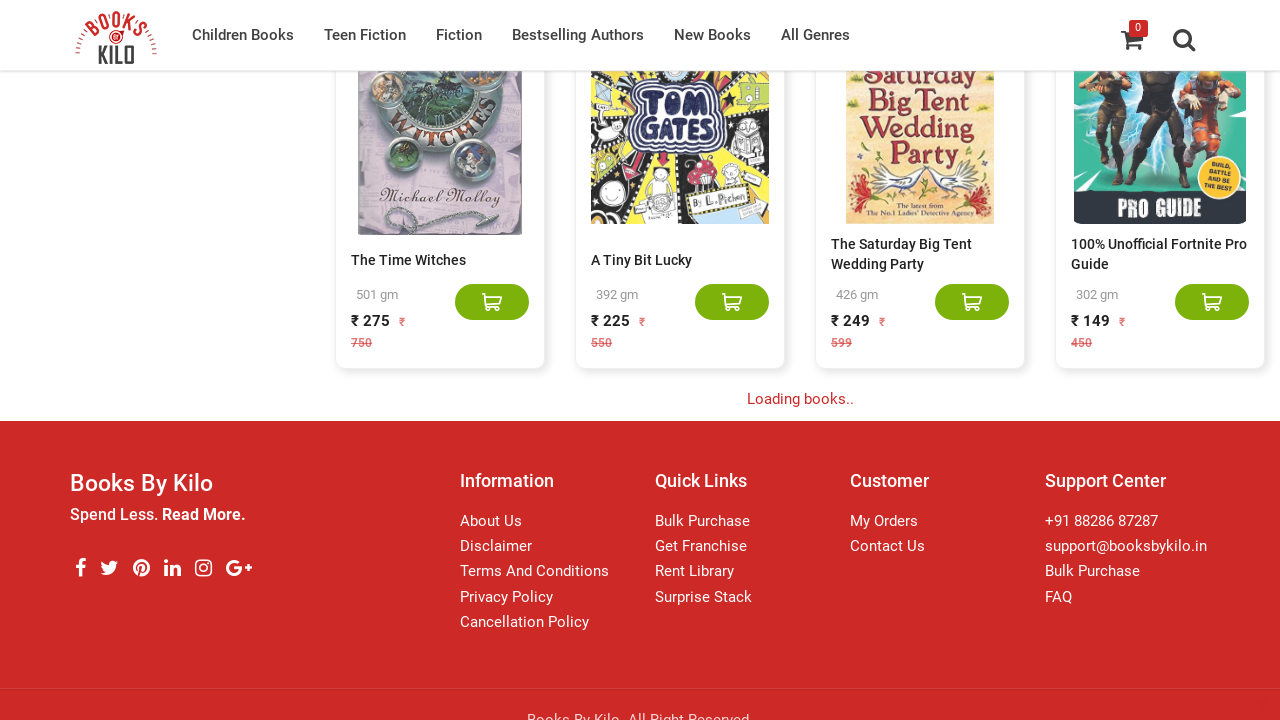

Waited 3 seconds for new content to load
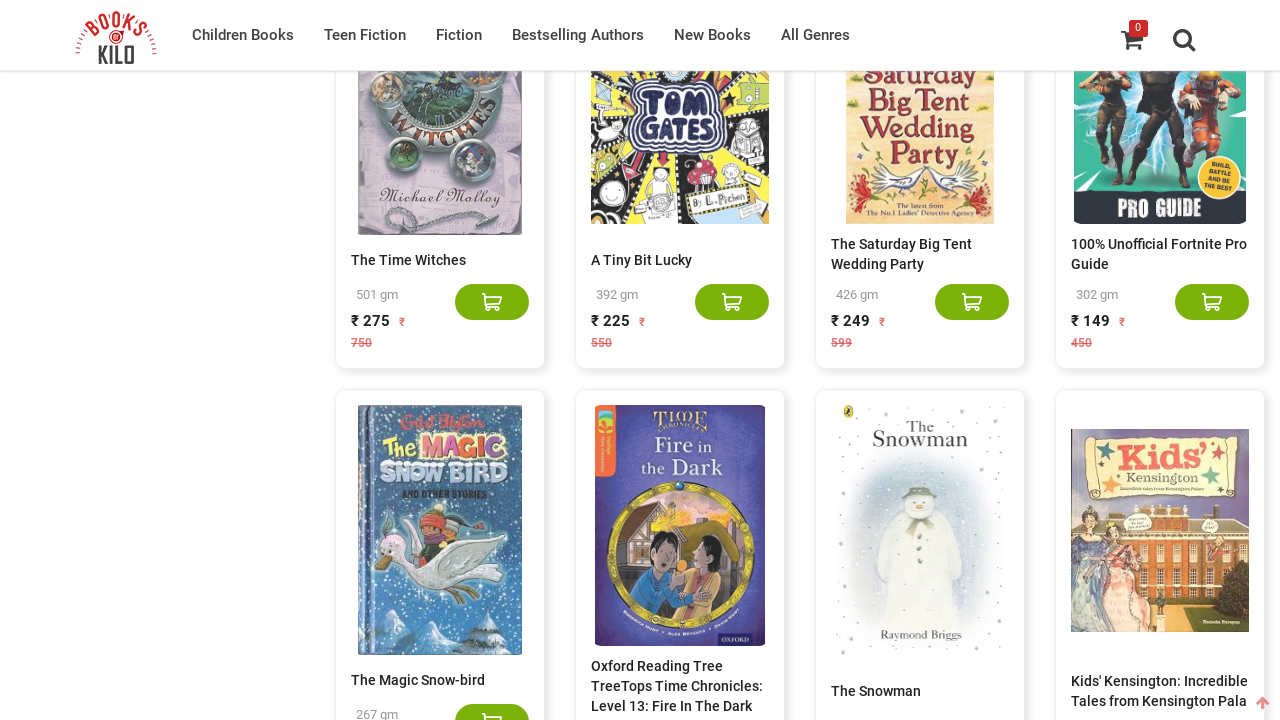

Retrieved count of book elements: 200 books loaded
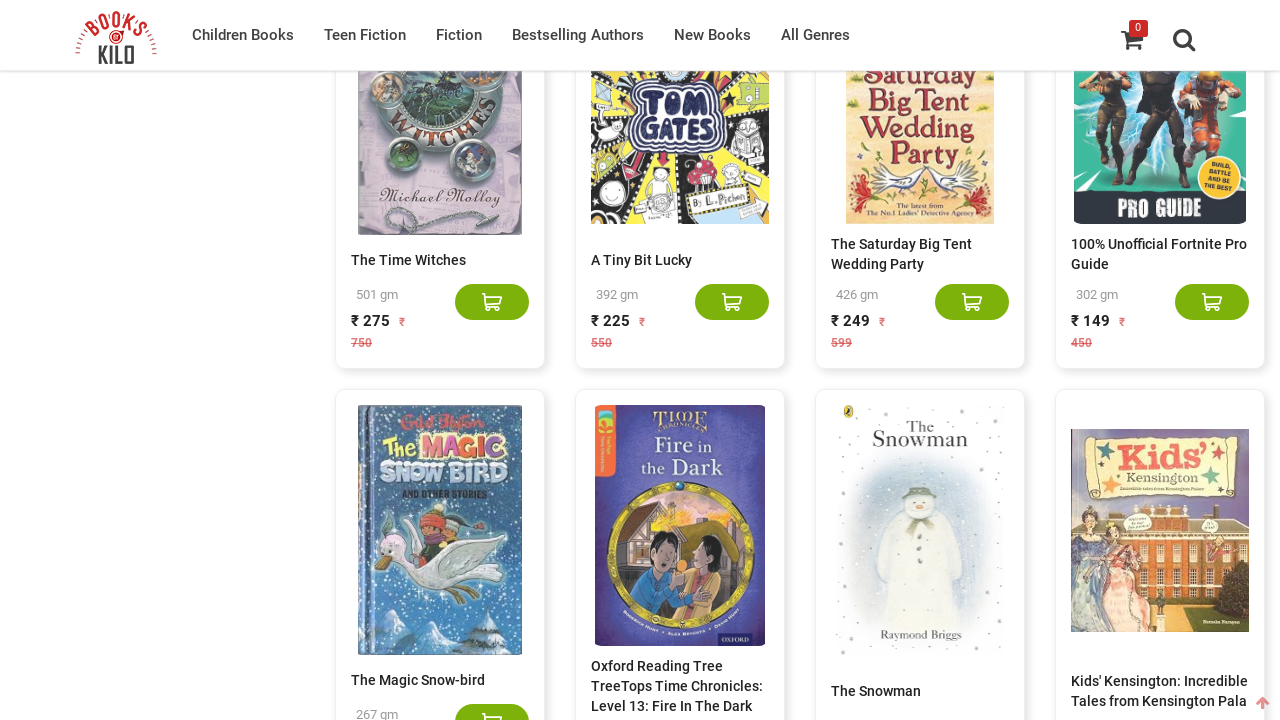

Scrolled to bottom of page to trigger loading more books
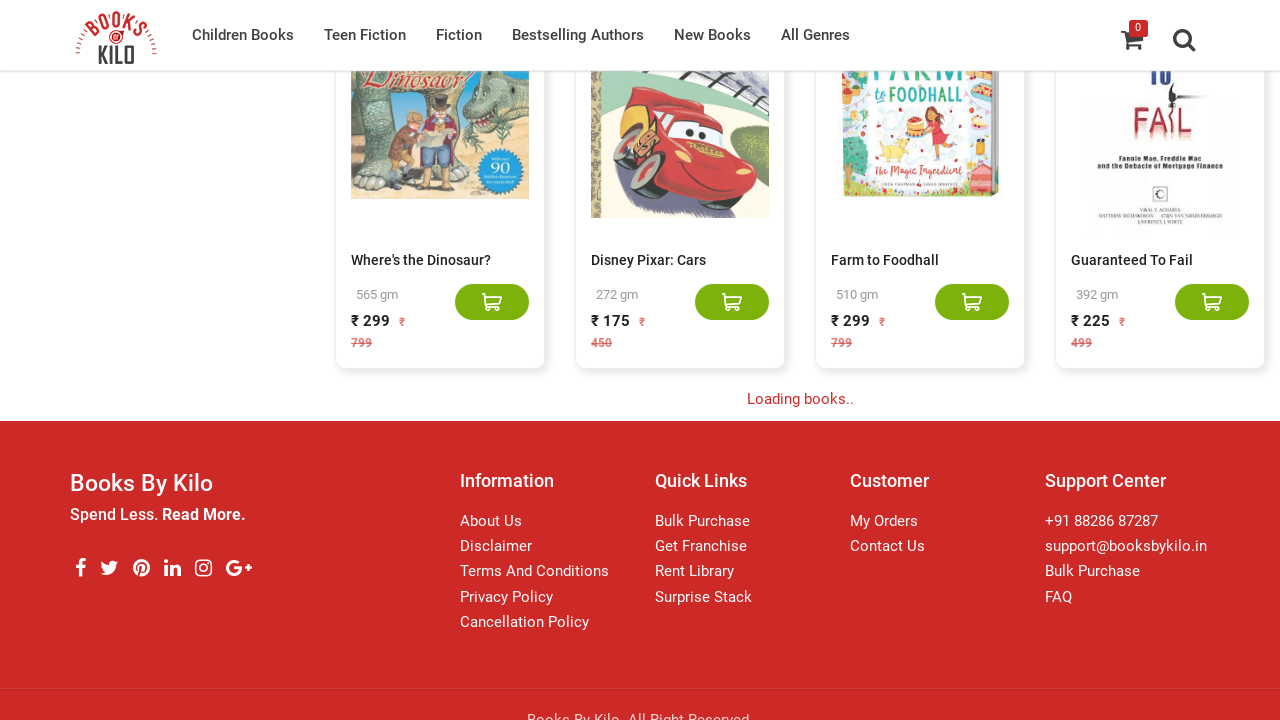

Waited 3 seconds for new content to load
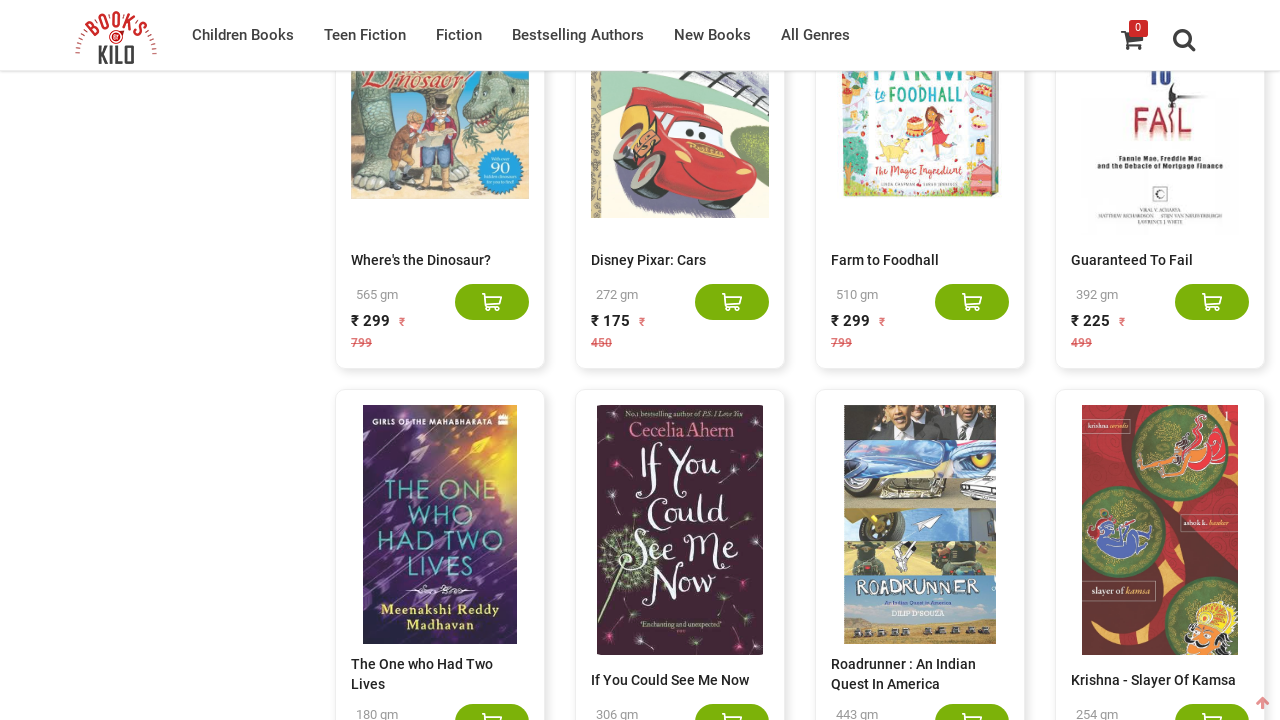

Retrieved count of book elements: 220 books loaded
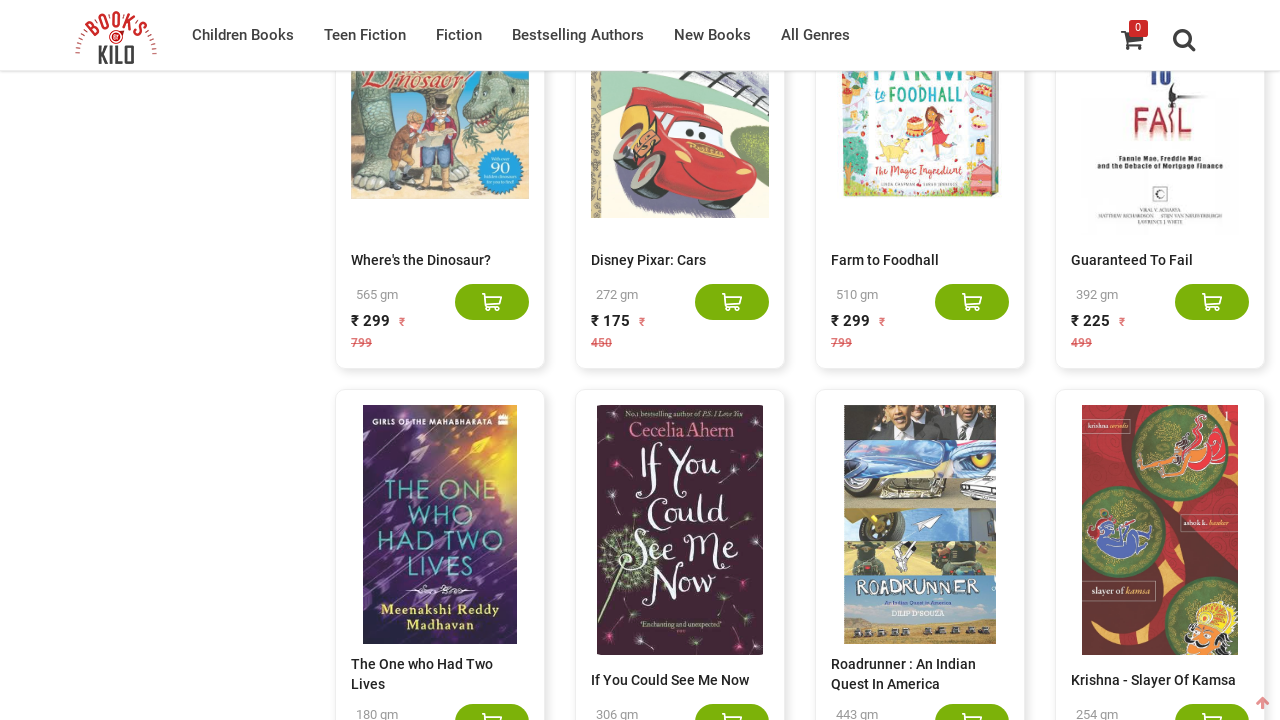

Scrolled to bottom of page to trigger loading more books
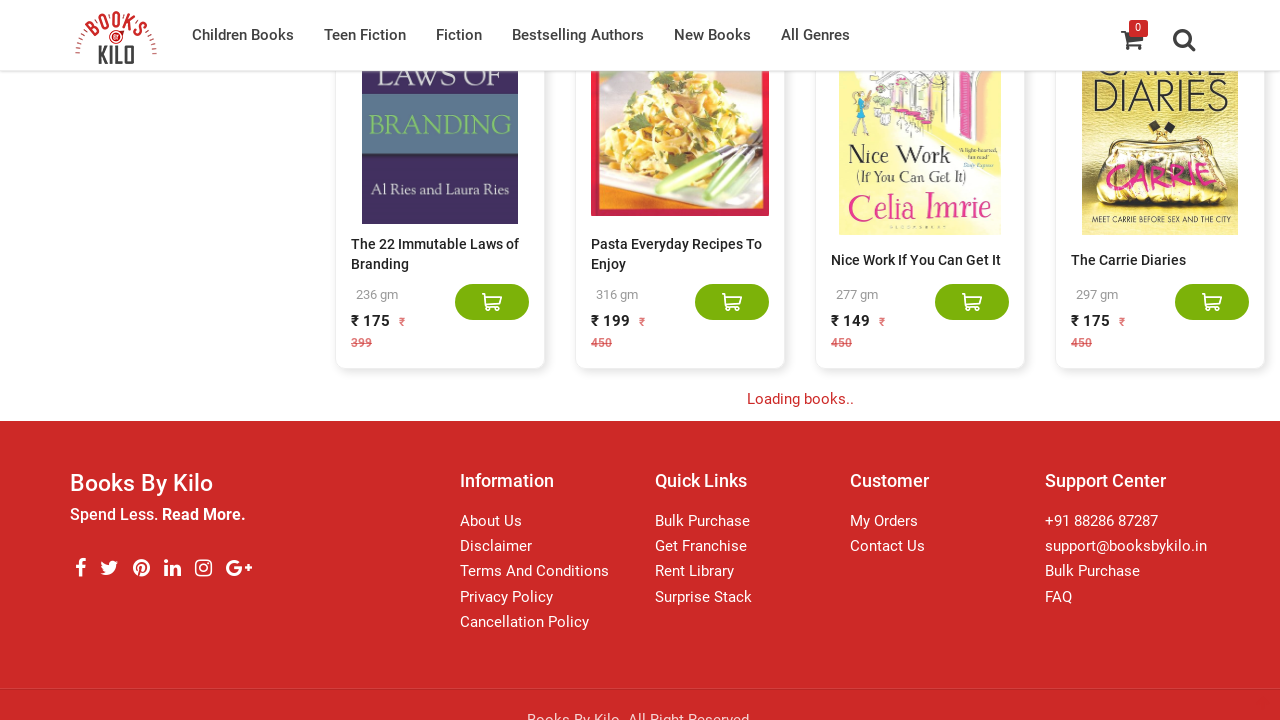

Waited 3 seconds for new content to load
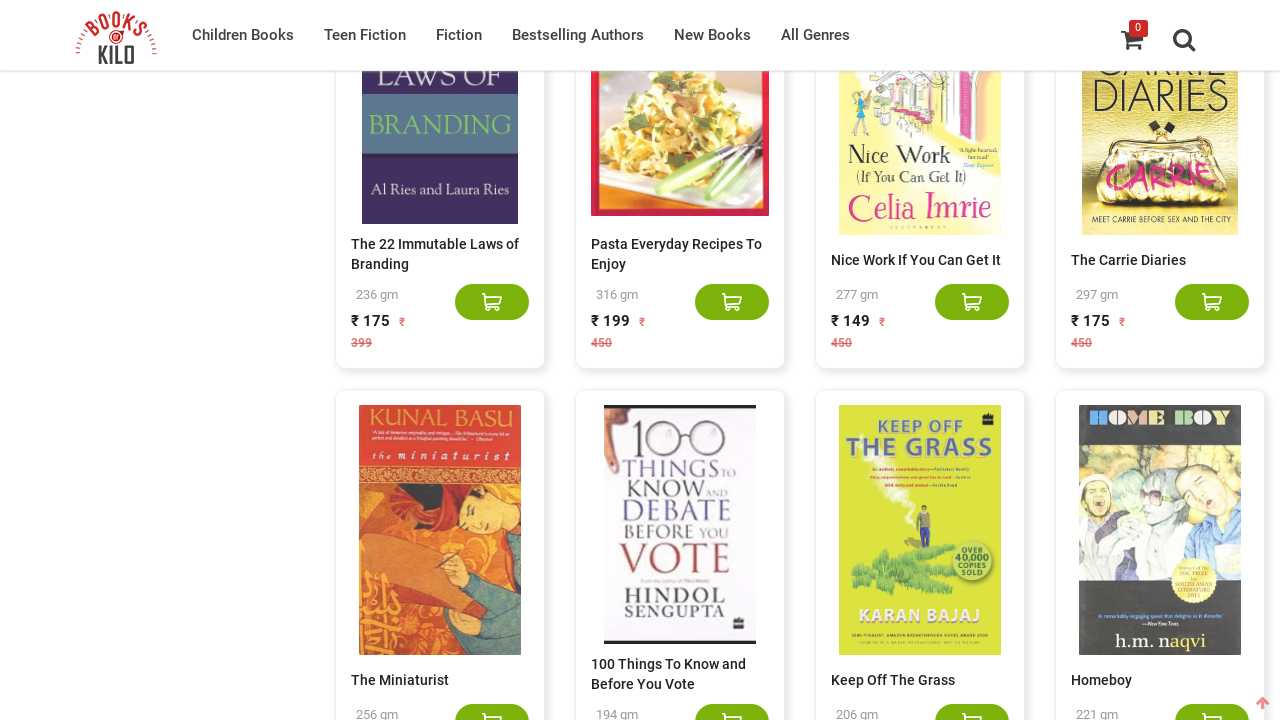

Retrieved count of book elements: 240 books loaded
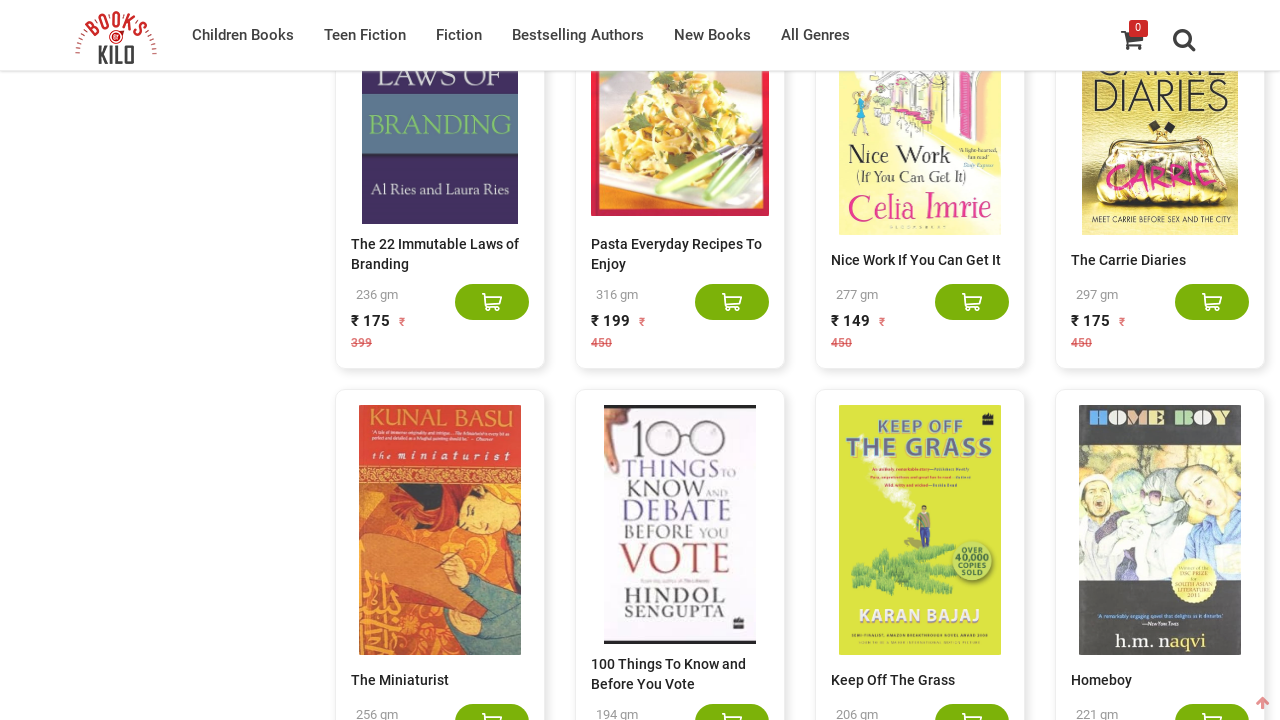

Scrolled to bottom of page to trigger loading more books
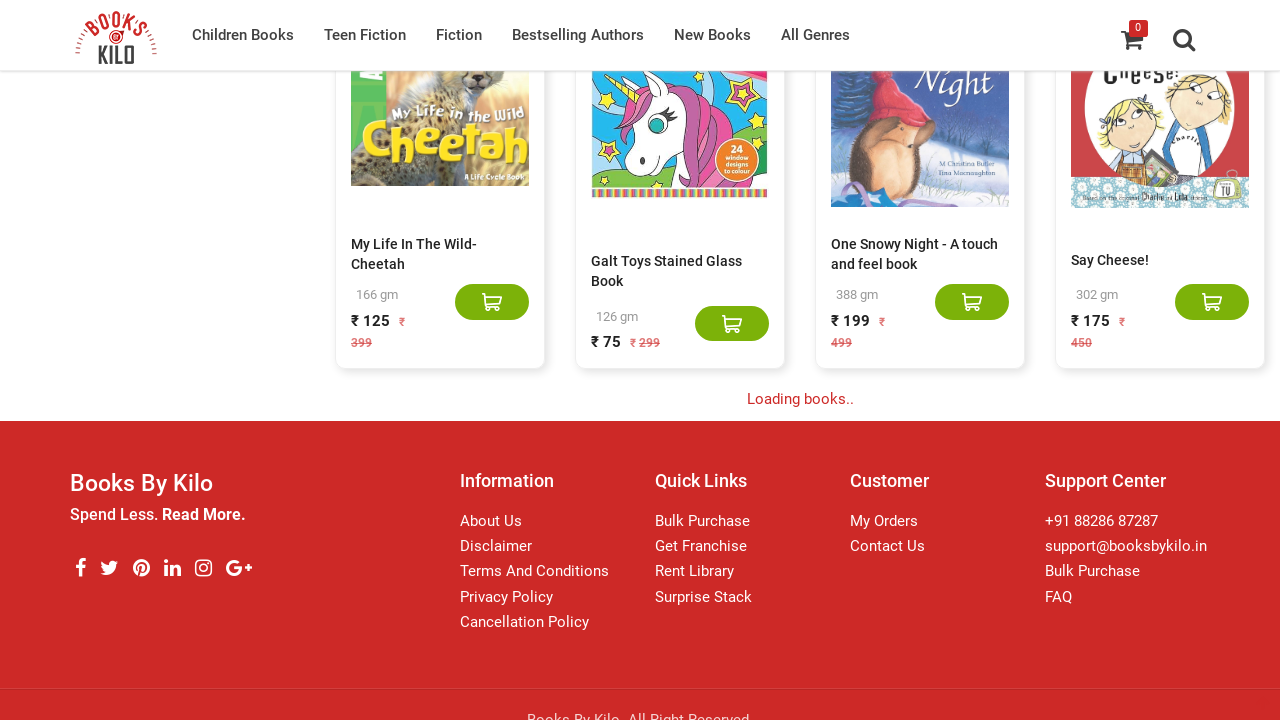

Waited 3 seconds for new content to load
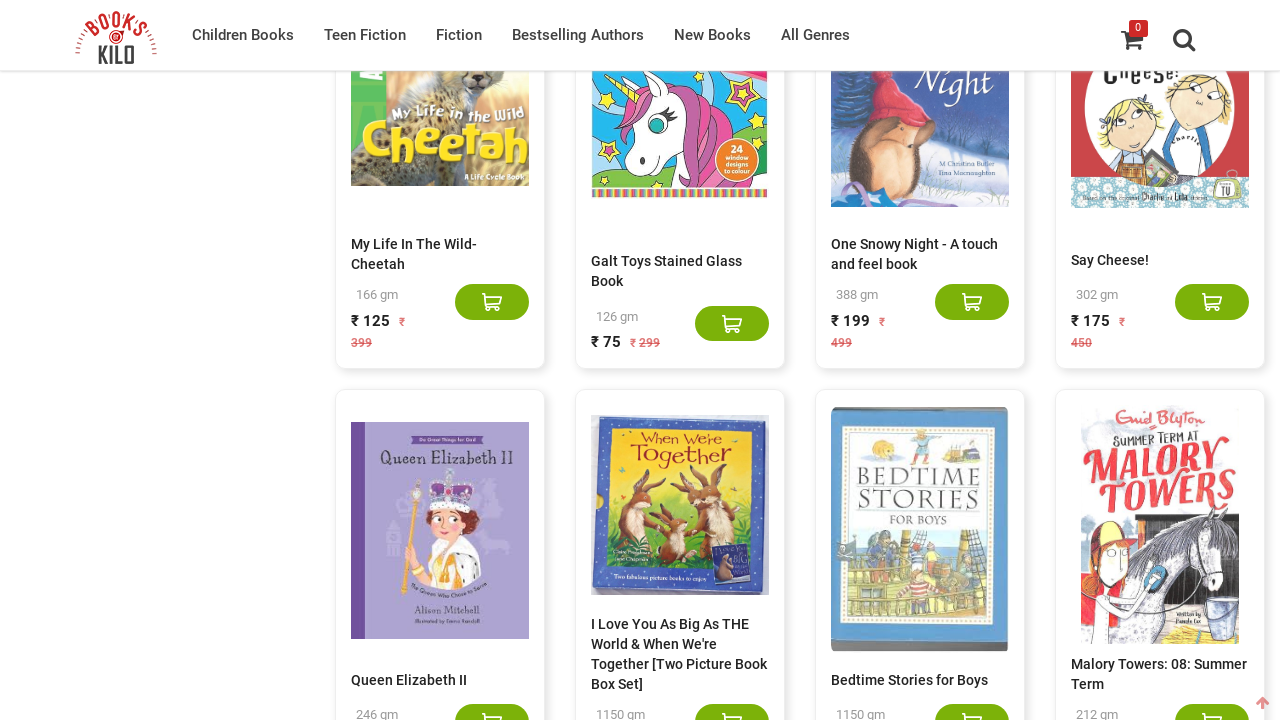

Retrieved count of book elements: 260 books loaded
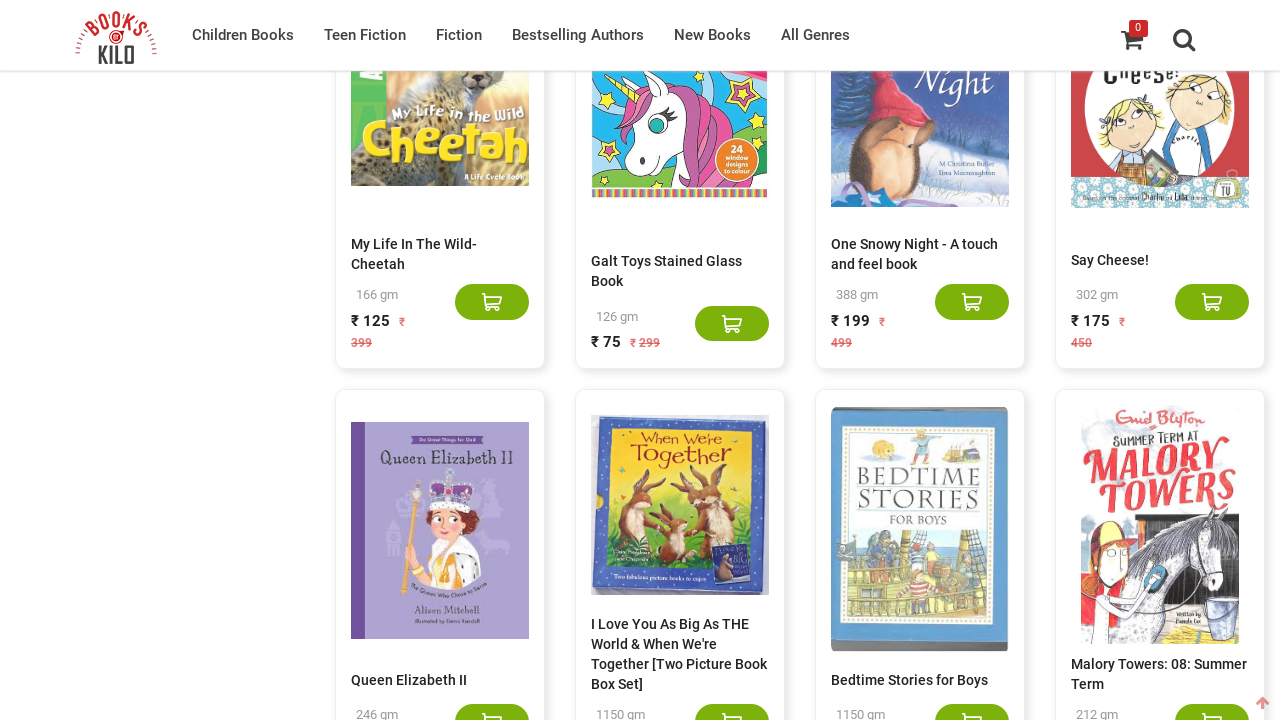

Scrolled to bottom of page to trigger loading more books
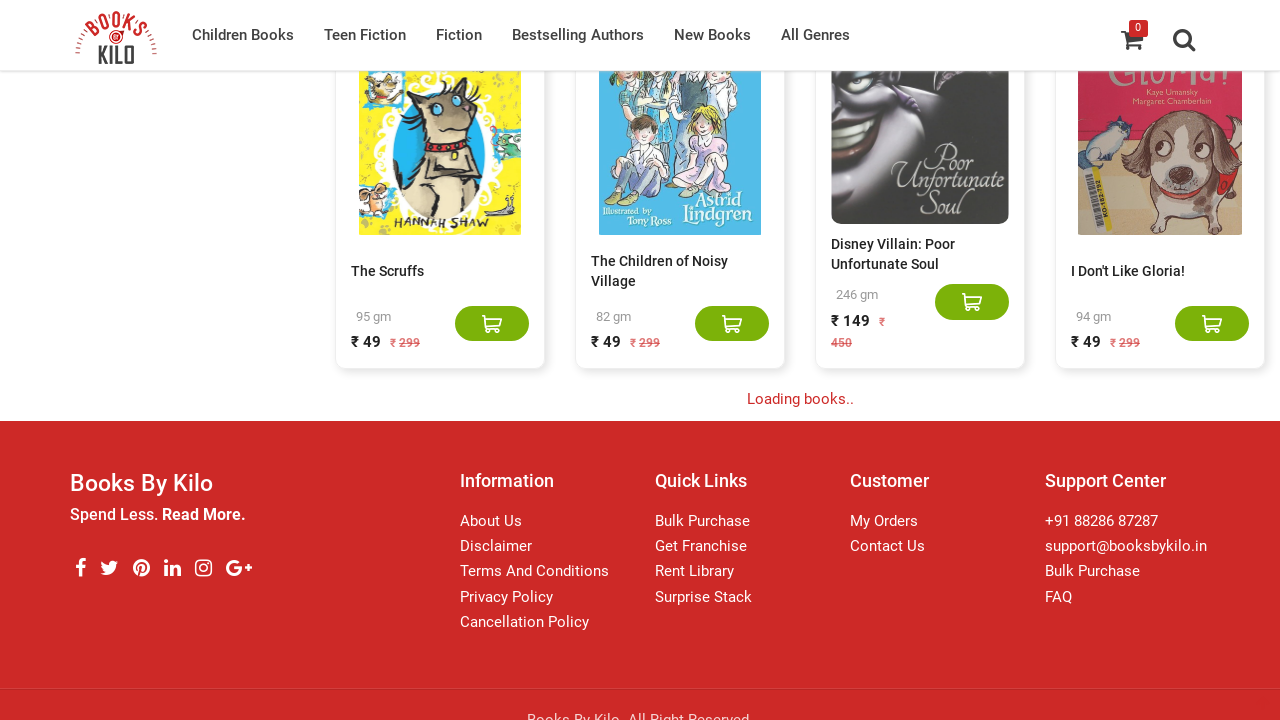

Waited 3 seconds for new content to load
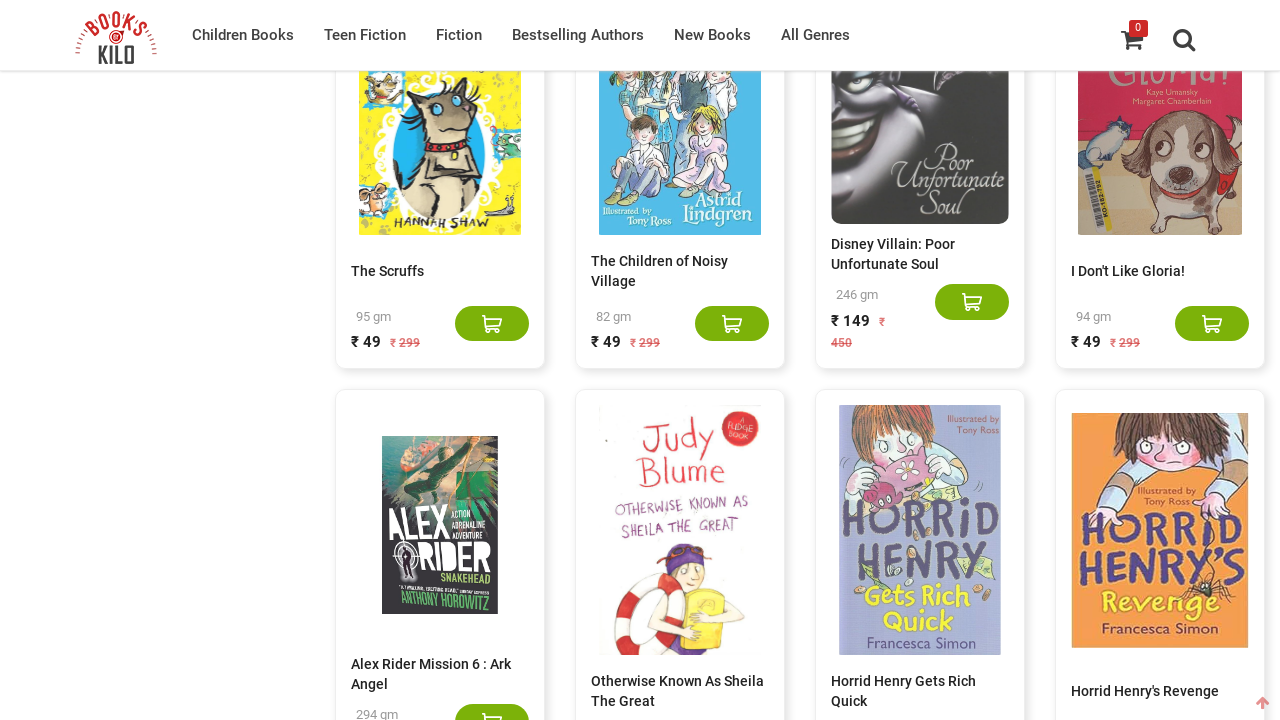

Retrieved count of book elements: 280 books loaded
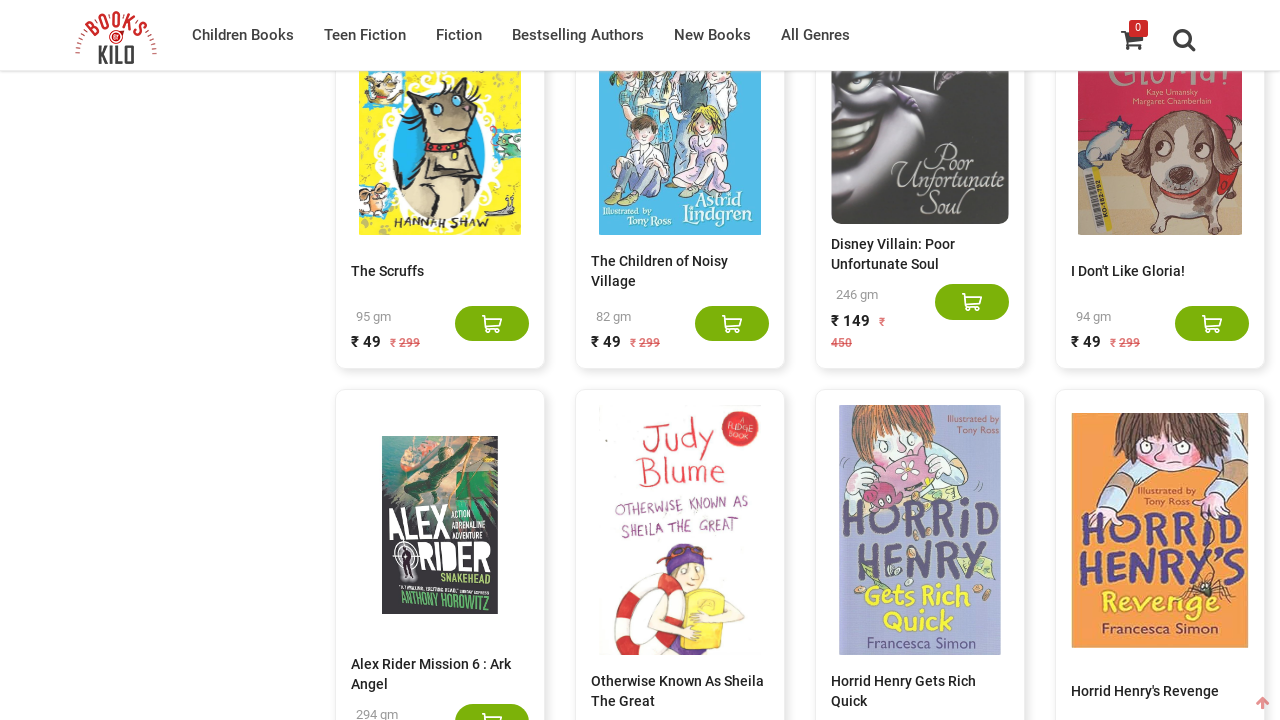

Scrolled to bottom of page to trigger loading more books
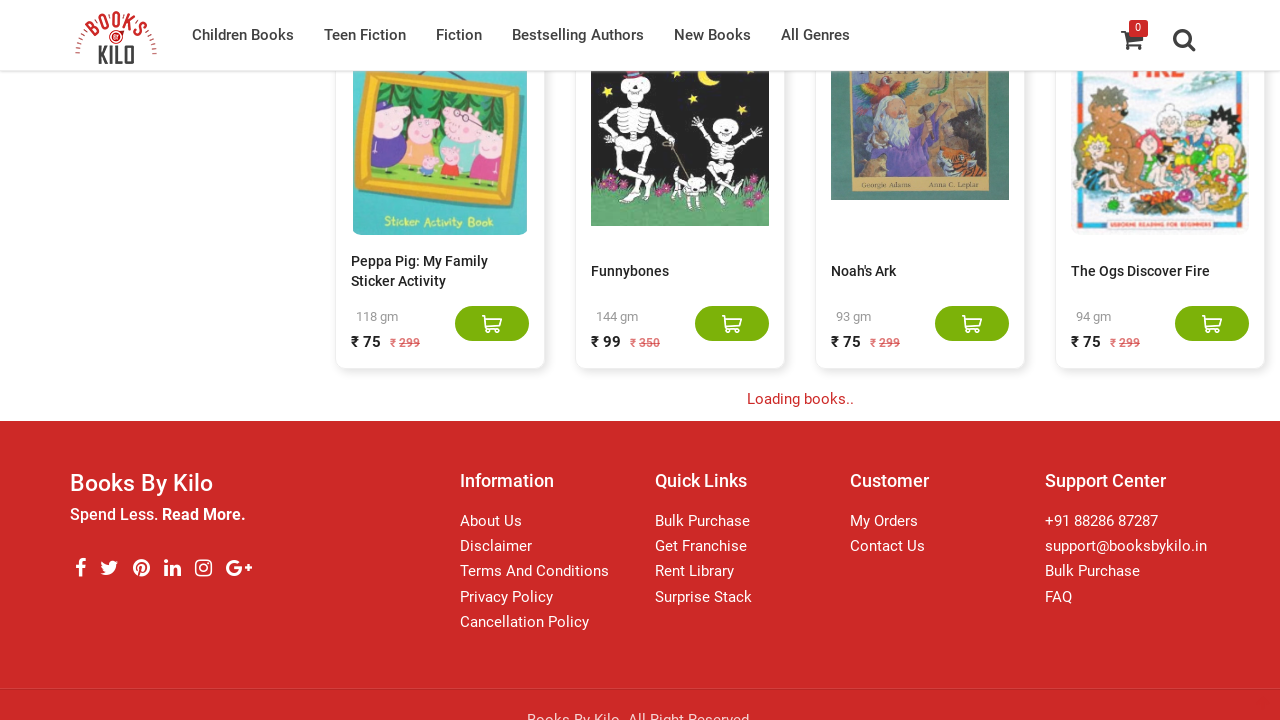

Waited 3 seconds for new content to load
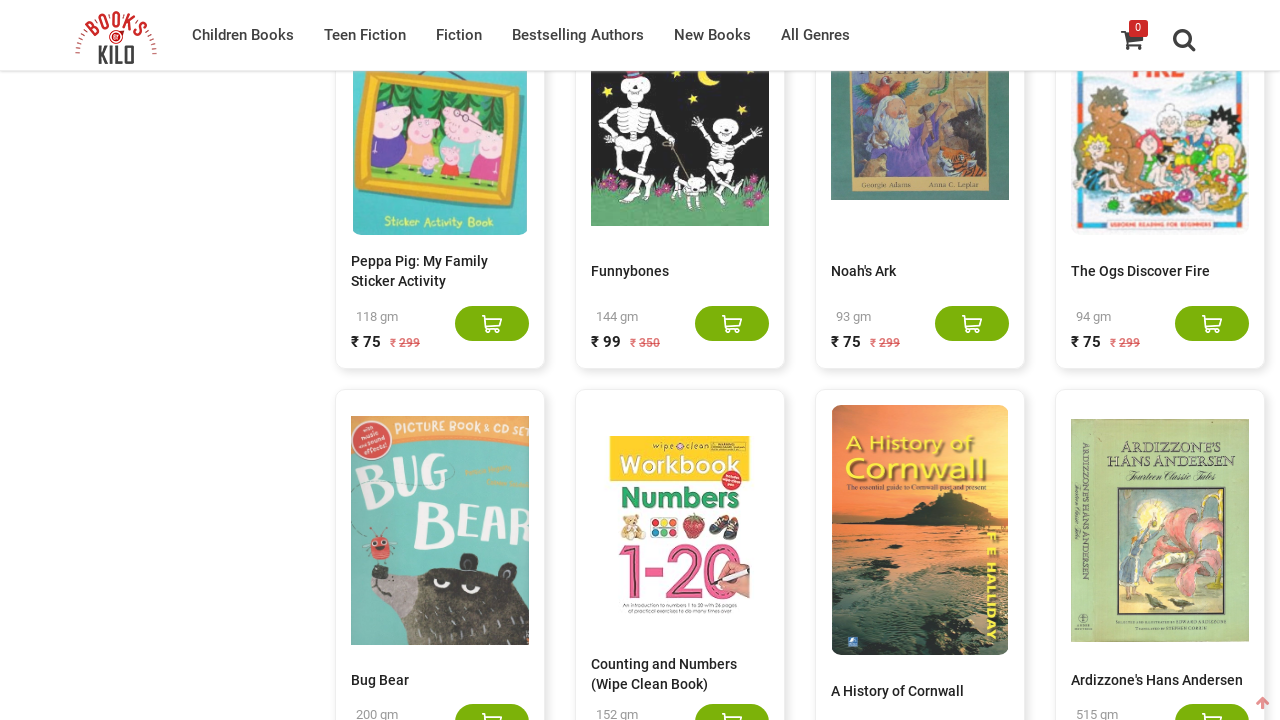

Retrieved count of book elements: 300 books loaded
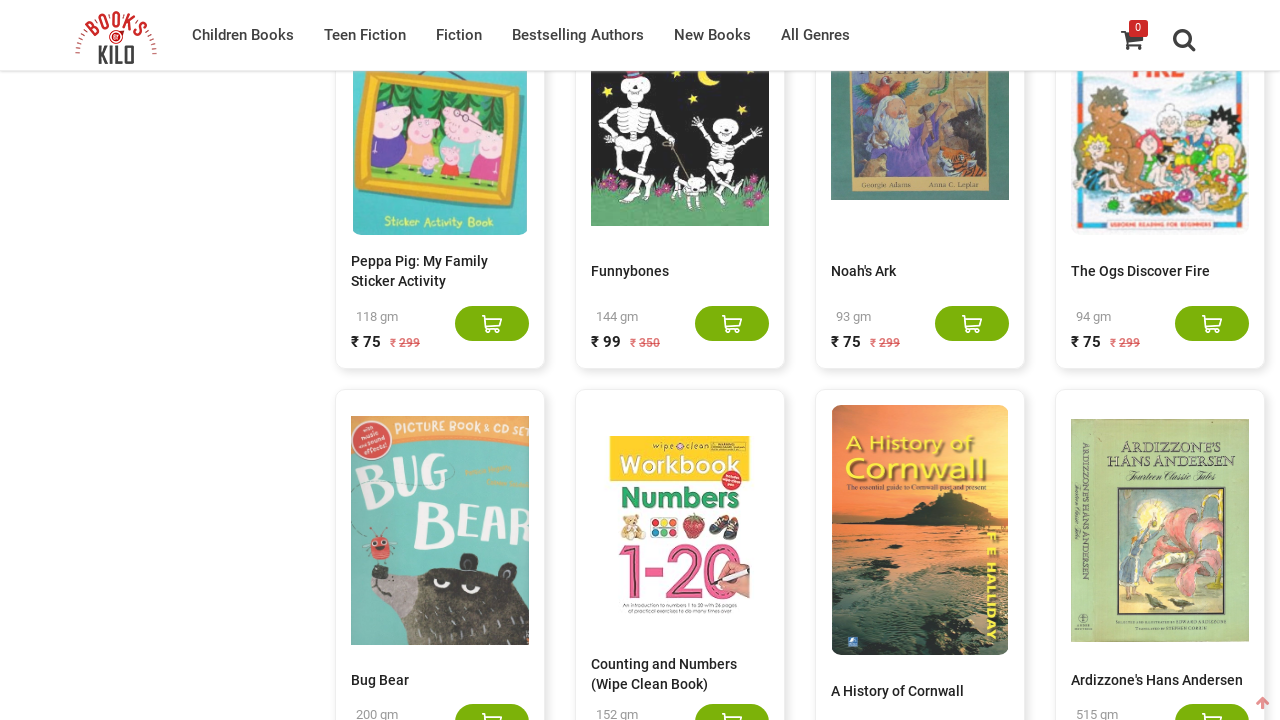

Scrolled to bottom of page to trigger loading more books
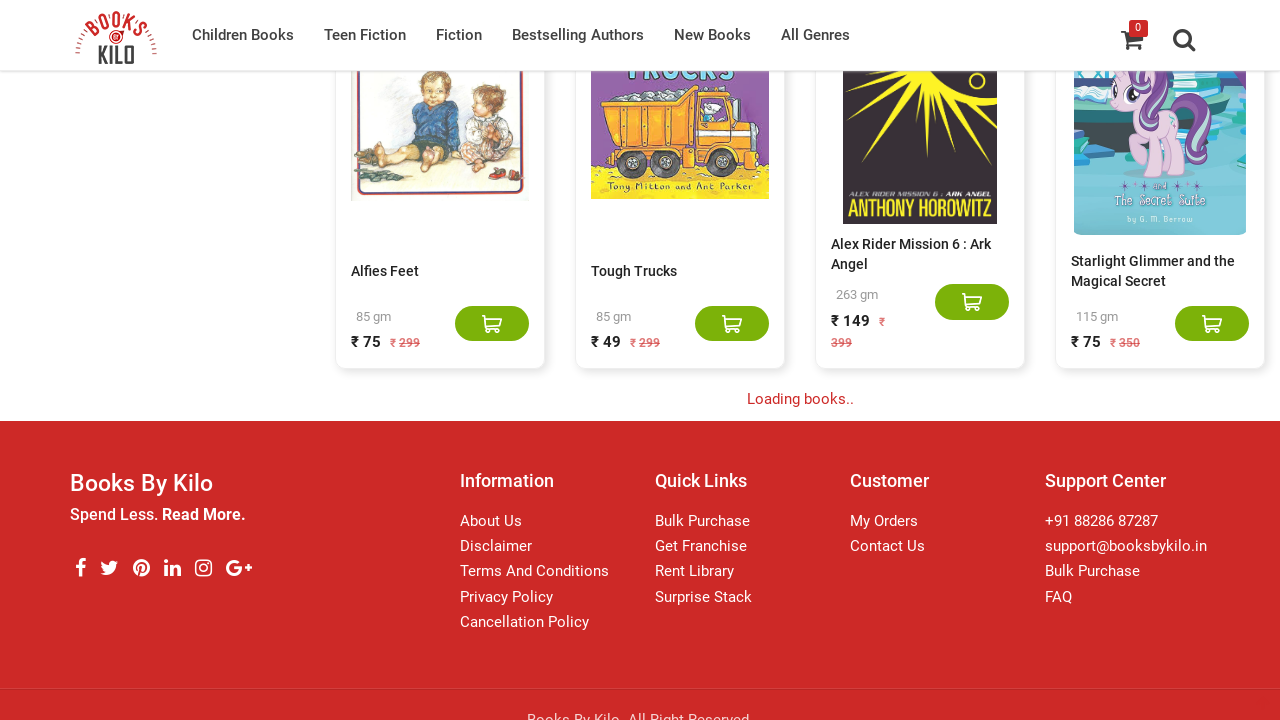

Waited 3 seconds for new content to load
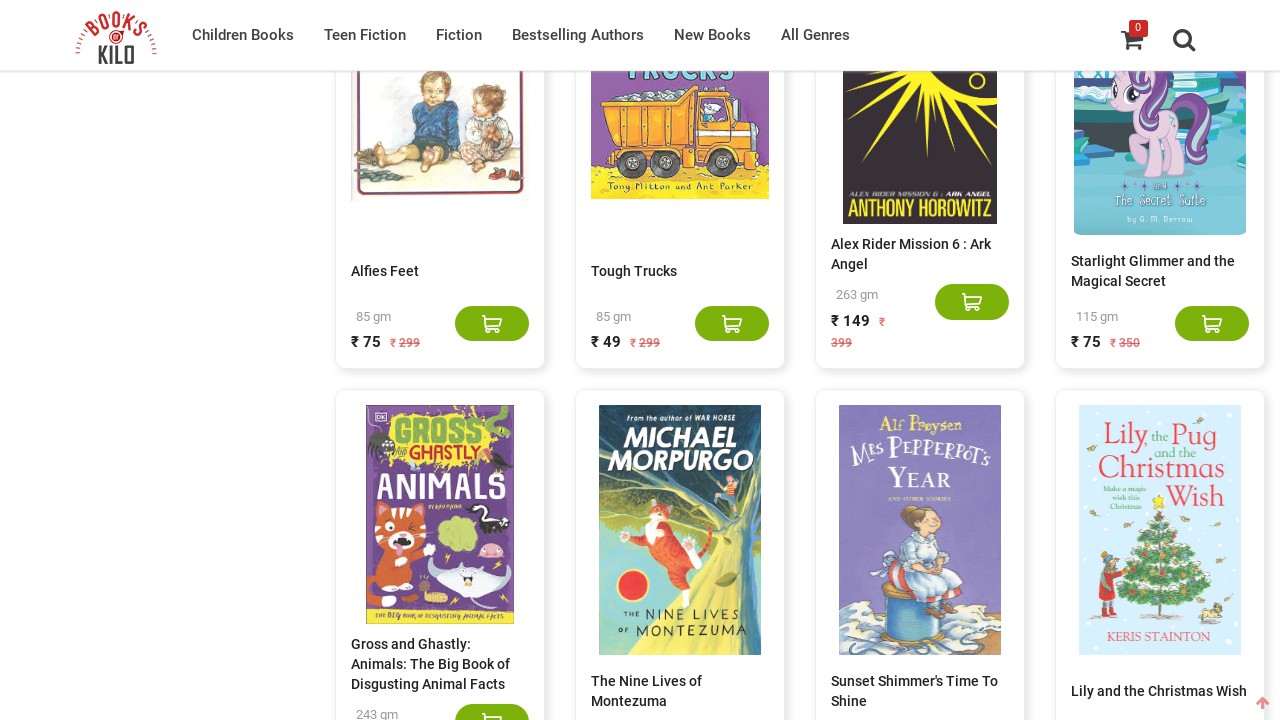

Retrieved count of book elements: 320 books loaded
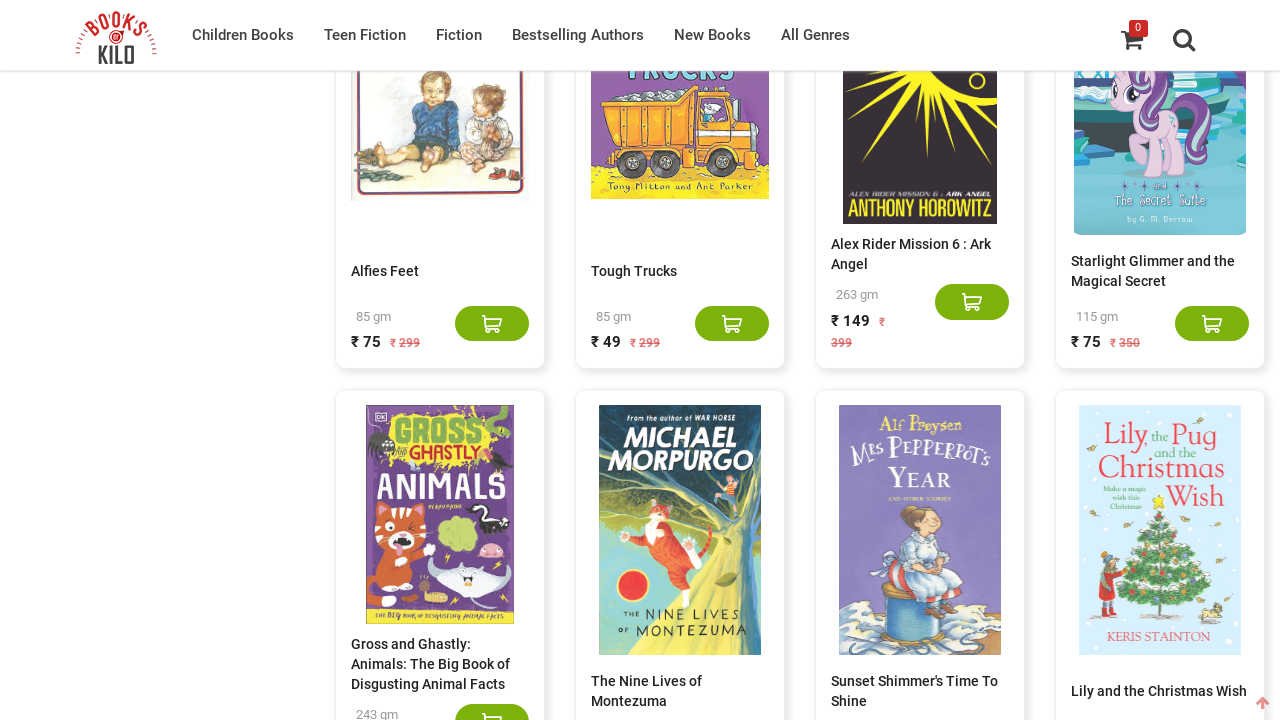

Scrolled to bottom of page to trigger loading more books
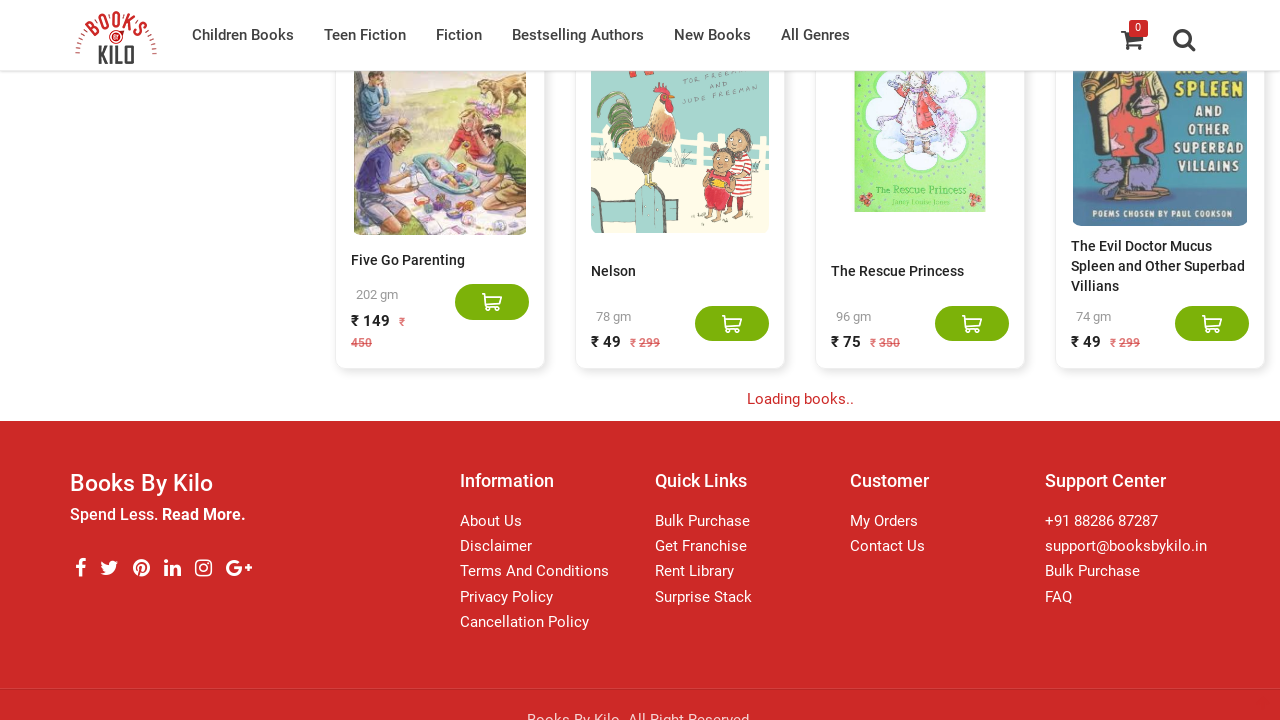

Waited 3 seconds for new content to load
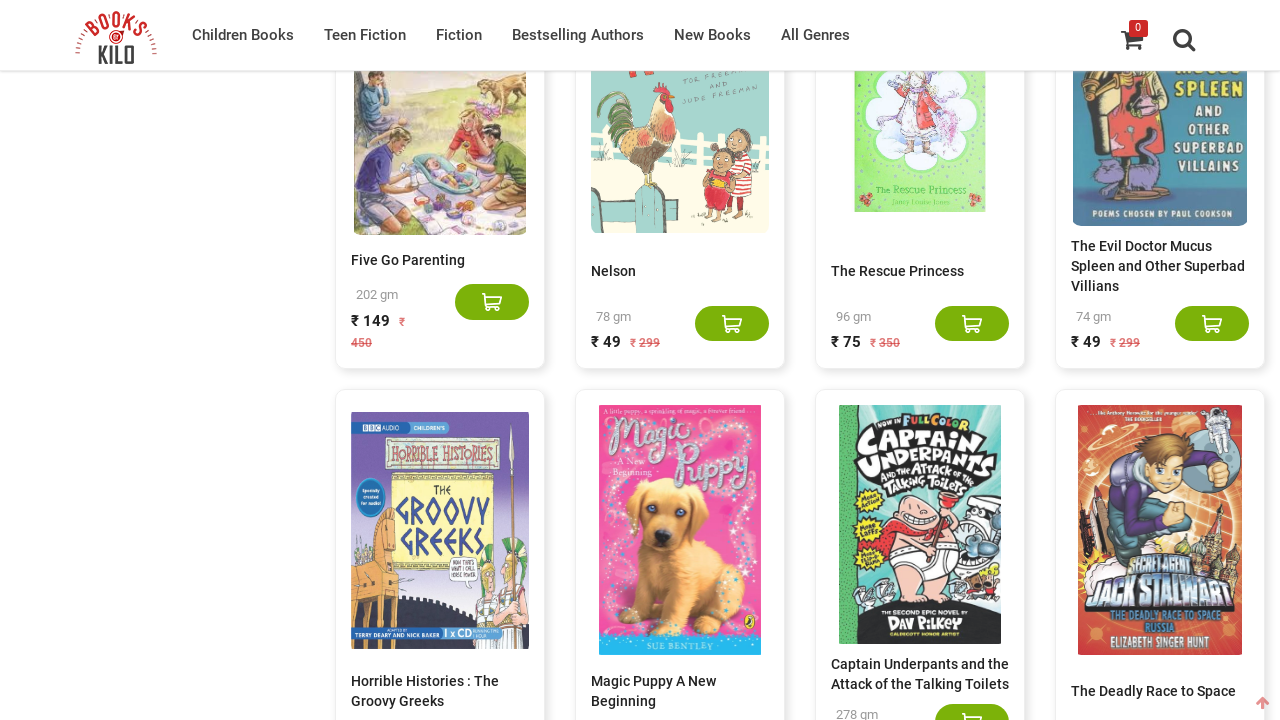

Retrieved count of book elements: 340 books loaded
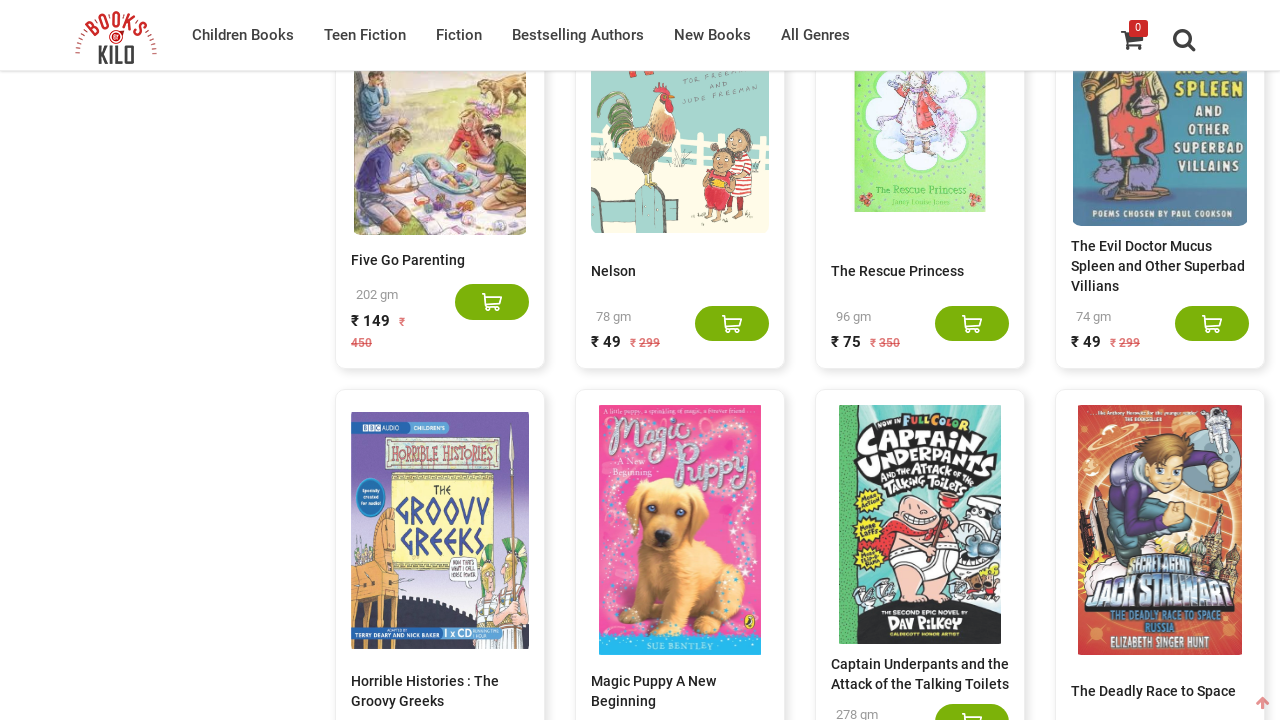

Scrolled to bottom of page to trigger loading more books
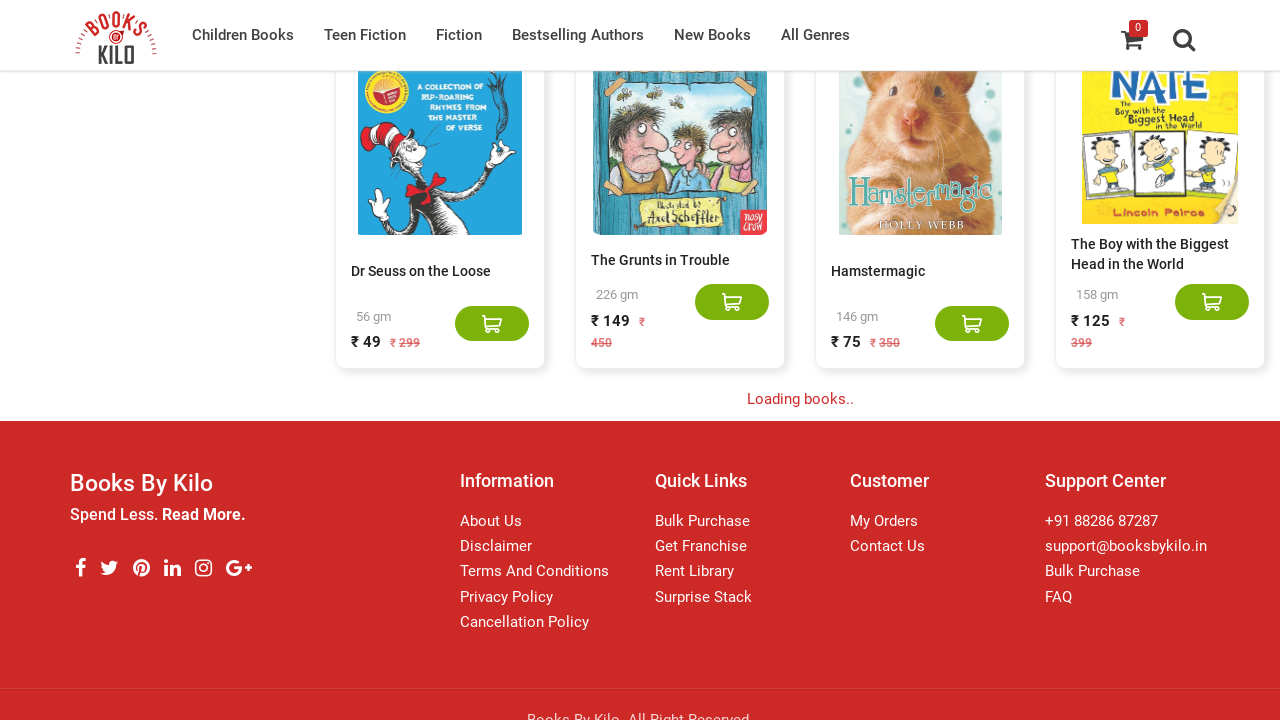

Waited 3 seconds for new content to load
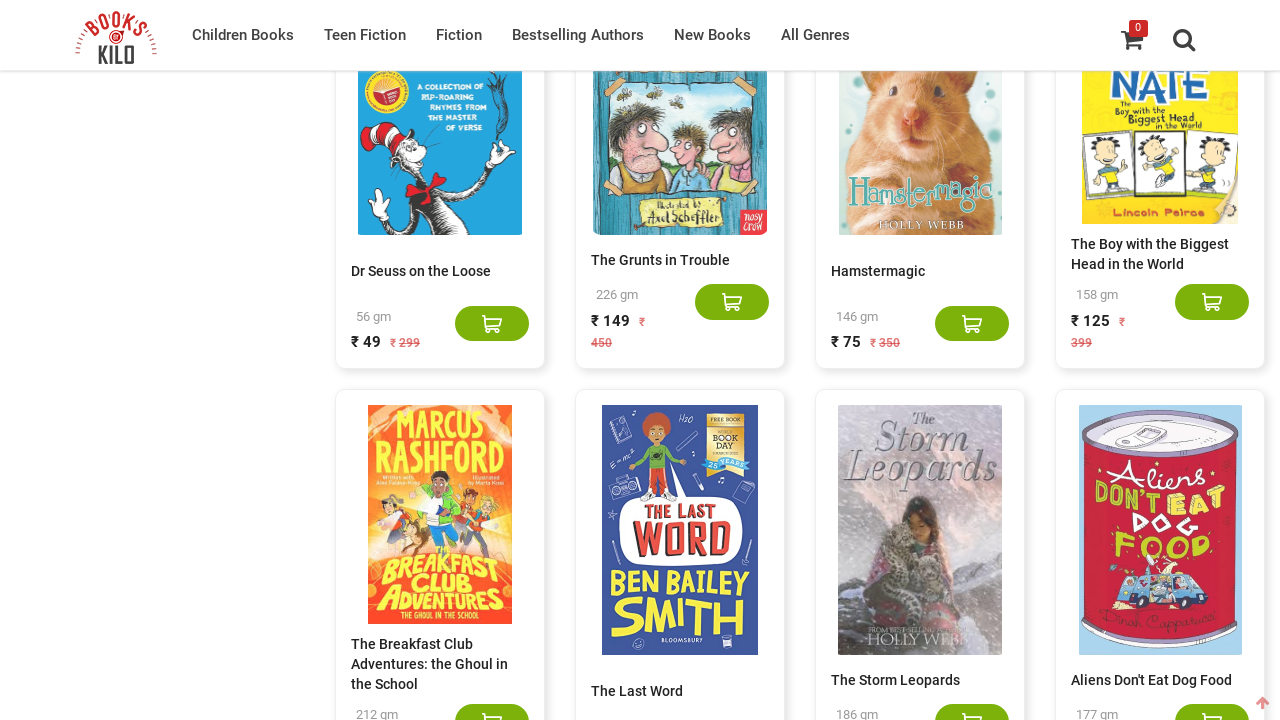

Retrieved count of book elements: 360 books loaded
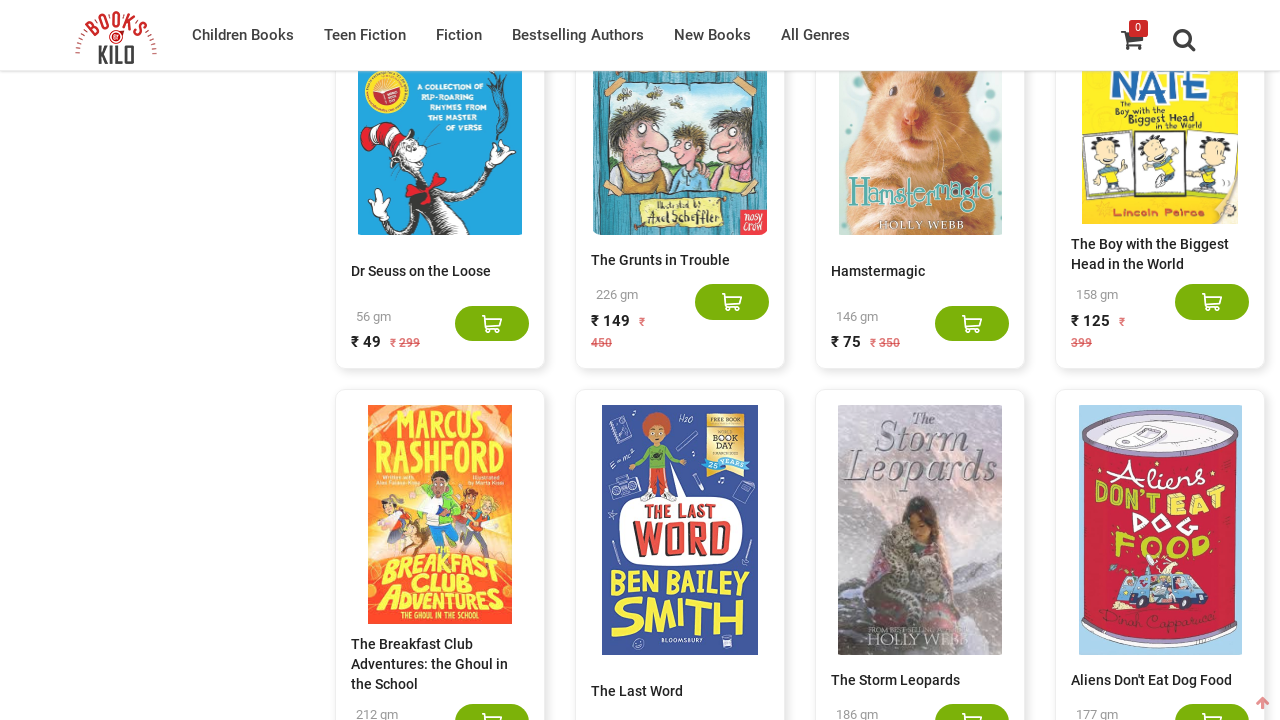

Scrolled to bottom of page to trigger loading more books
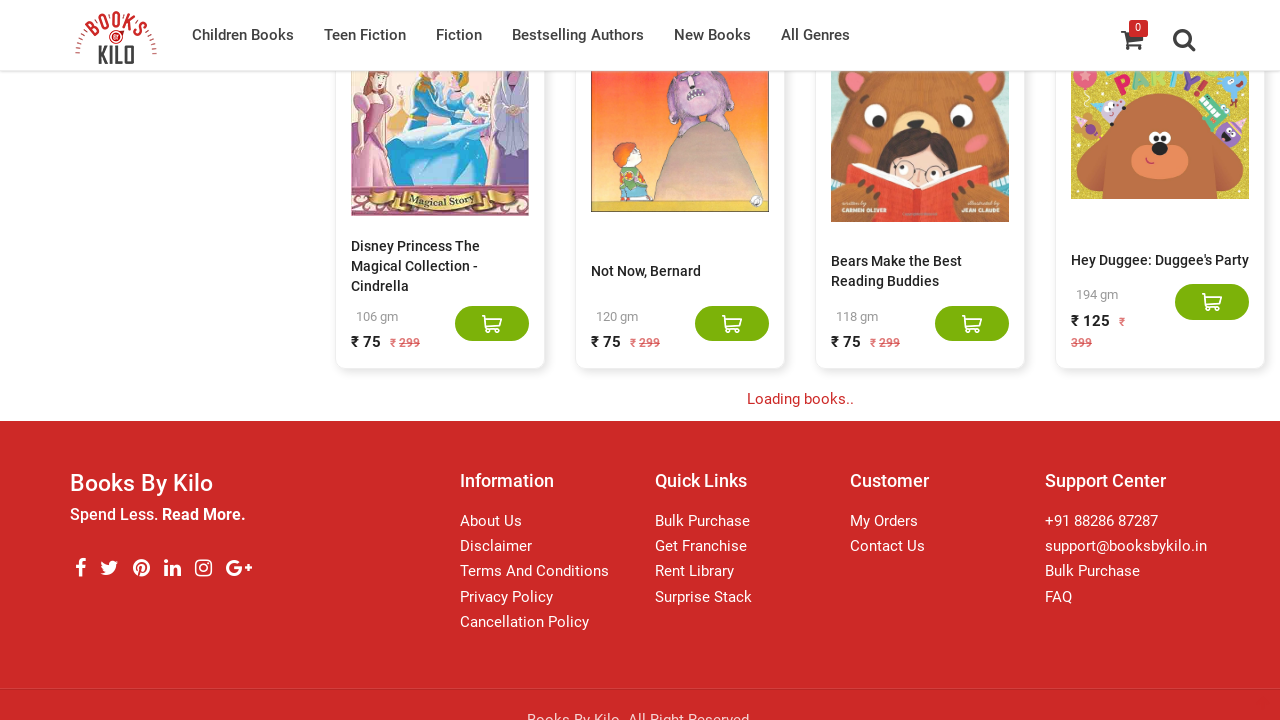

Waited 3 seconds for new content to load
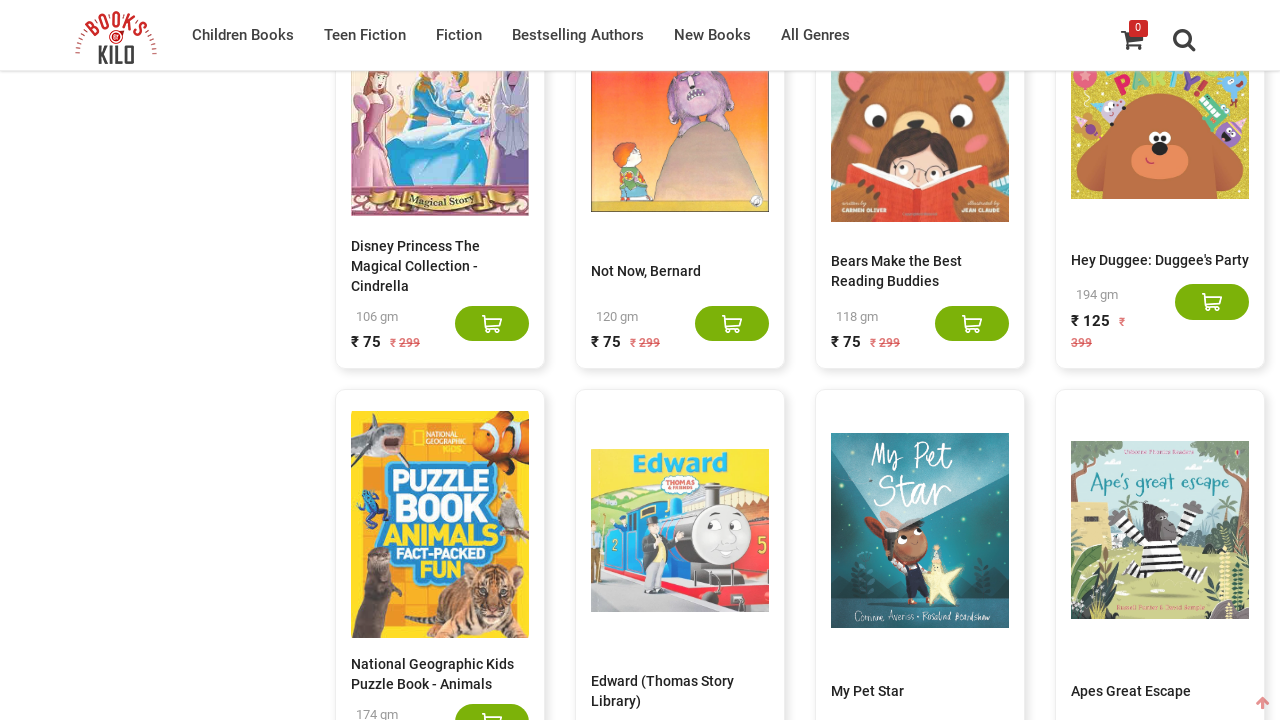

Retrieved count of book elements: 380 books loaded
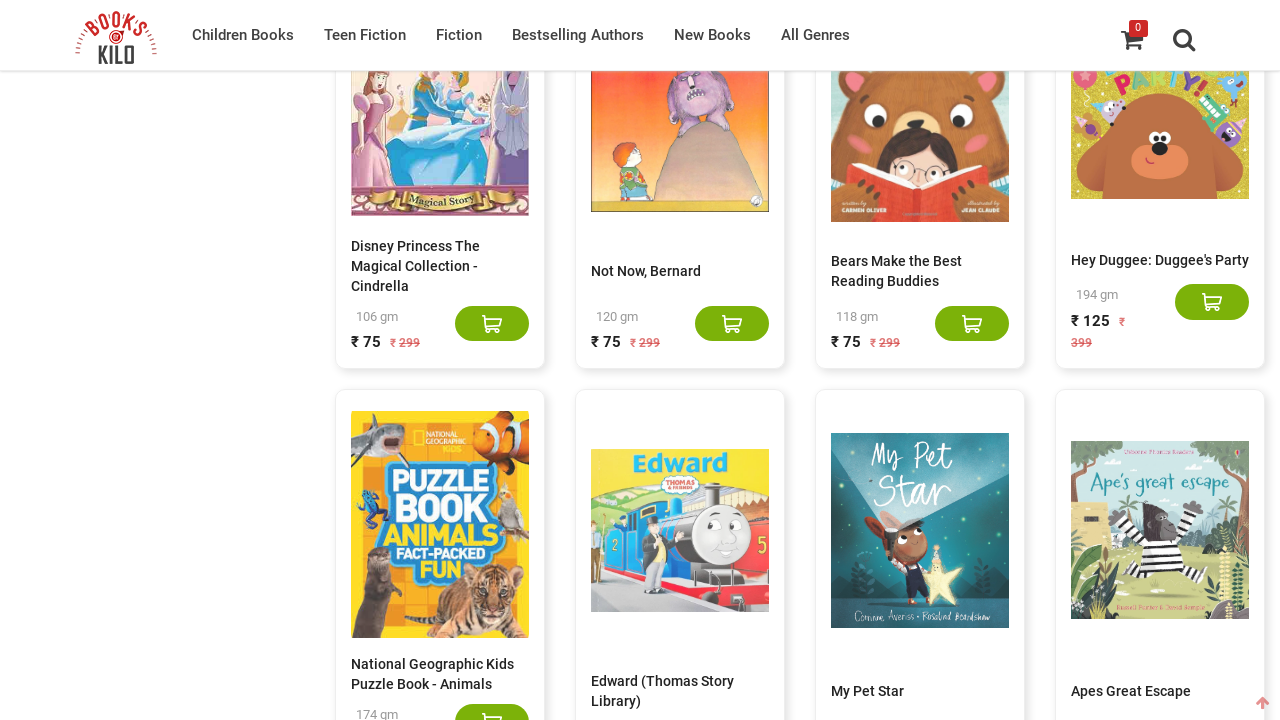

Scrolled to bottom of page to trigger loading more books
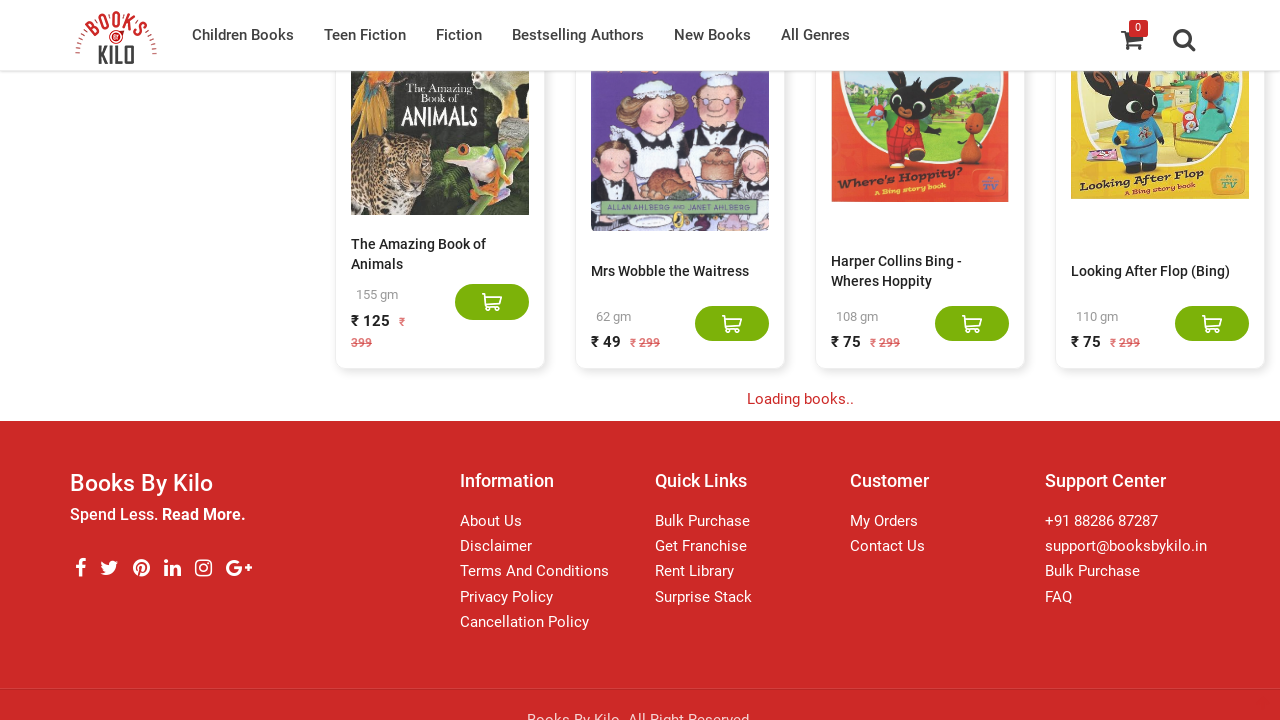

Waited 3 seconds for new content to load
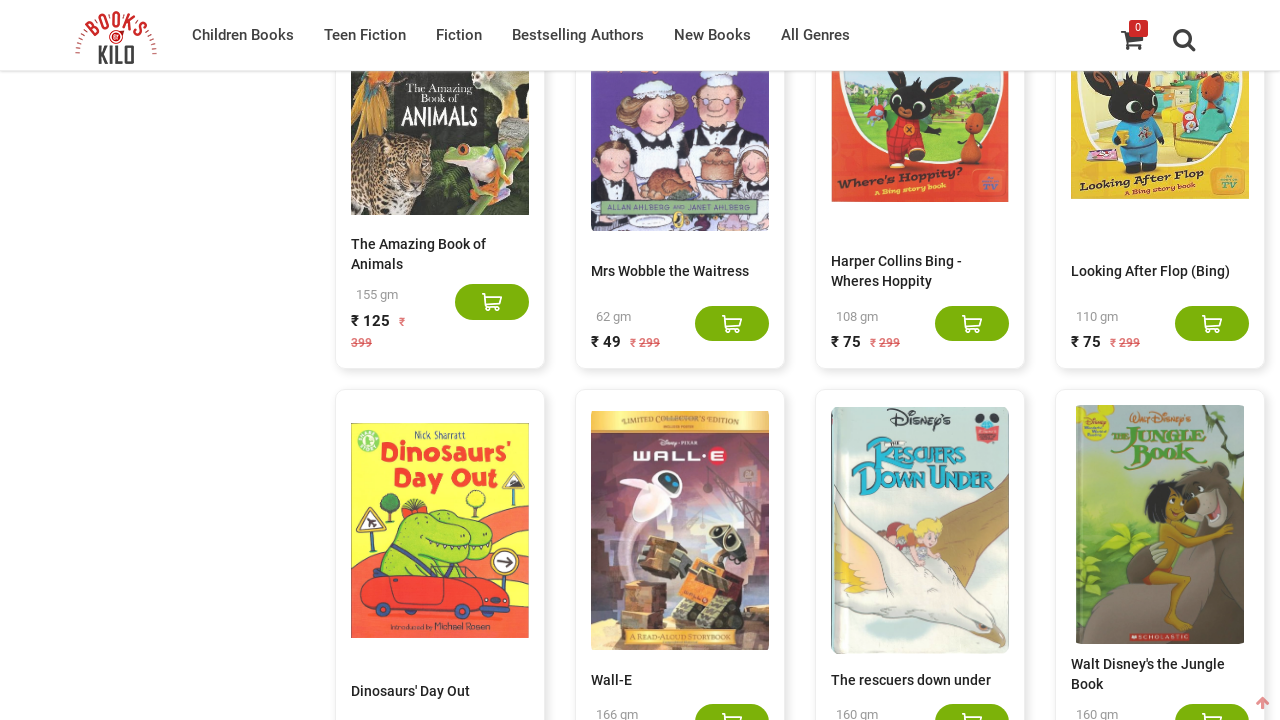

Retrieved count of book elements: 400 books loaded
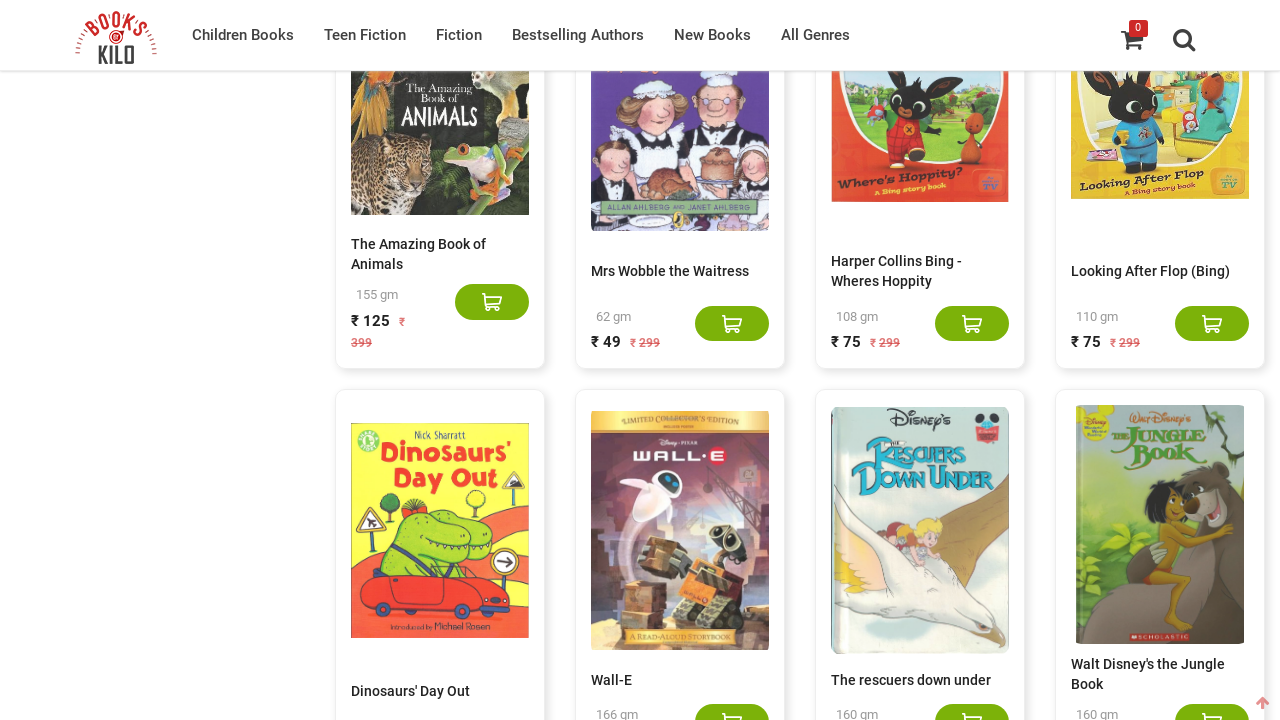

Scrolled to bottom of page to trigger loading more books
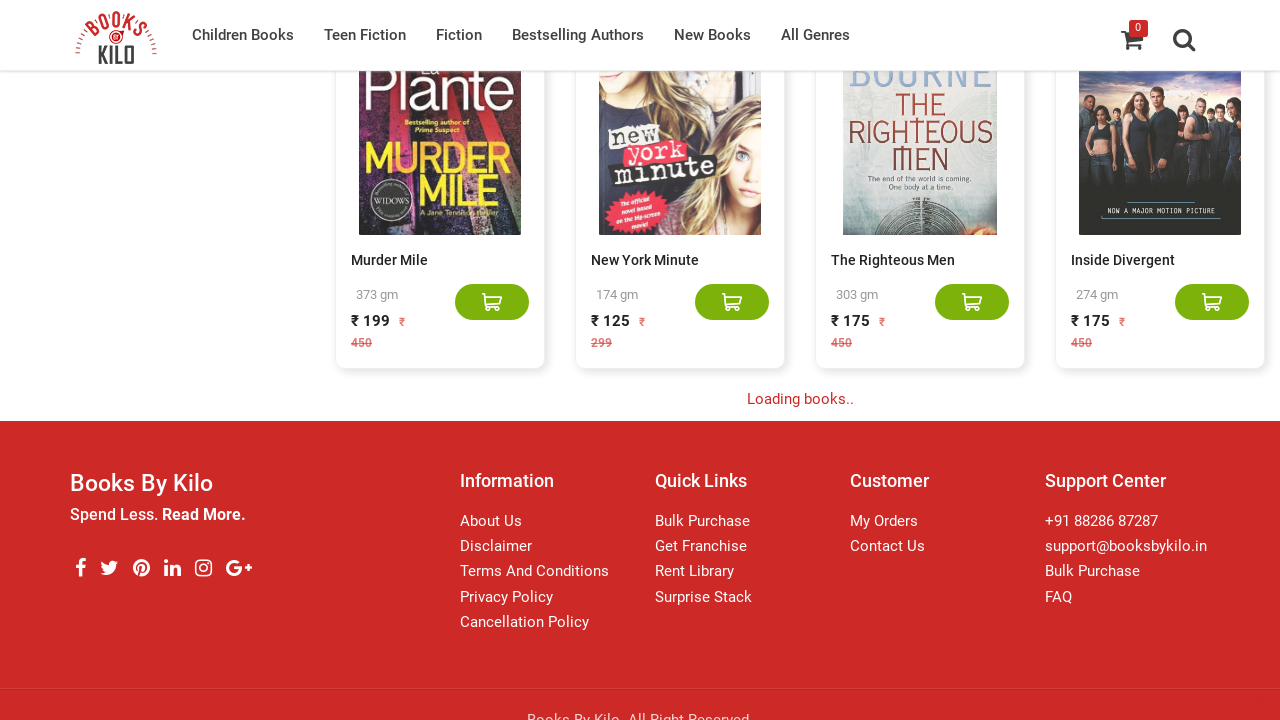

Waited 3 seconds for new content to load
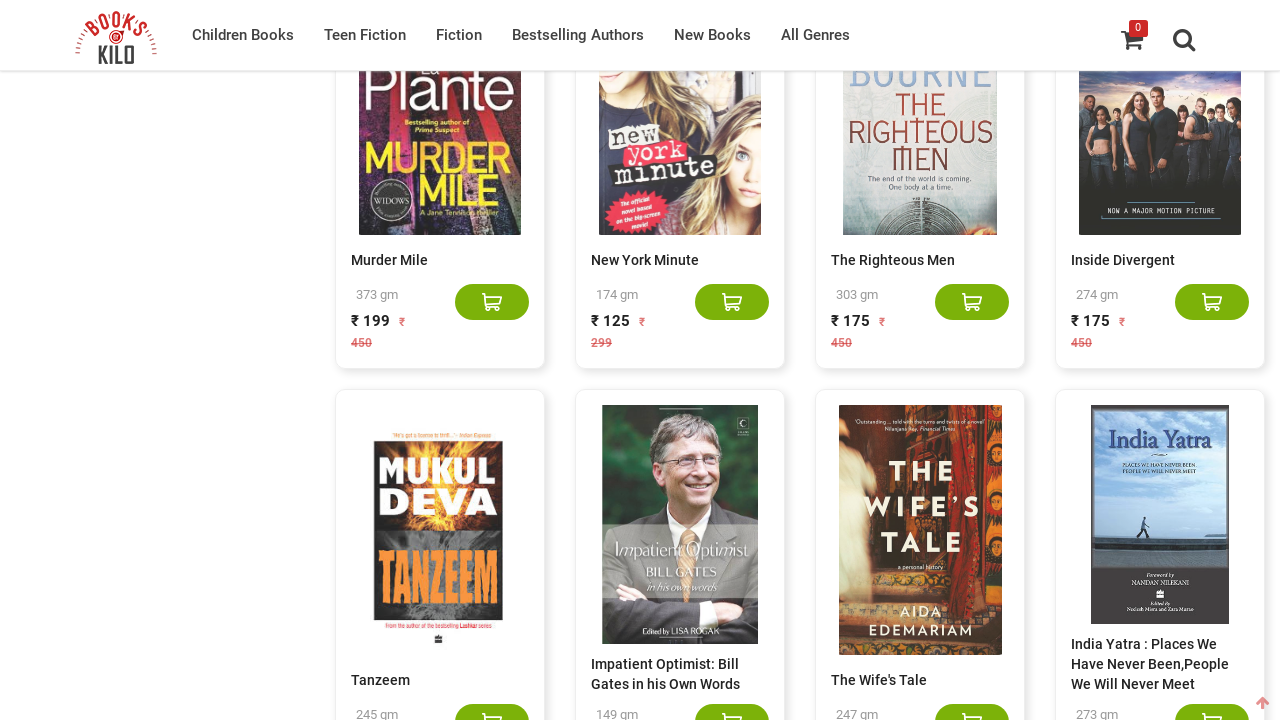

Retrieved count of book elements: 420 books loaded
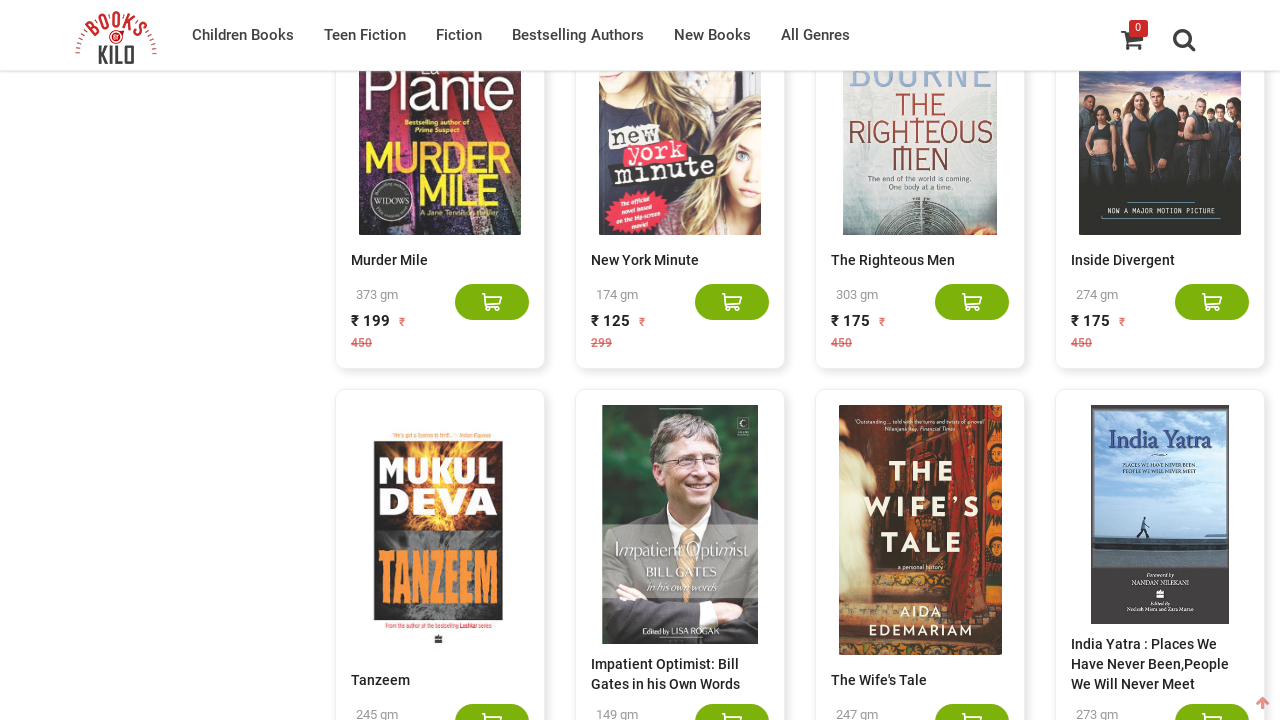

Scrolled to bottom of page to trigger loading more books
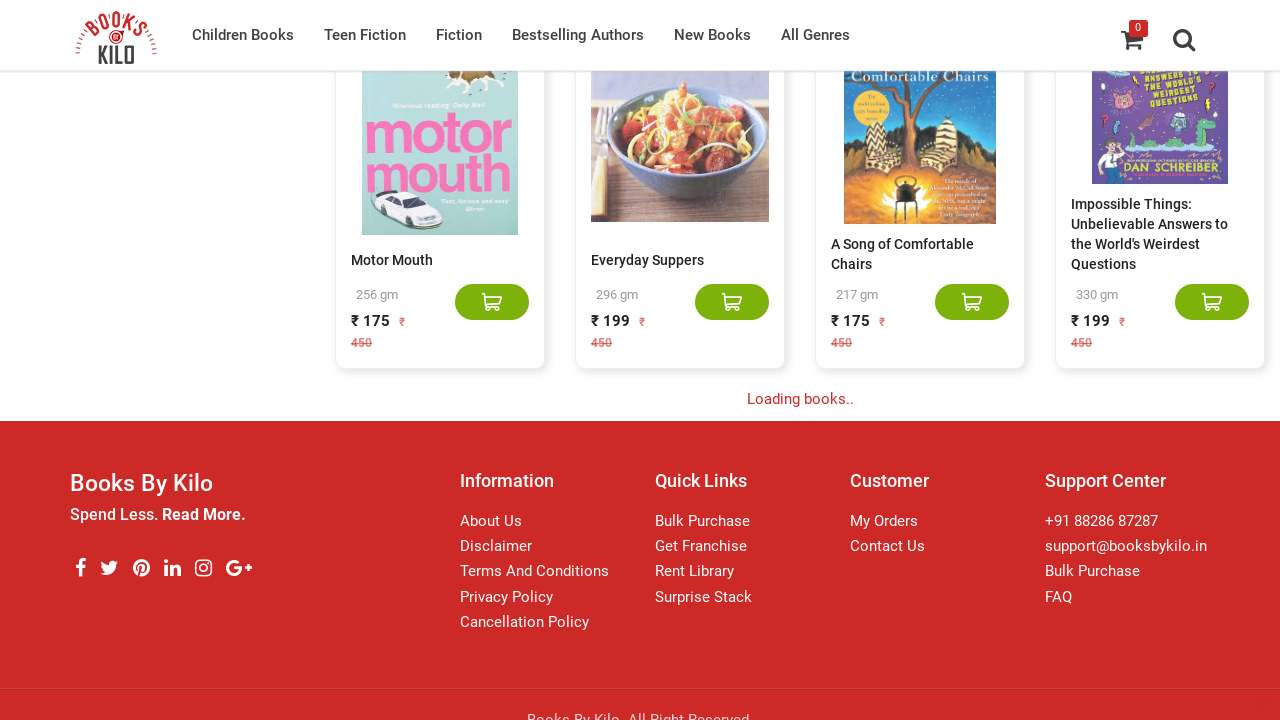

Waited 3 seconds for new content to load
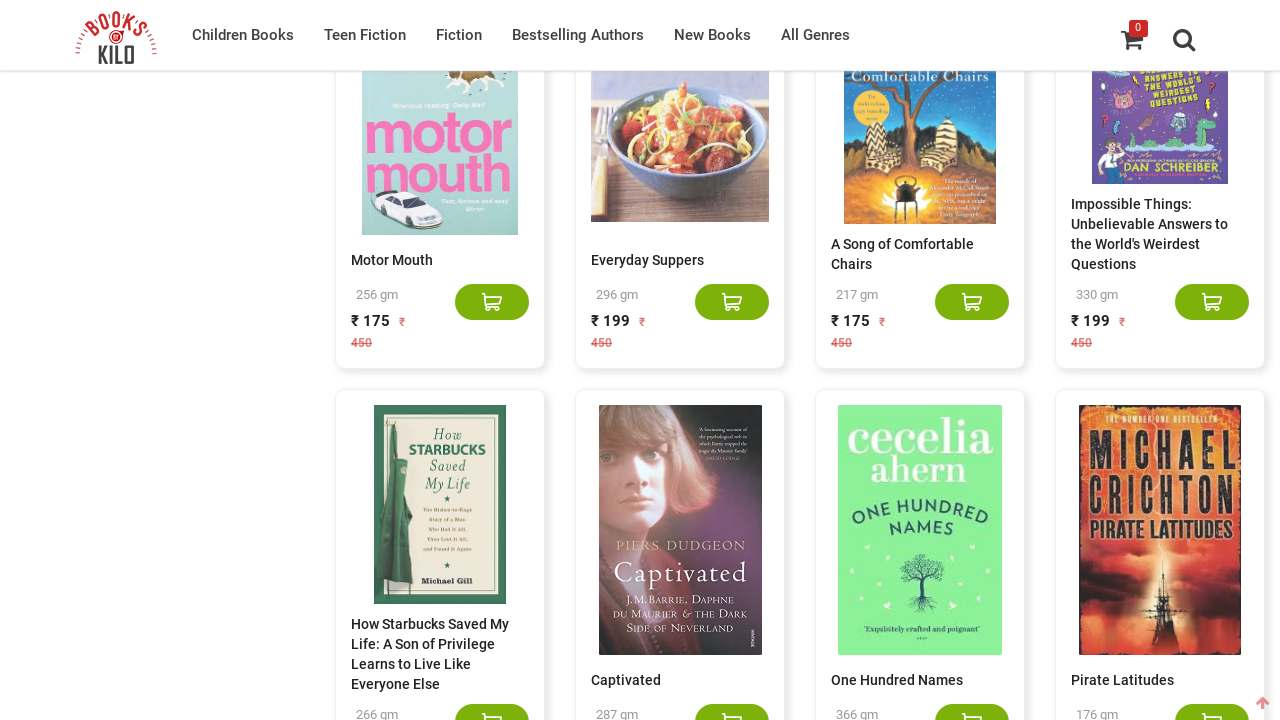

Retrieved count of book elements: 440 books loaded
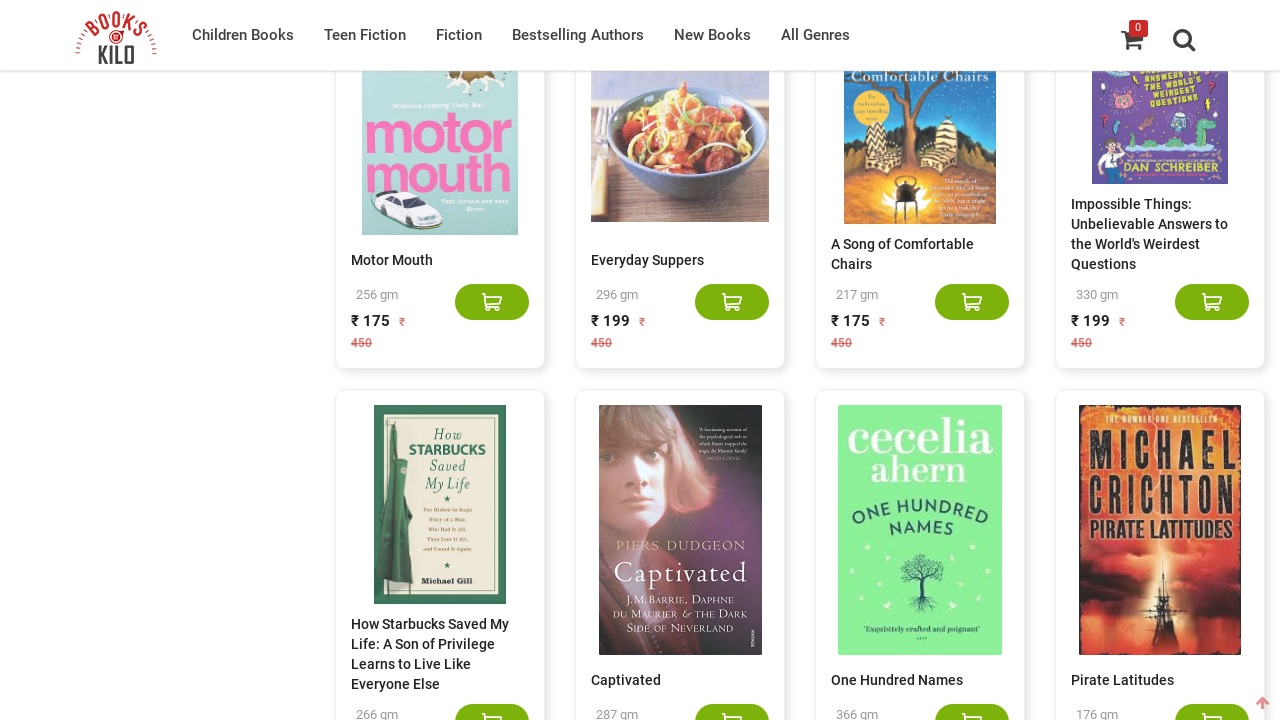

Scrolled to bottom of page to trigger loading more books
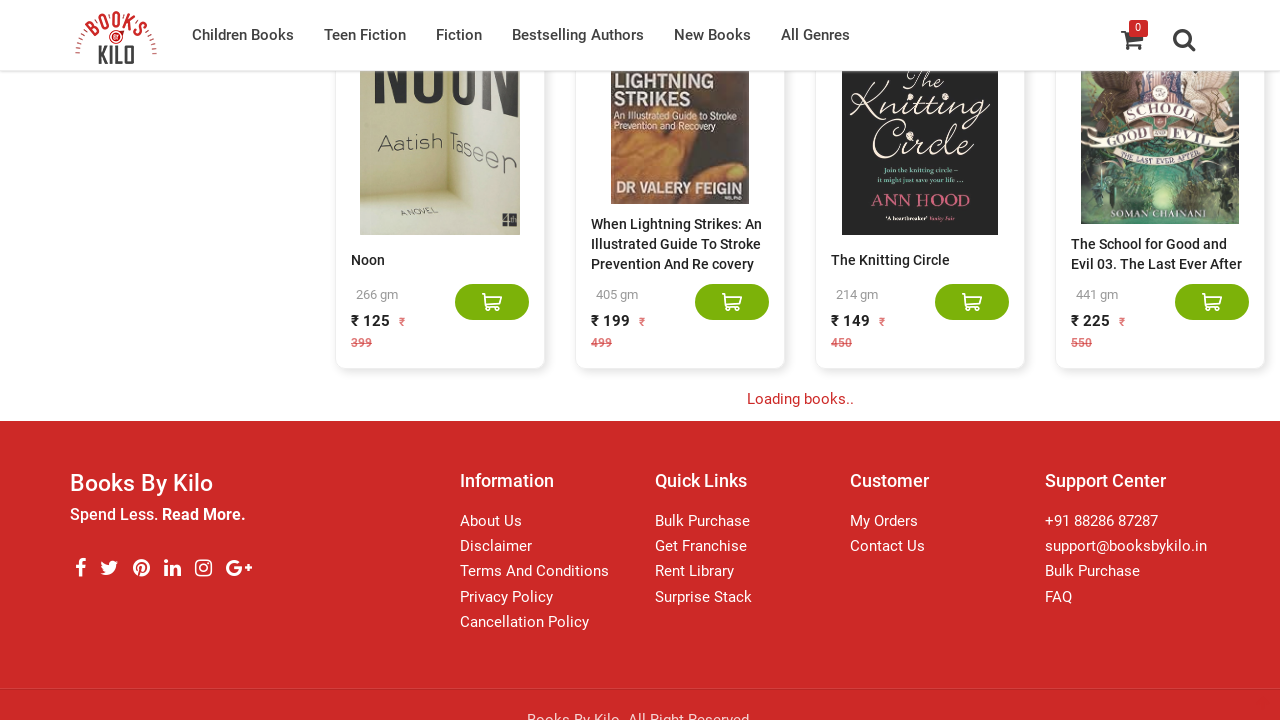

Waited 3 seconds for new content to load
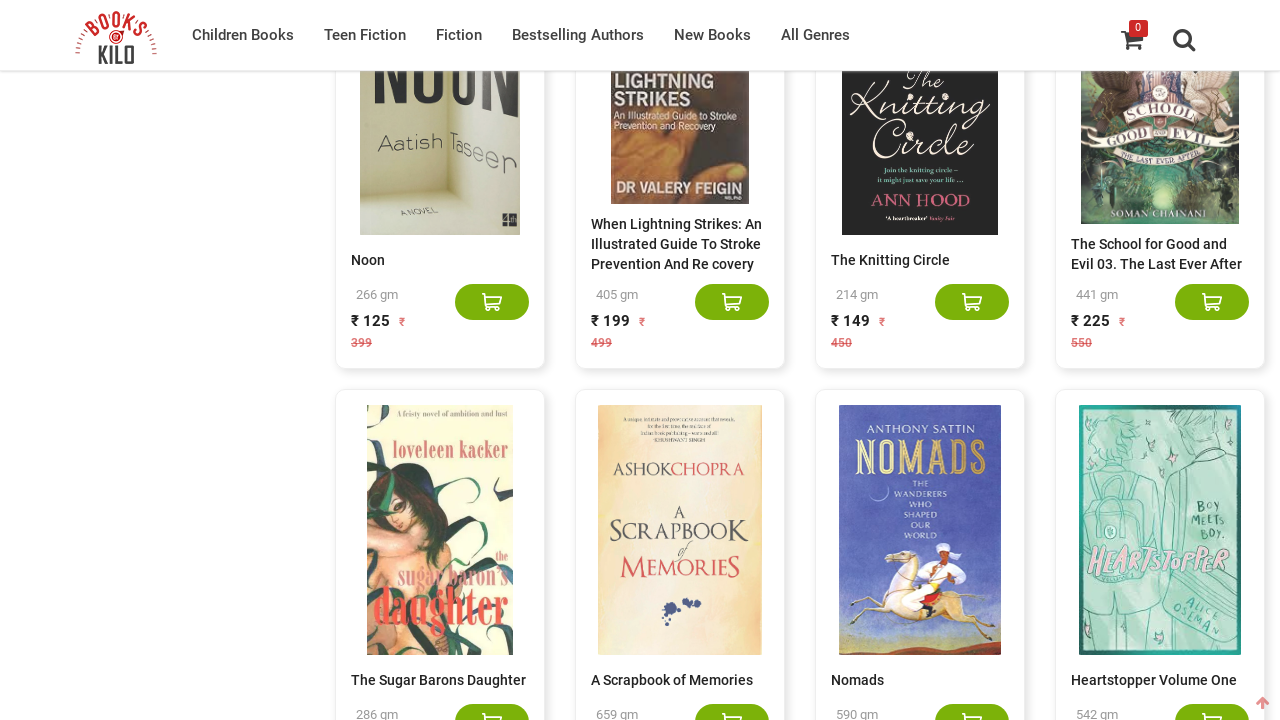

Retrieved count of book elements: 460 books loaded
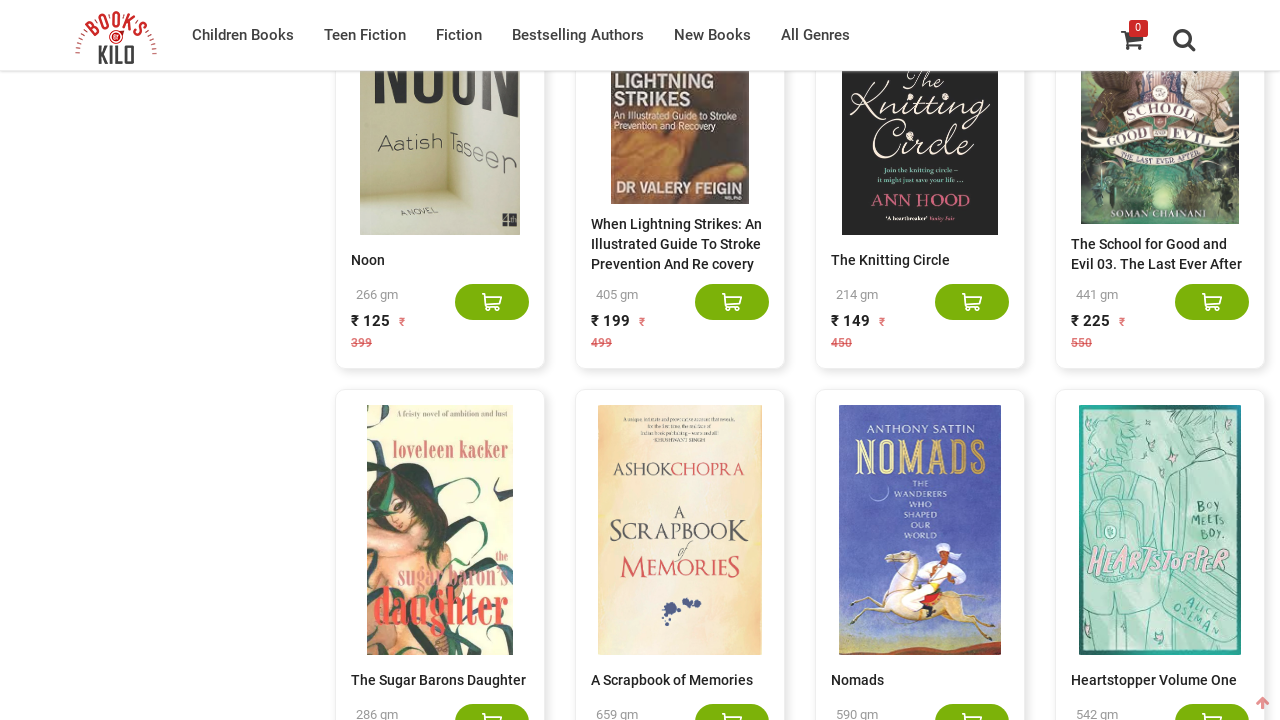

Scrolled to bottom of page to trigger loading more books
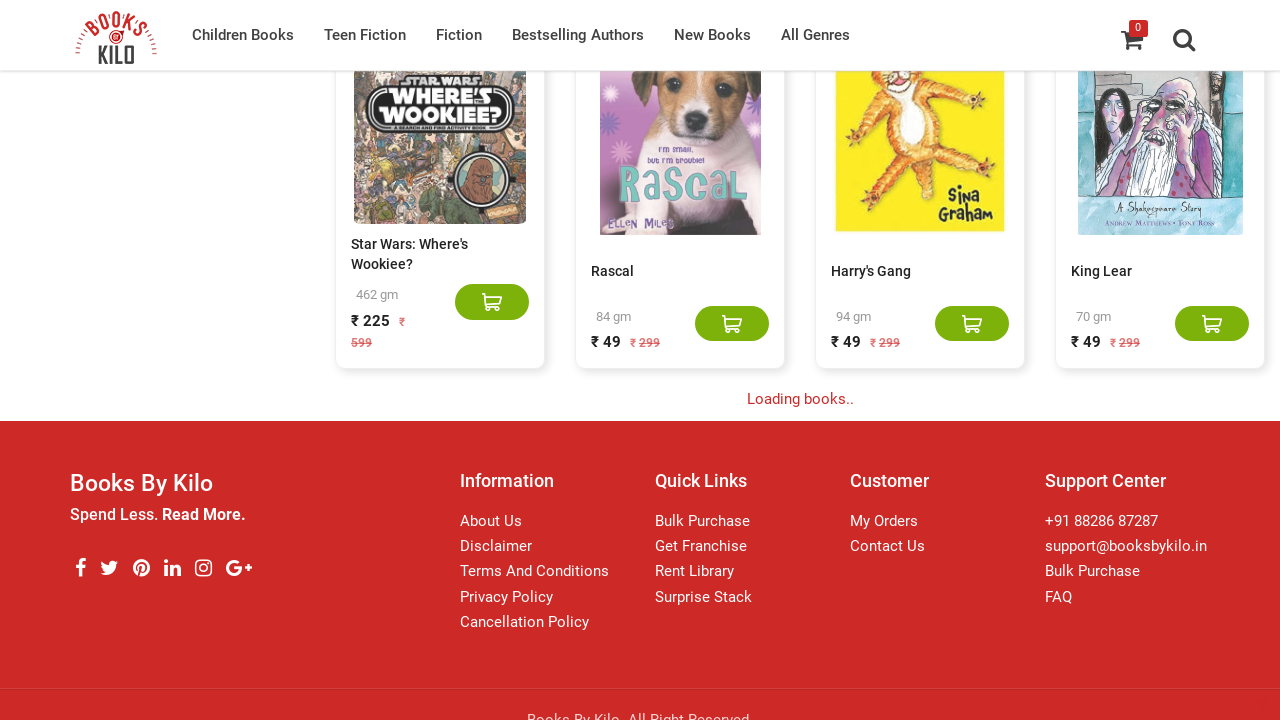

Waited 3 seconds for new content to load
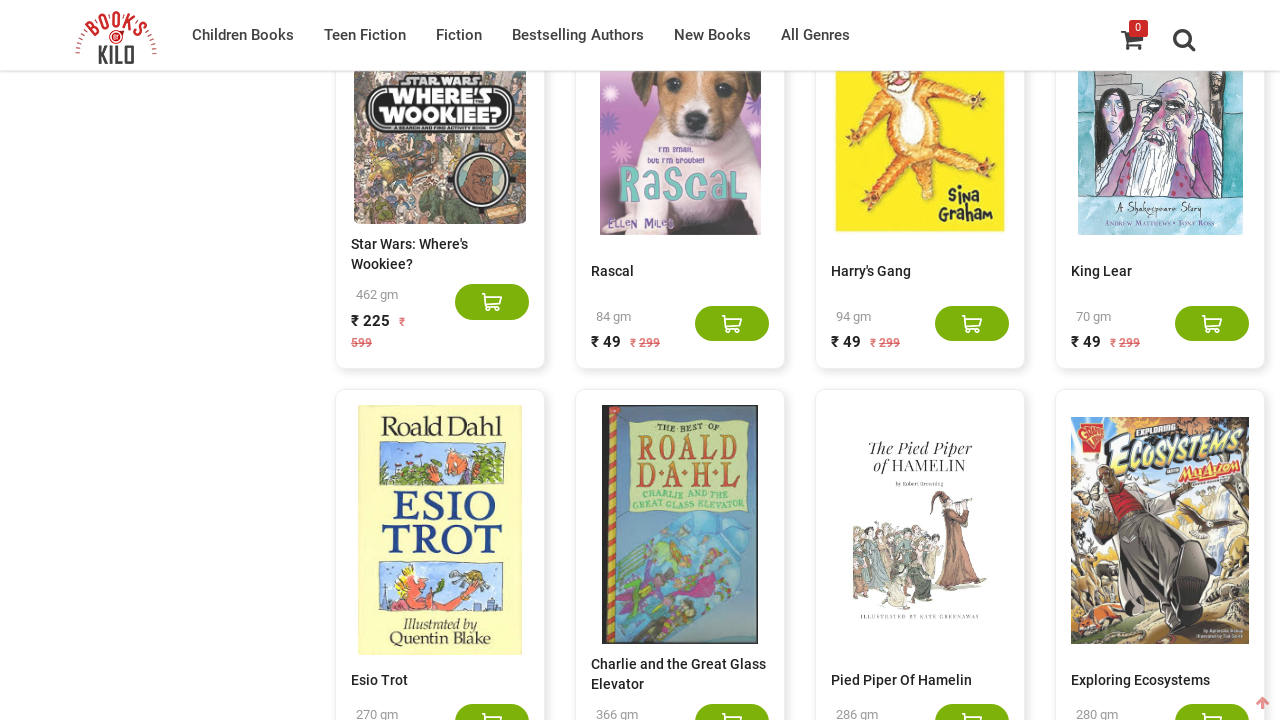

Retrieved count of book elements: 480 books loaded
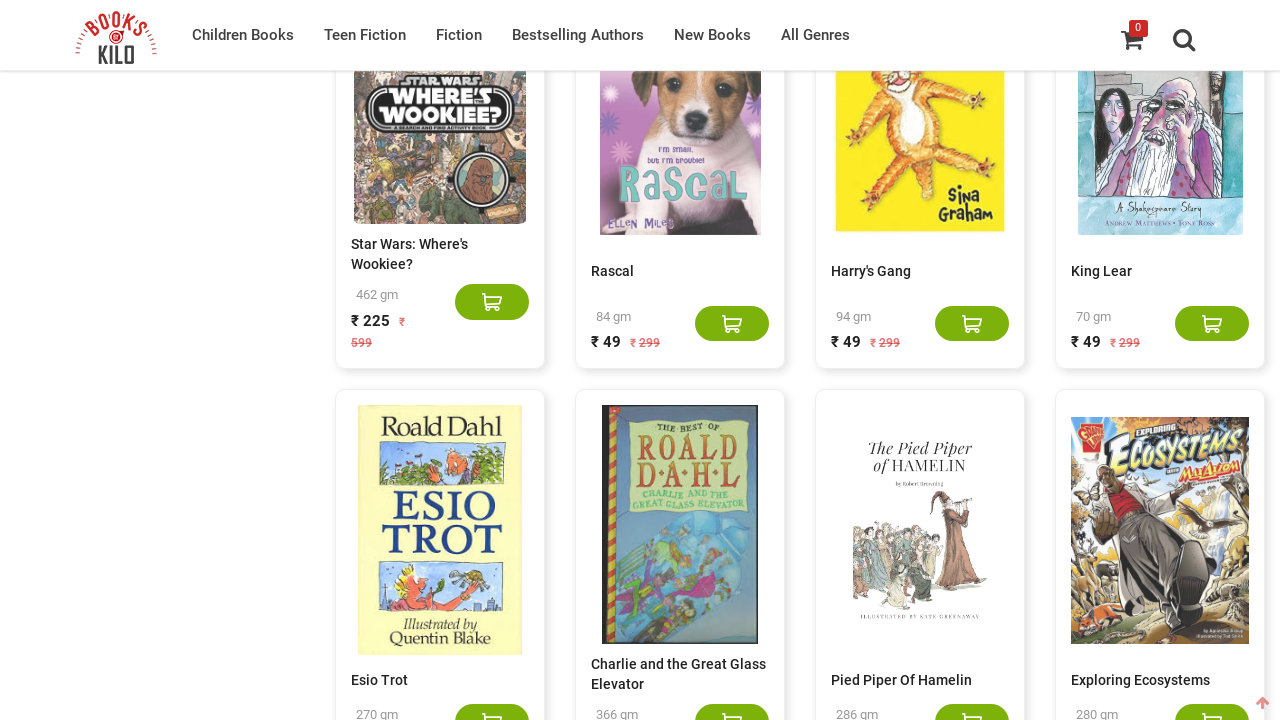

Scrolled to bottom of page to trigger loading more books
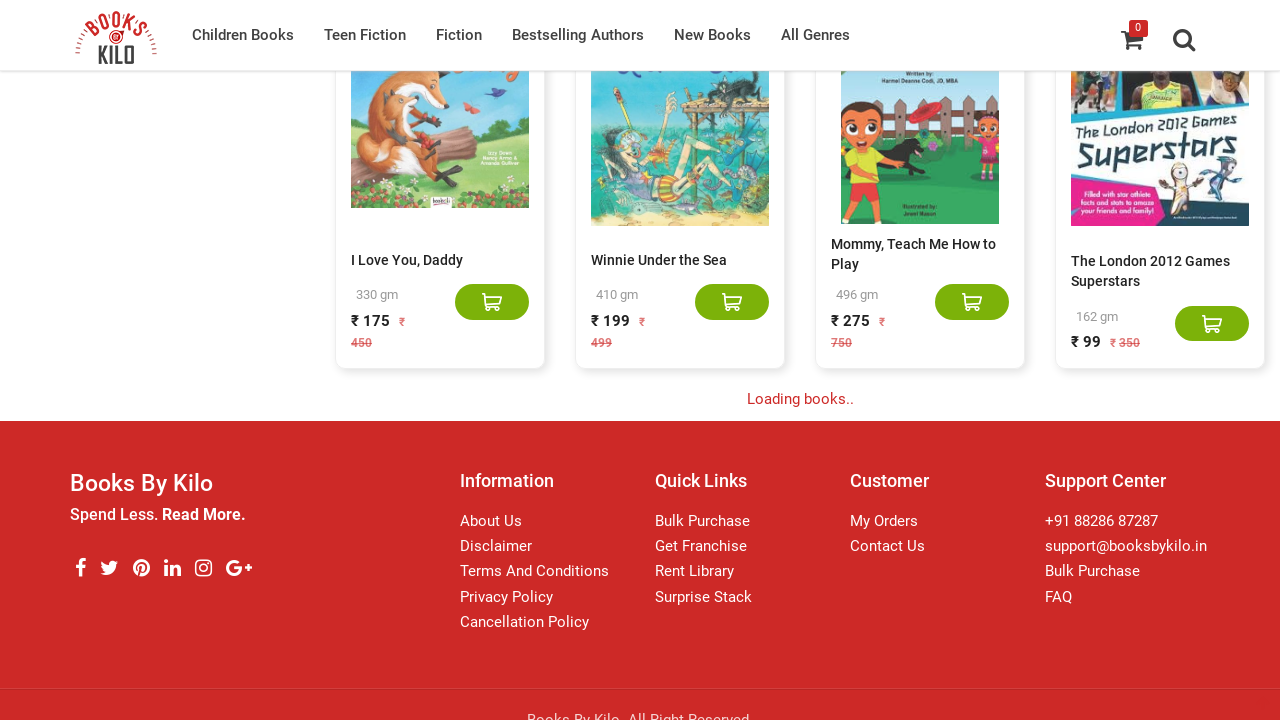

Waited 3 seconds for new content to load
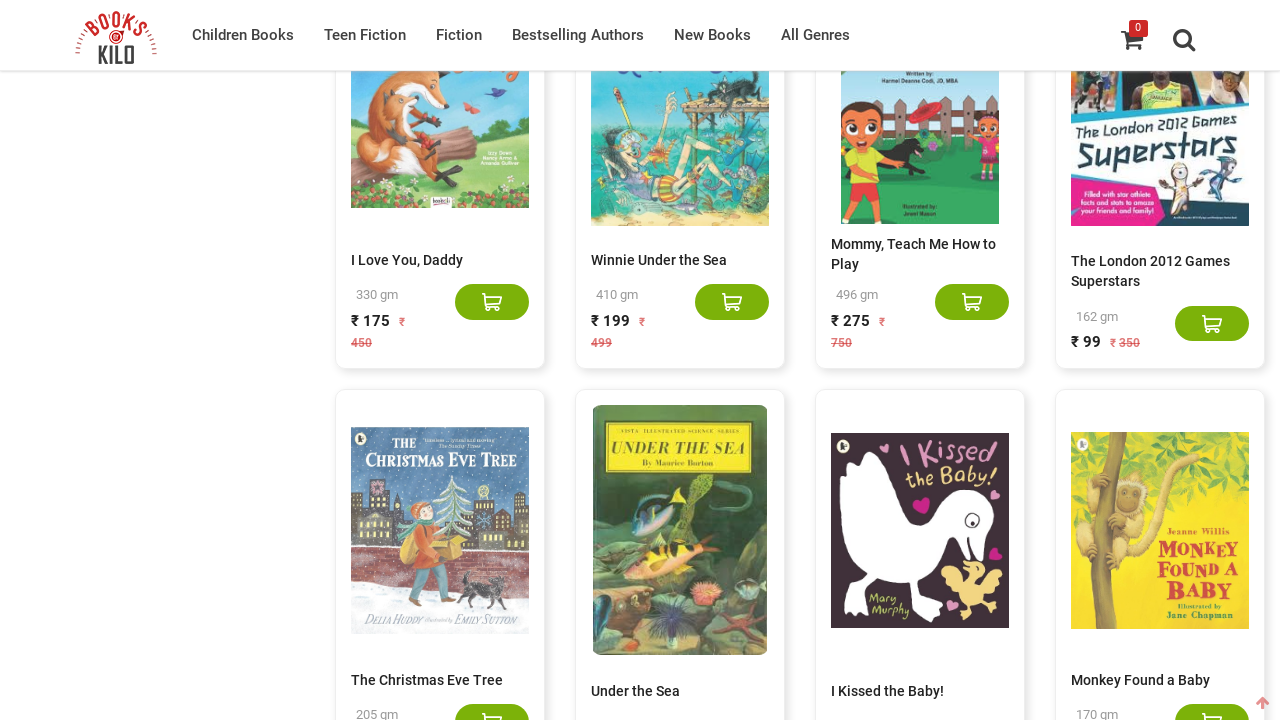

Retrieved count of book elements: 500 books loaded
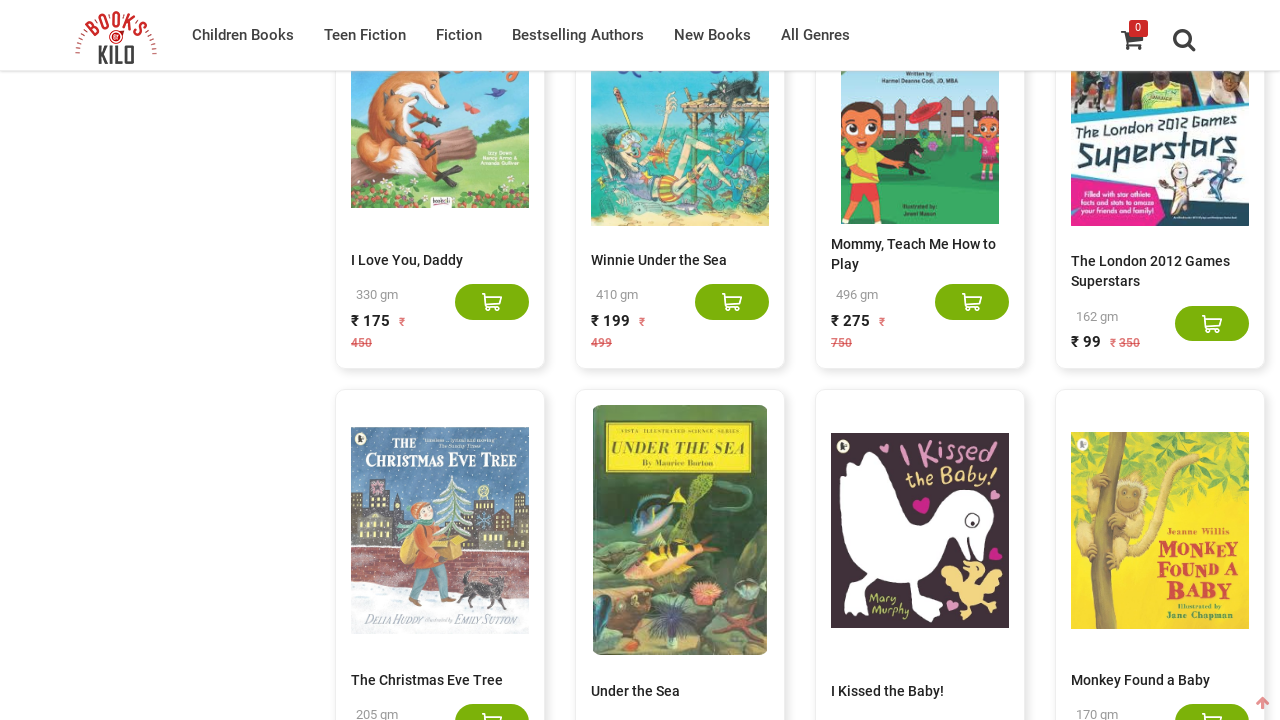

Scrolled to bottom of page to trigger loading more books
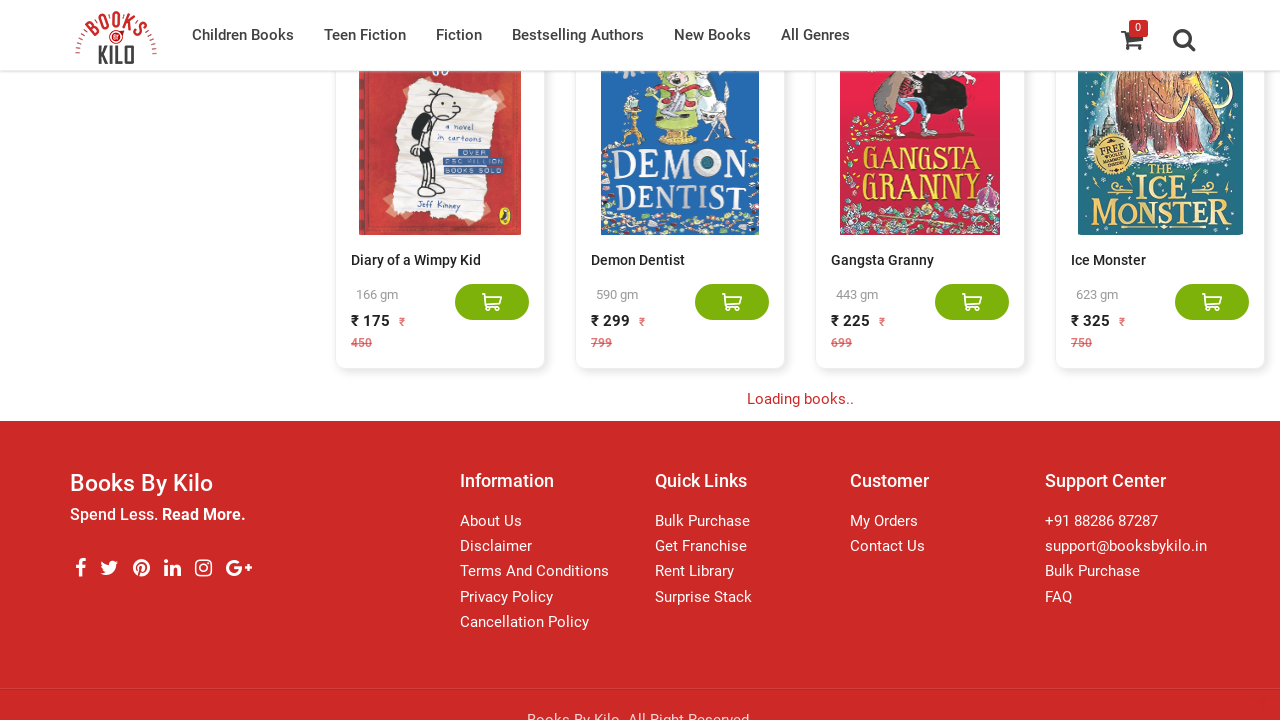

Waited 3 seconds for new content to load
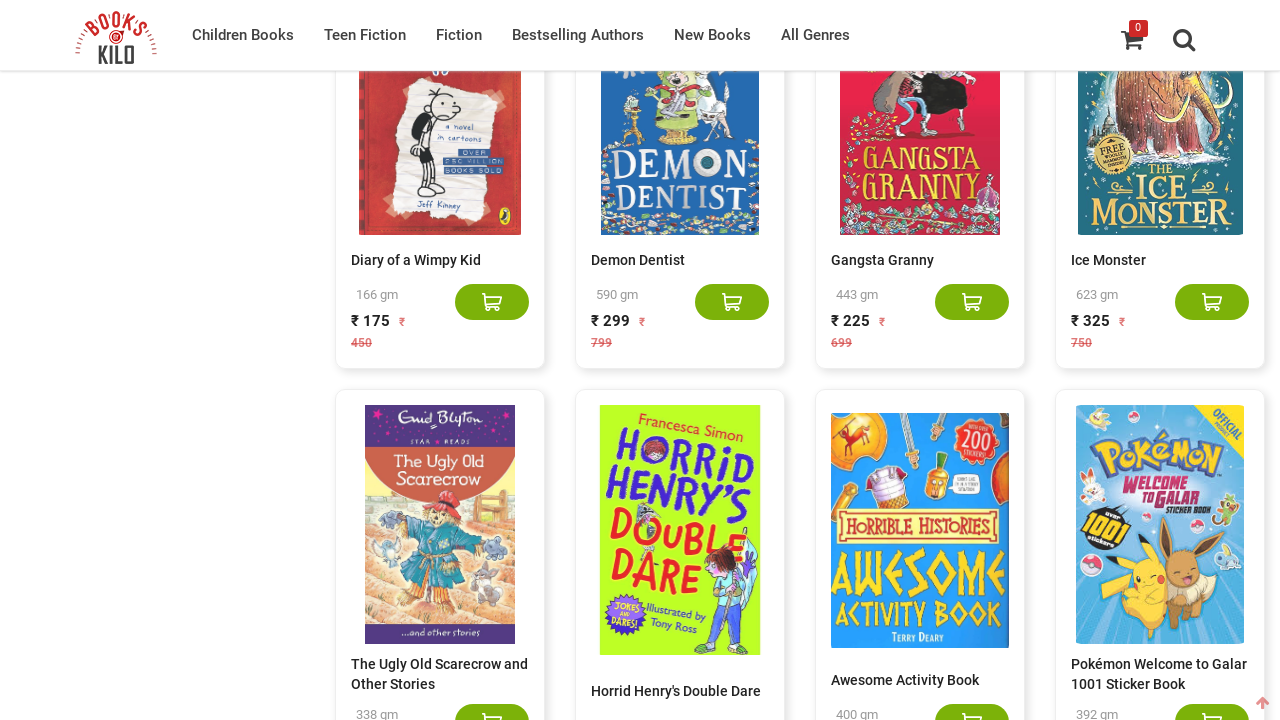

Retrieved count of book elements: 520 books loaded
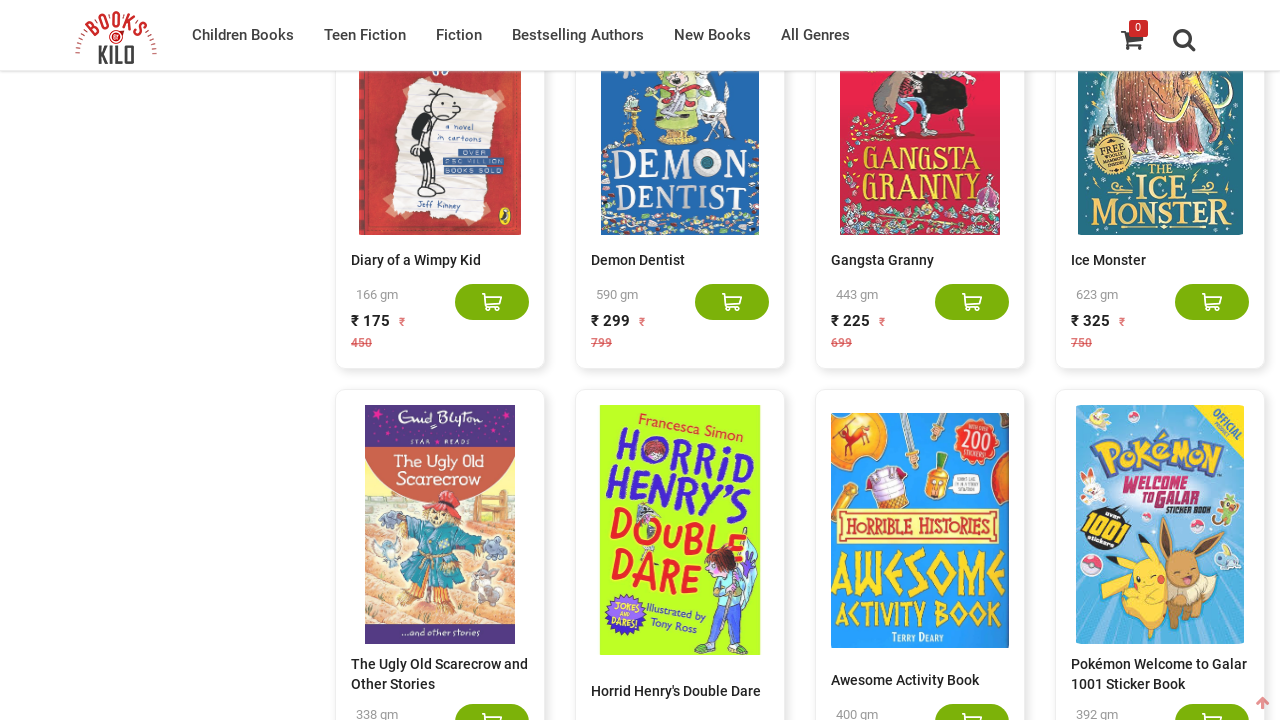

Scrolled to bottom of page to trigger loading more books
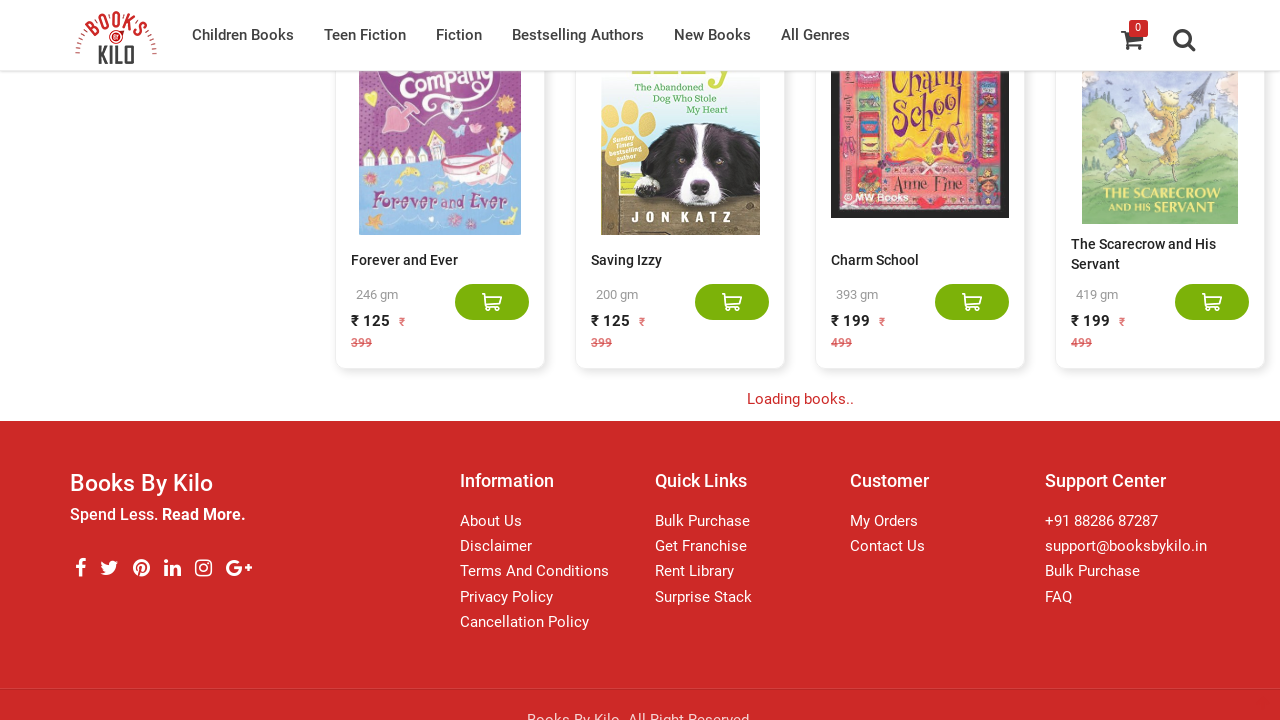

Waited 3 seconds for new content to load
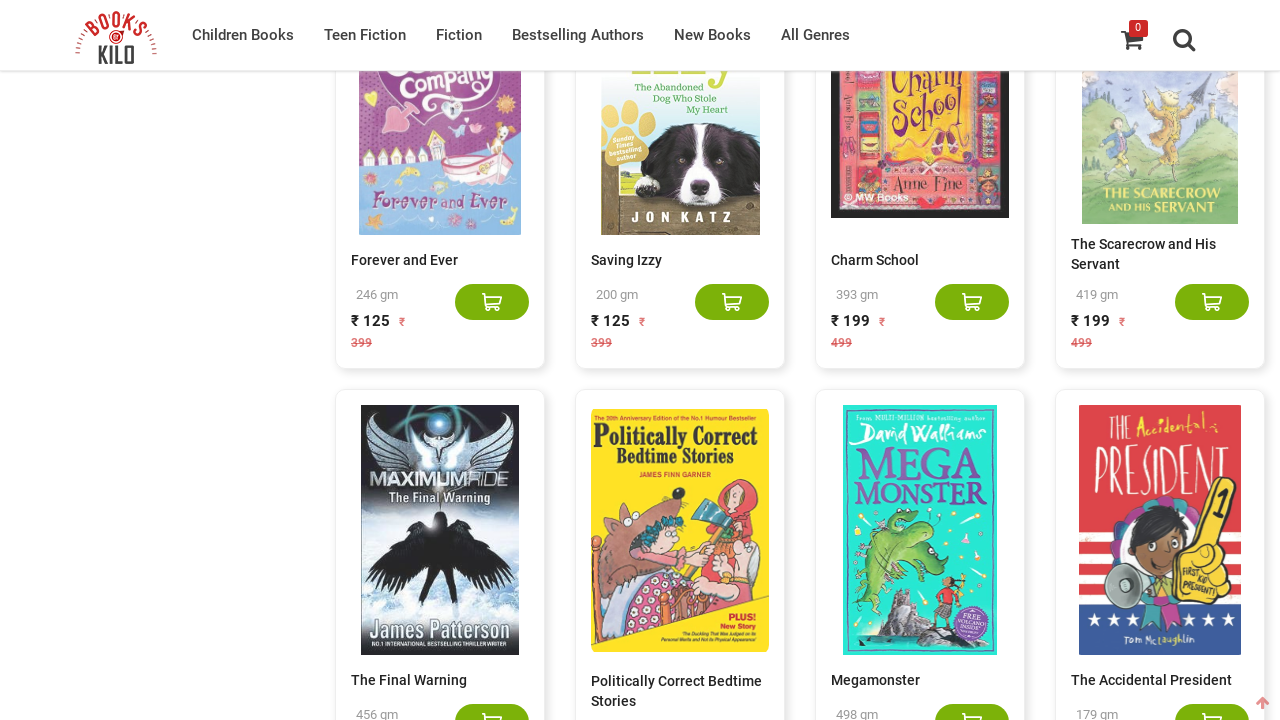

Retrieved count of book elements: 540 books loaded
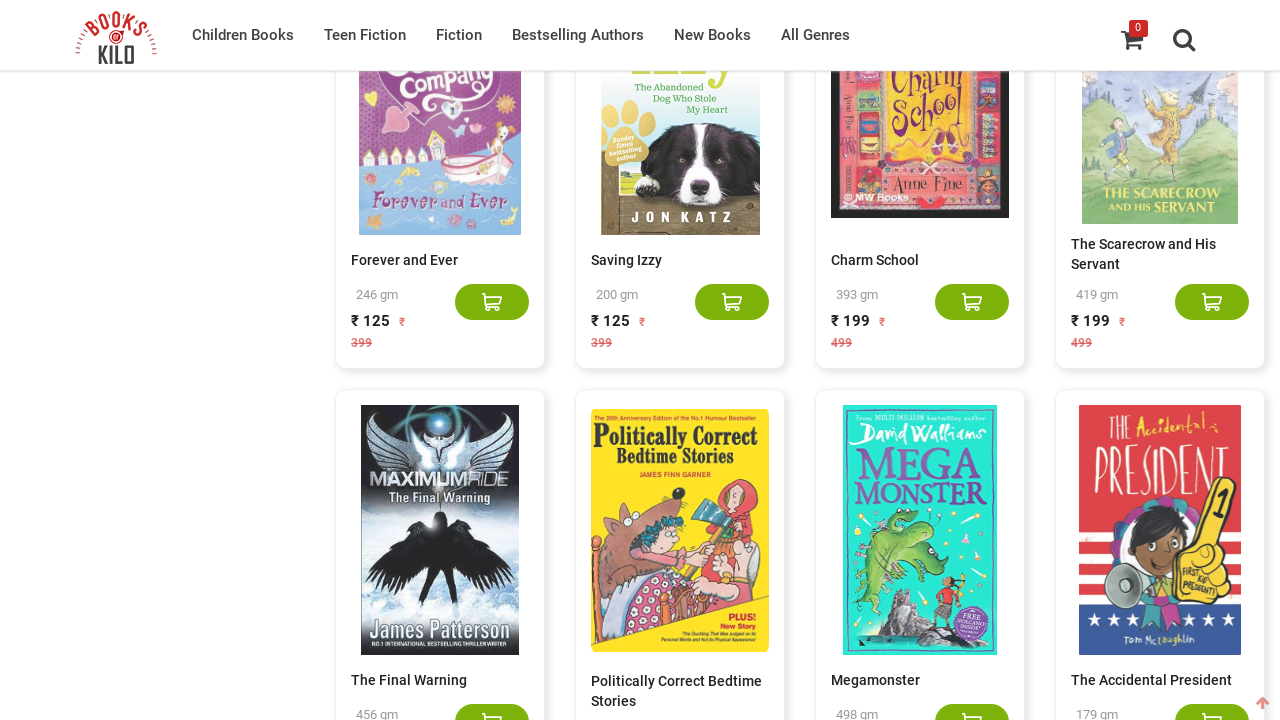

Scrolled to bottom of page to trigger loading more books
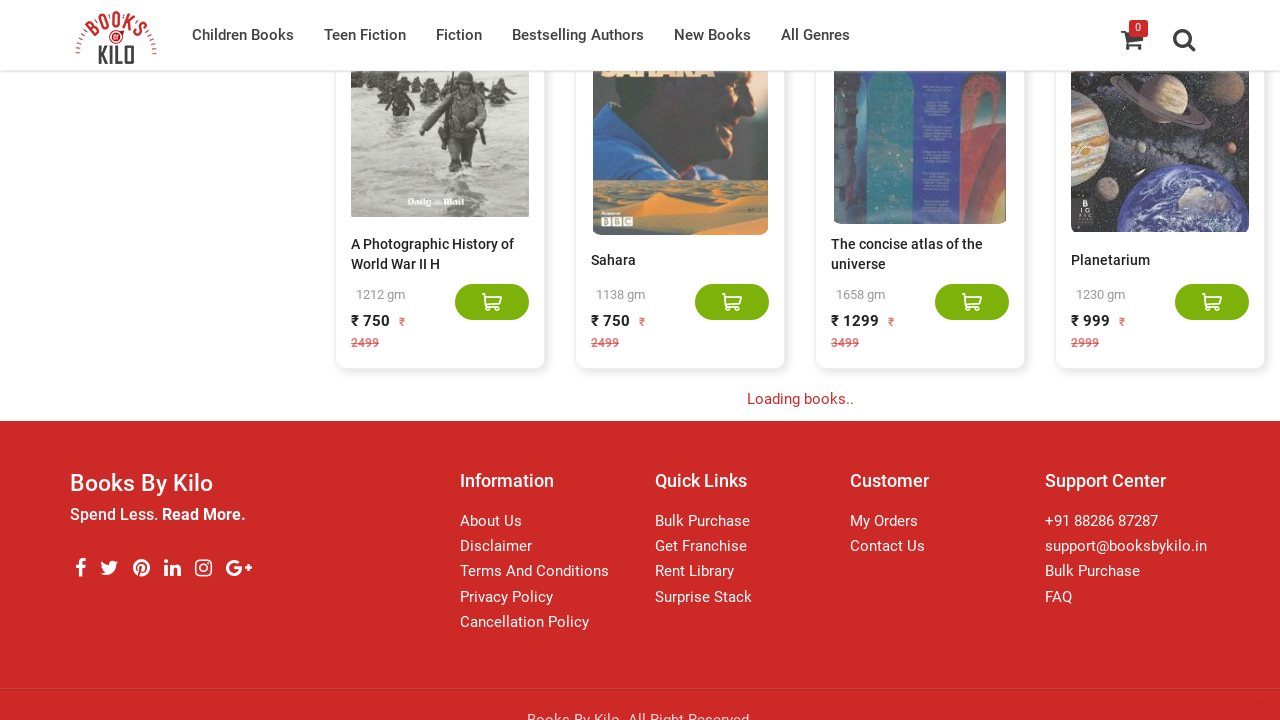

Waited 3 seconds for new content to load
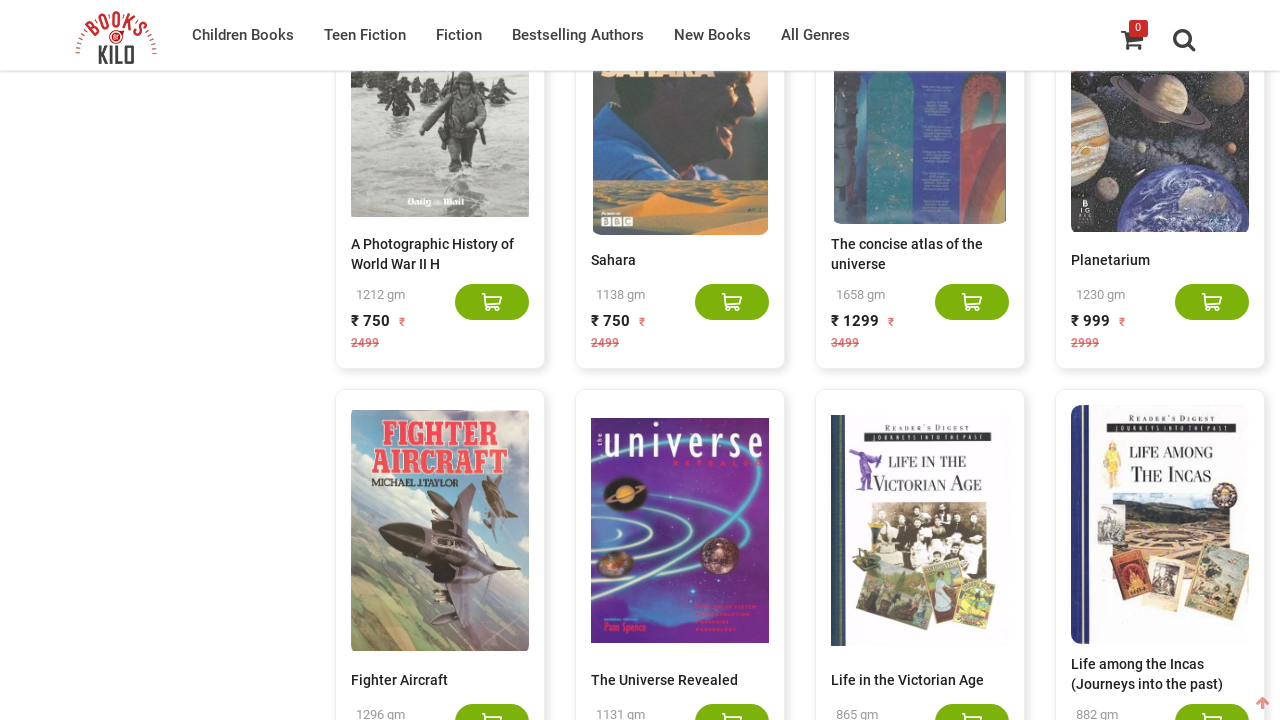

Retrieved count of book elements: 560 books loaded
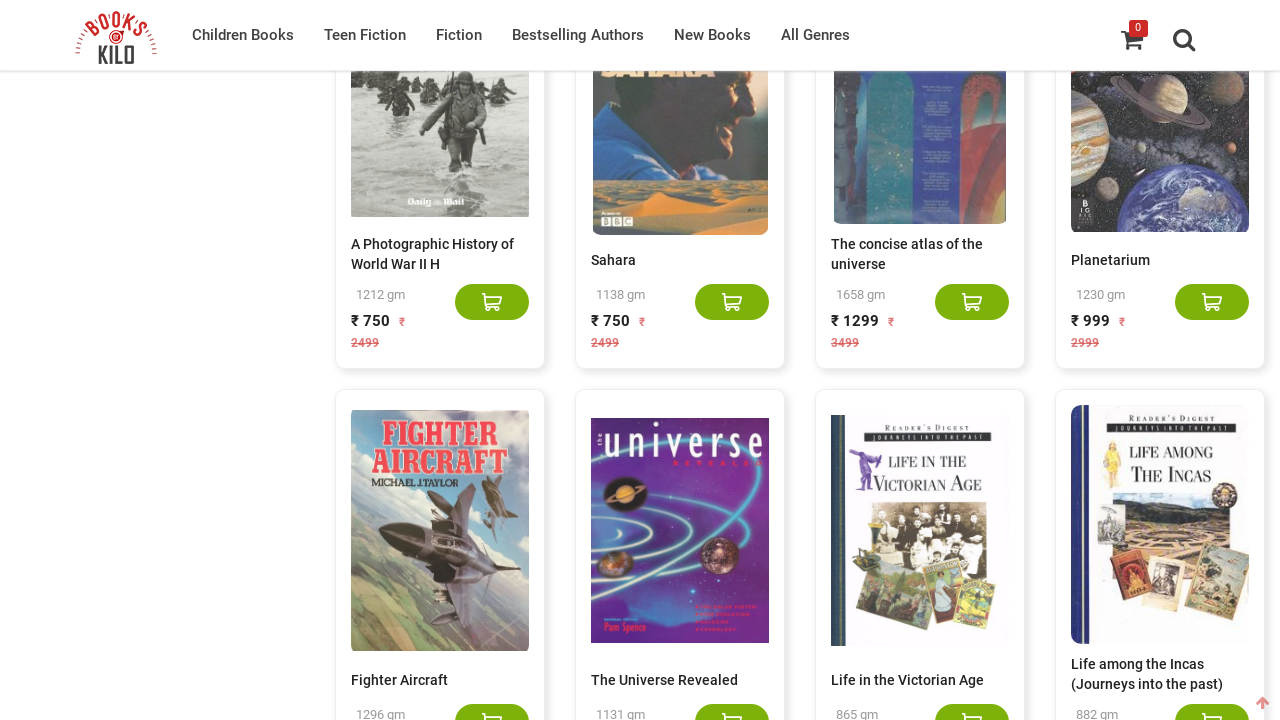

Scrolled to bottom of page to trigger loading more books
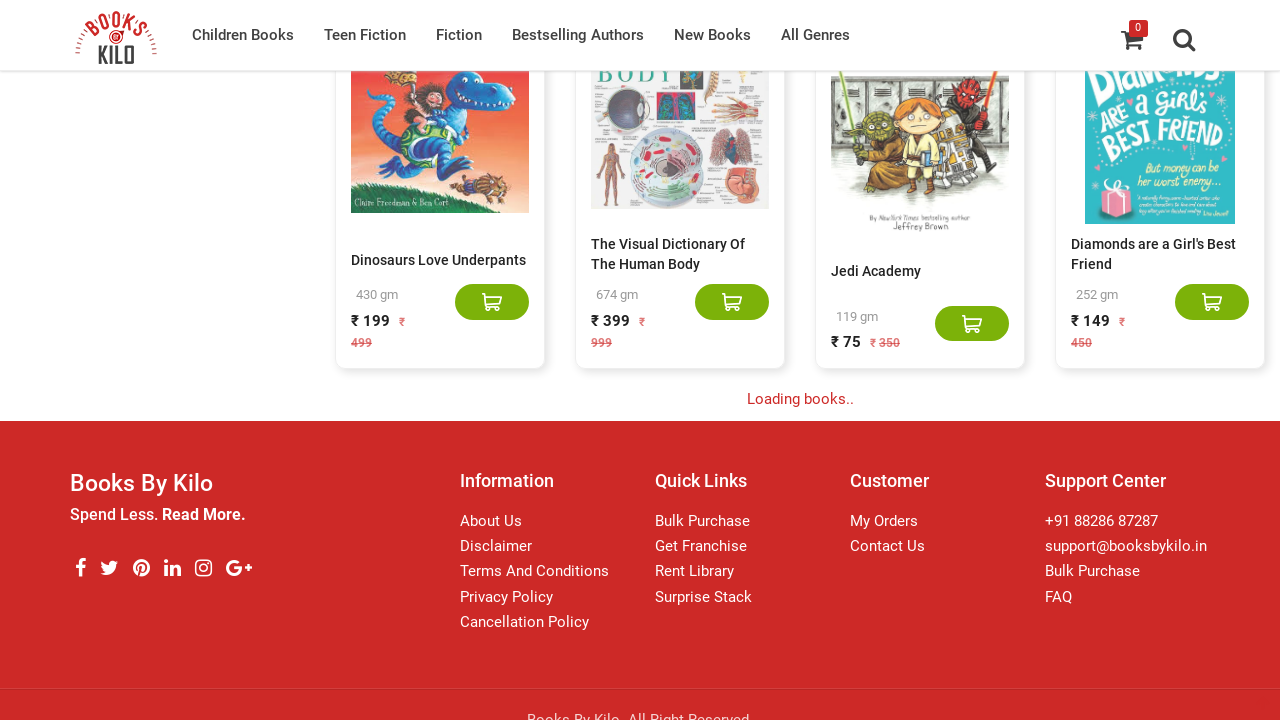

Waited 3 seconds for new content to load
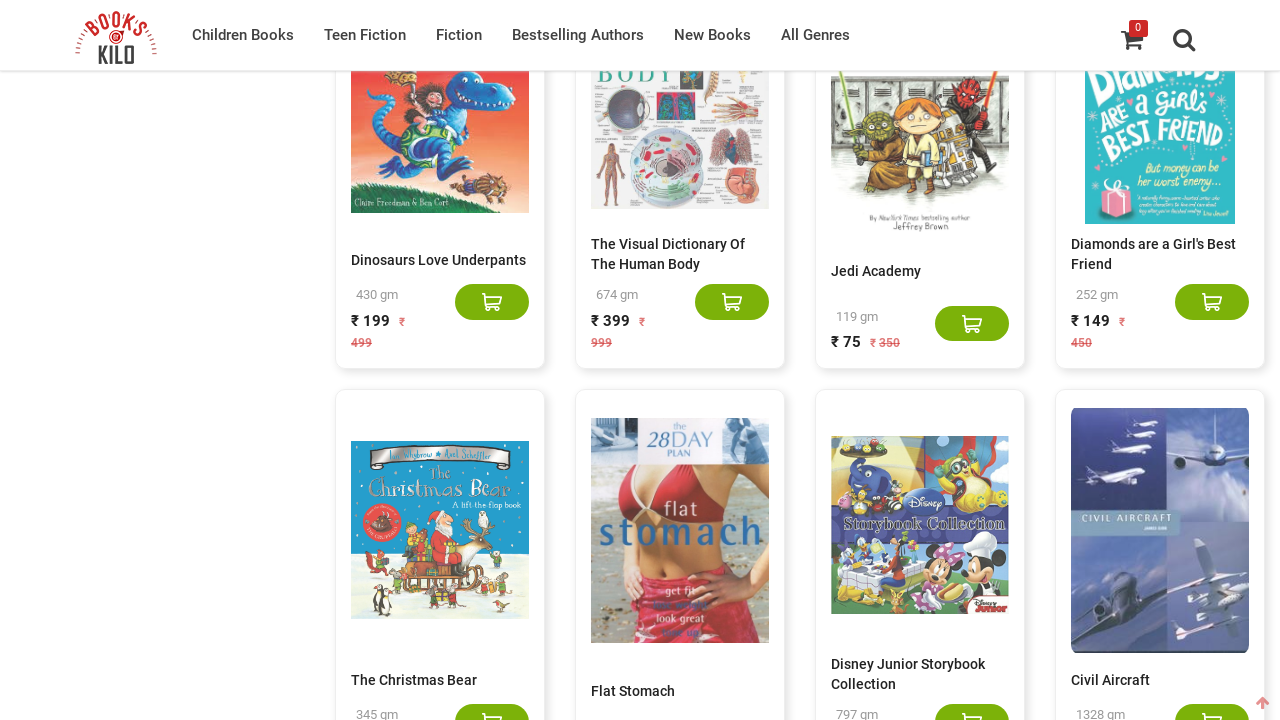

Retrieved count of book elements: 580 books loaded
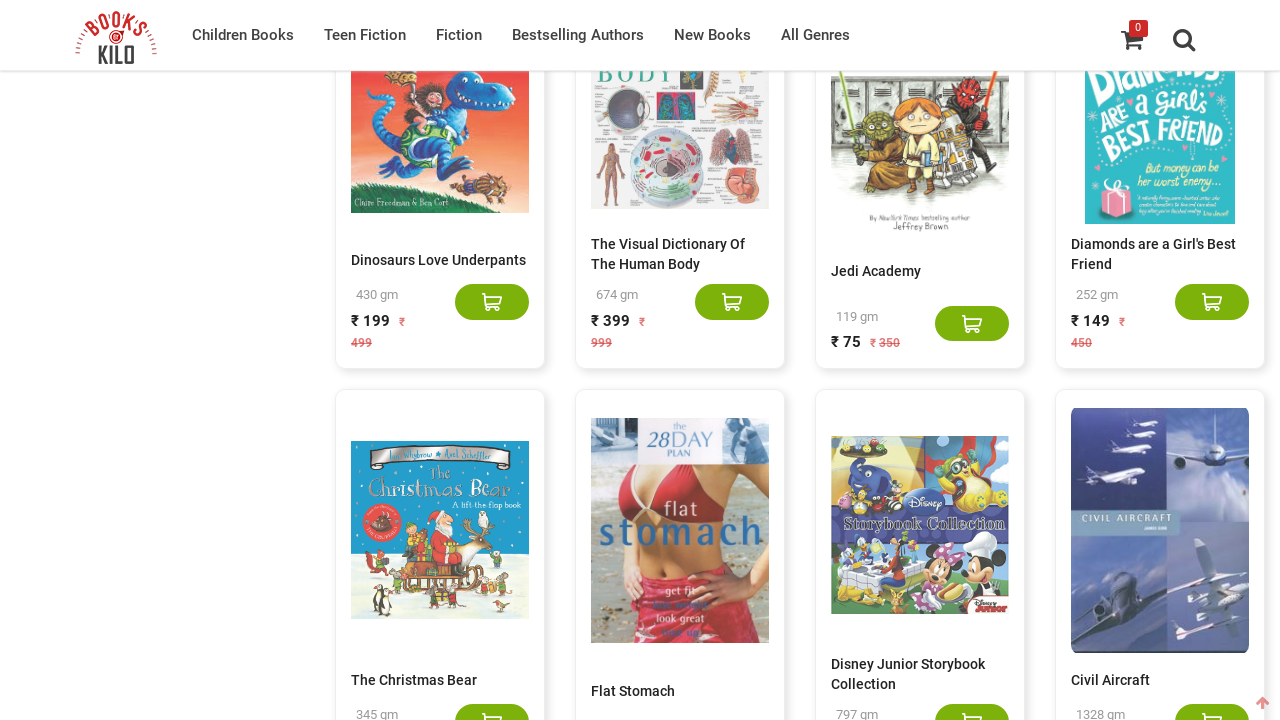

Scrolled to bottom of page to trigger loading more books
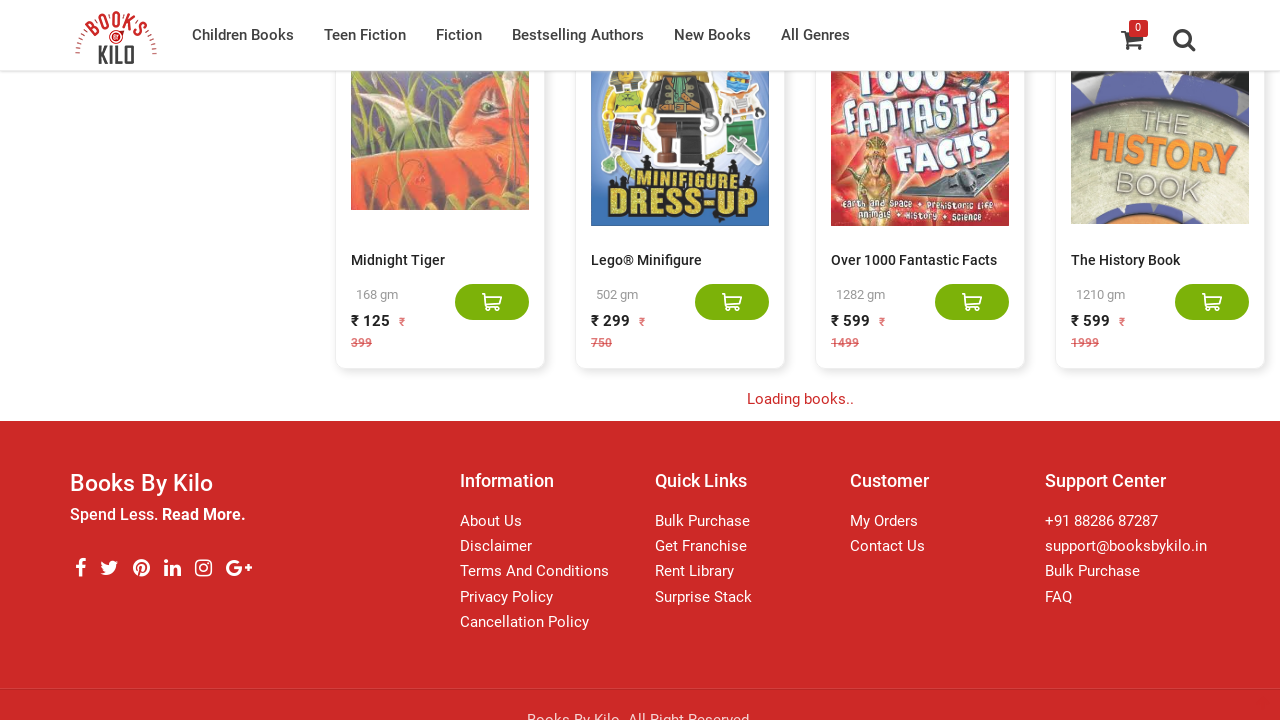

Waited 3 seconds for new content to load
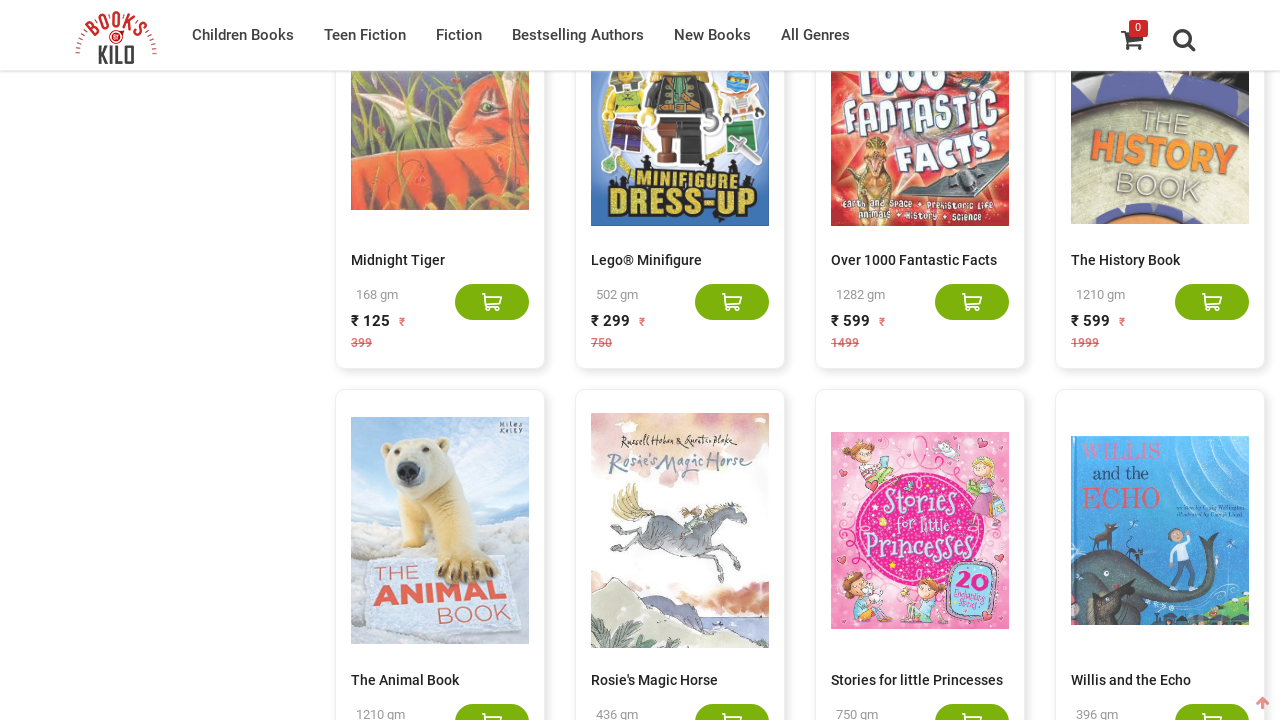

Retrieved count of book elements: 600 books loaded
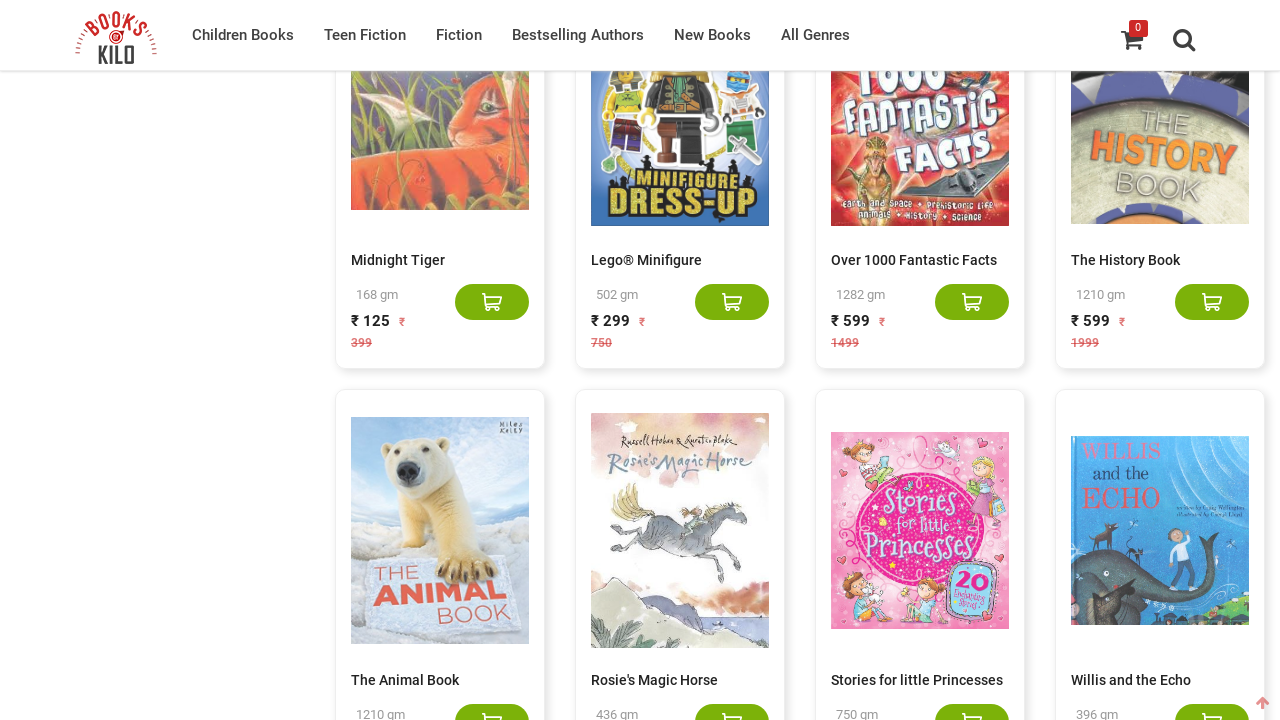

Scrolled to bottom of page to trigger loading more books
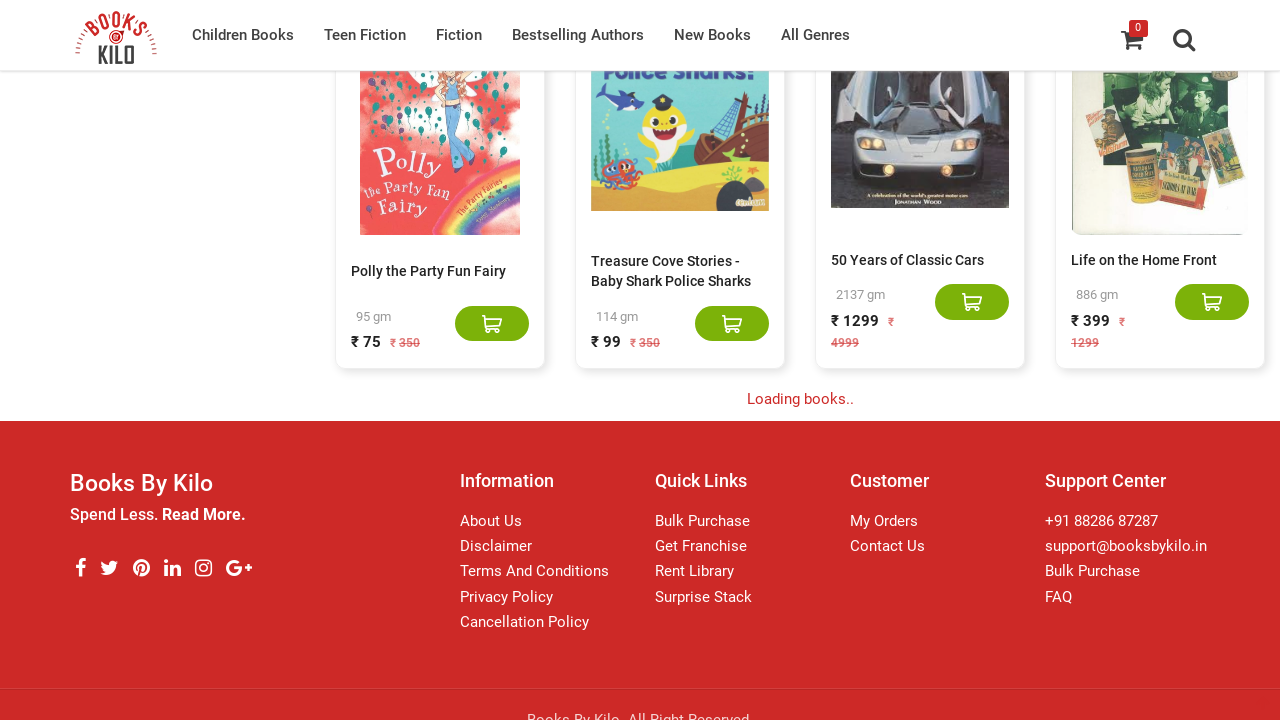

Waited 3 seconds for new content to load
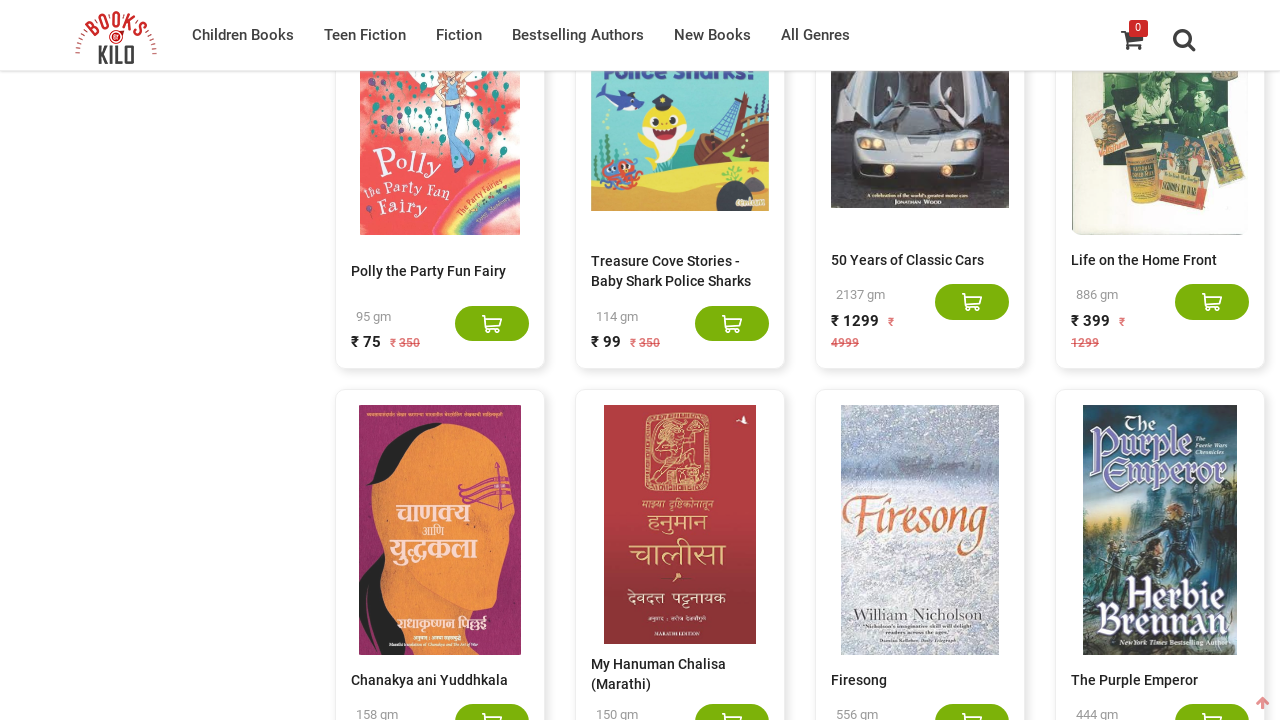

Retrieved count of book elements: 620 books loaded
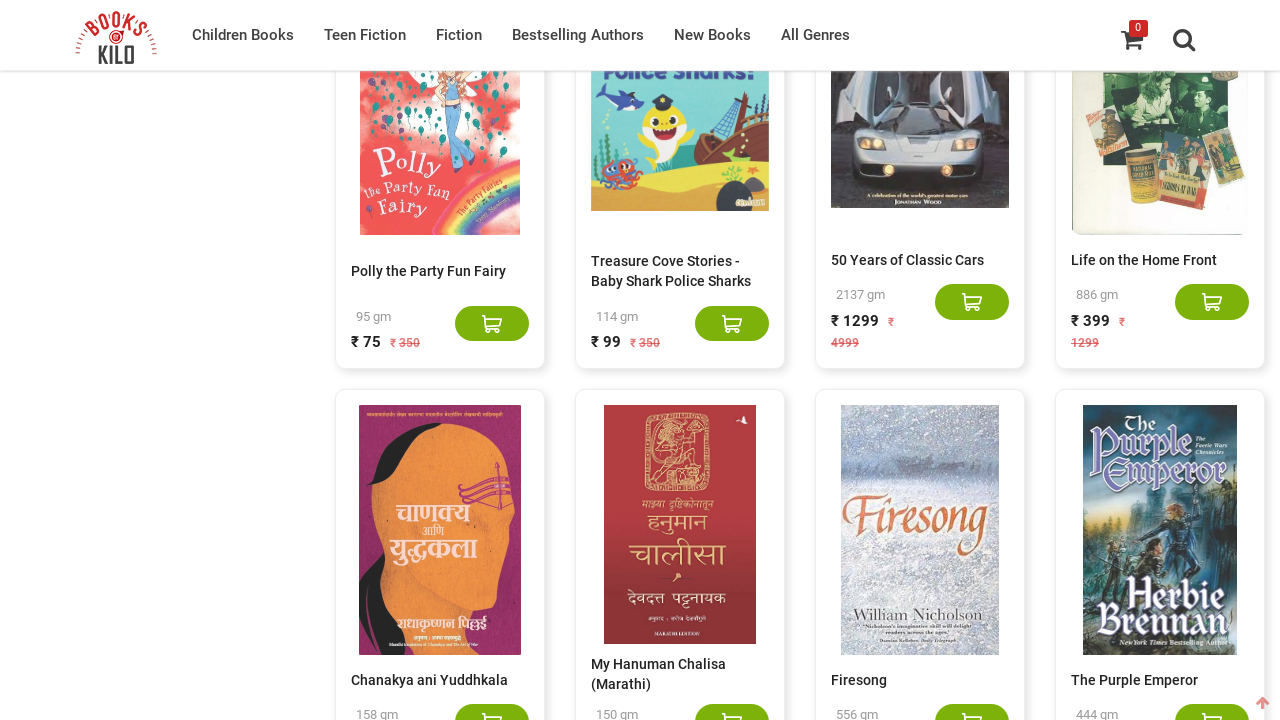

Scrolled to bottom of page to trigger loading more books
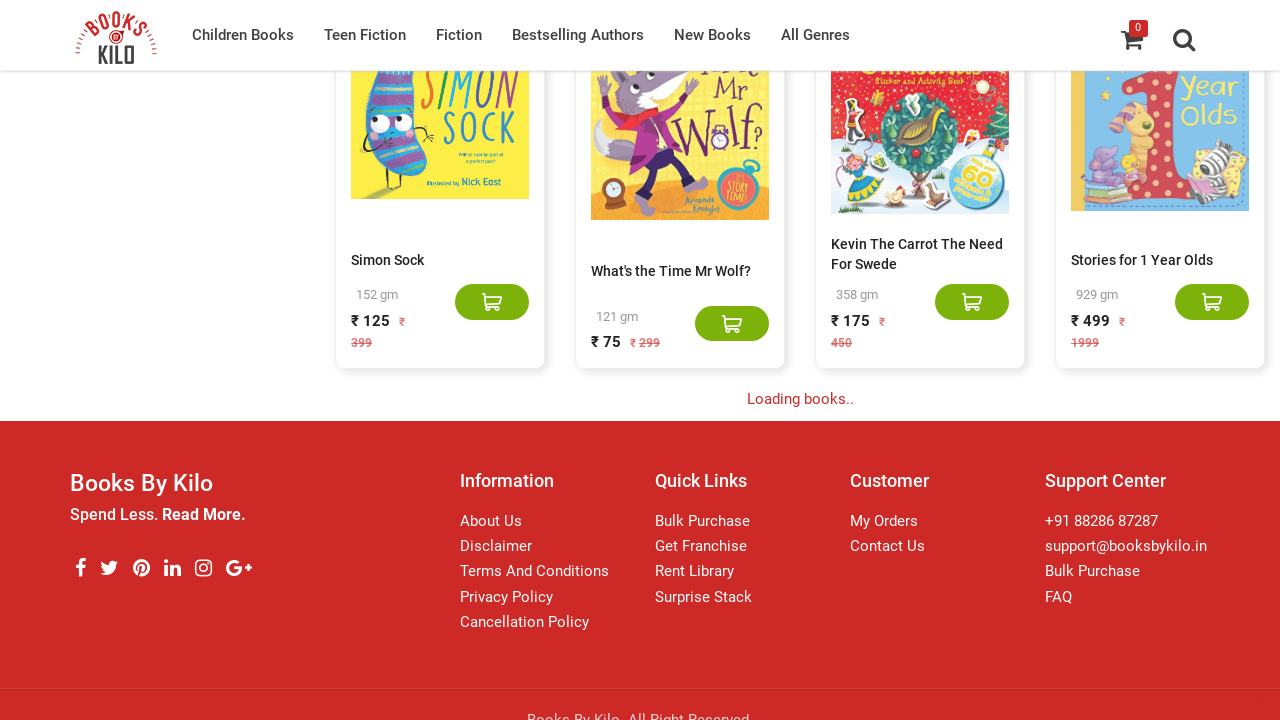

Waited 3 seconds for new content to load
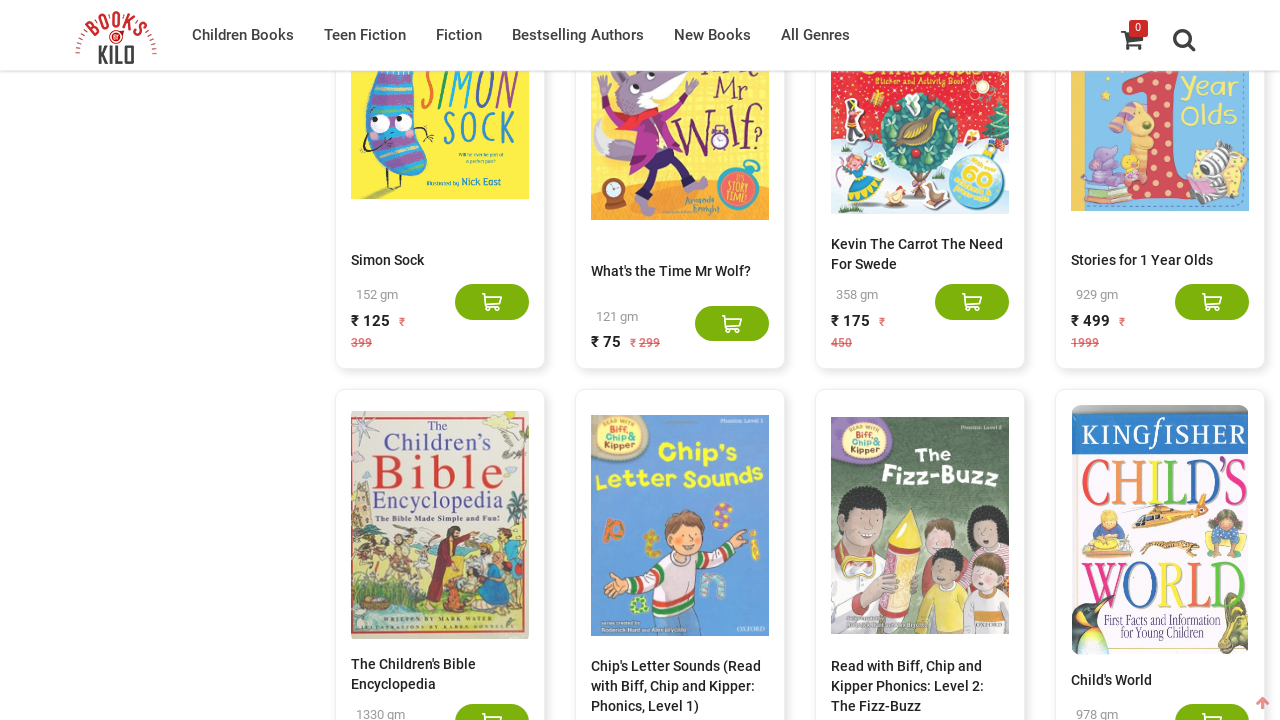

Retrieved count of book elements: 640 books loaded
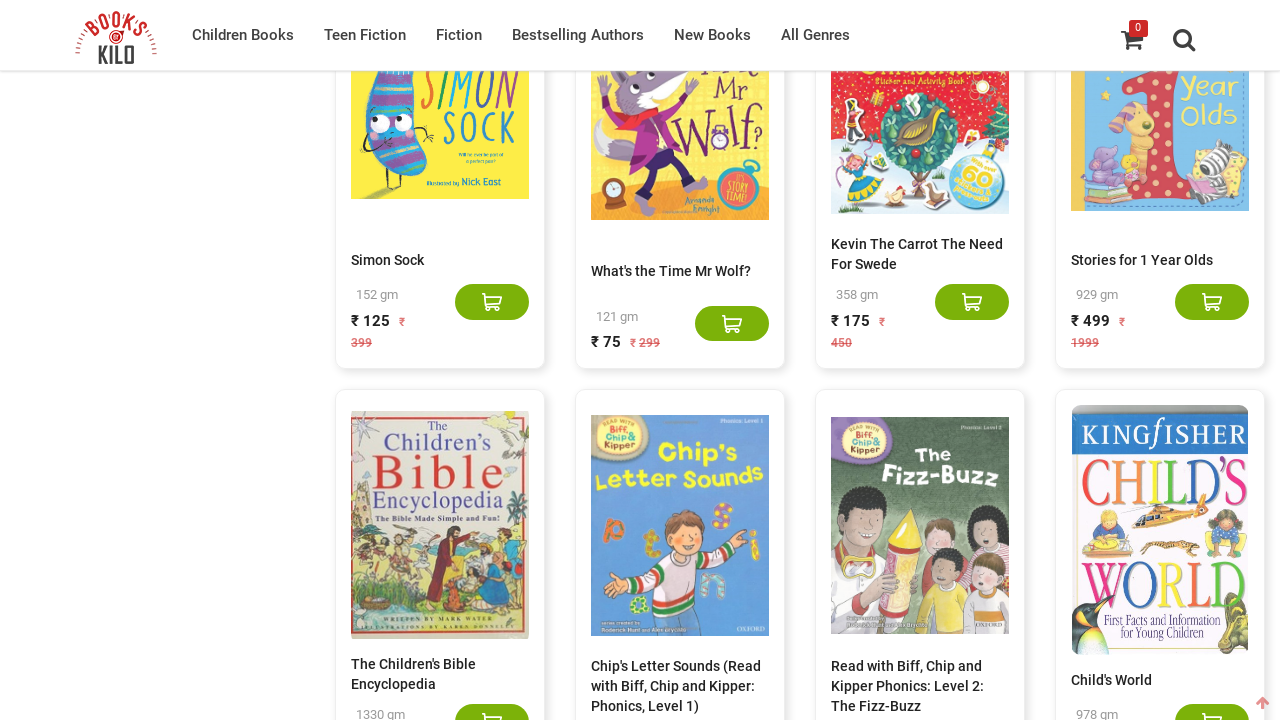

Scrolled to bottom of page to trigger loading more books
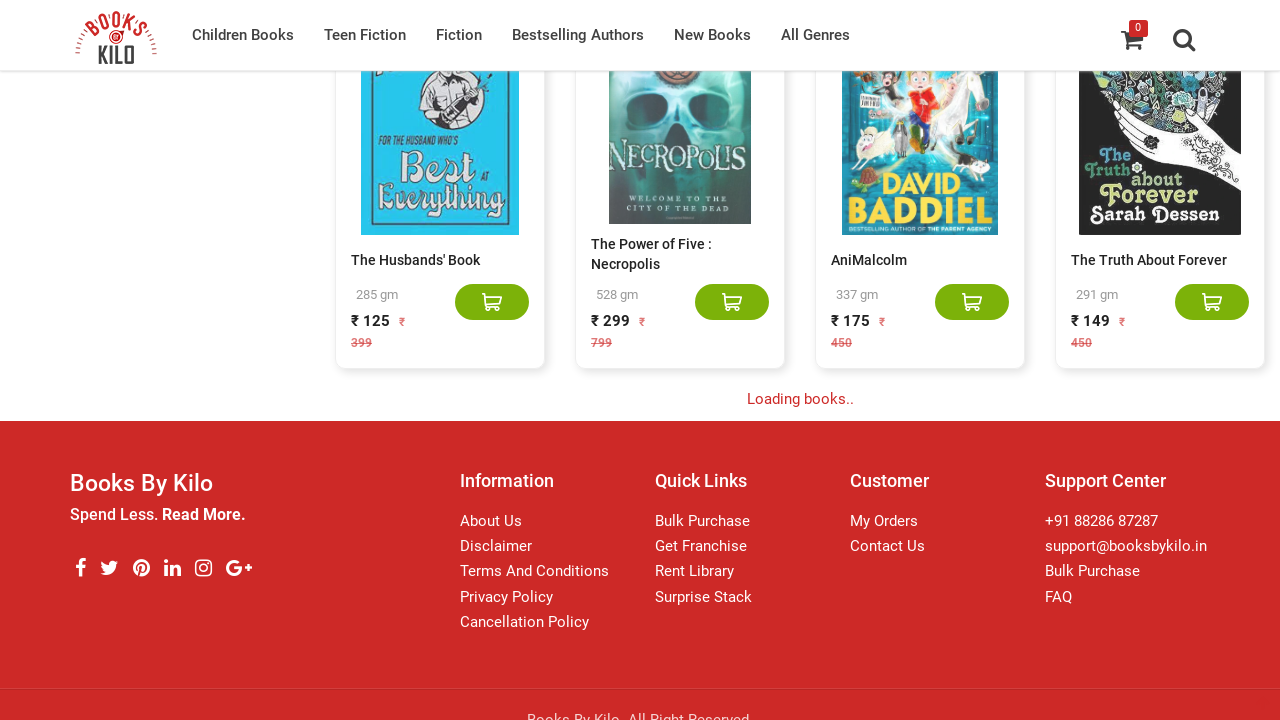

Waited 3 seconds for new content to load
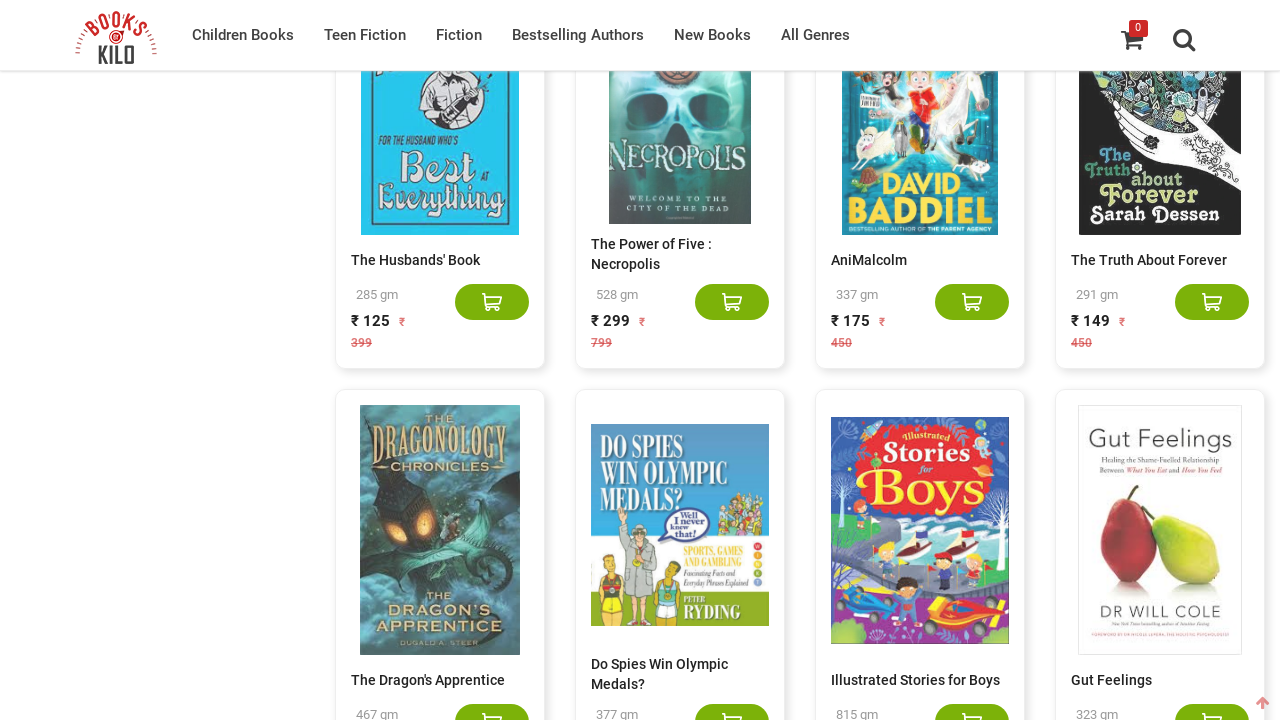

Retrieved count of book elements: 660 books loaded
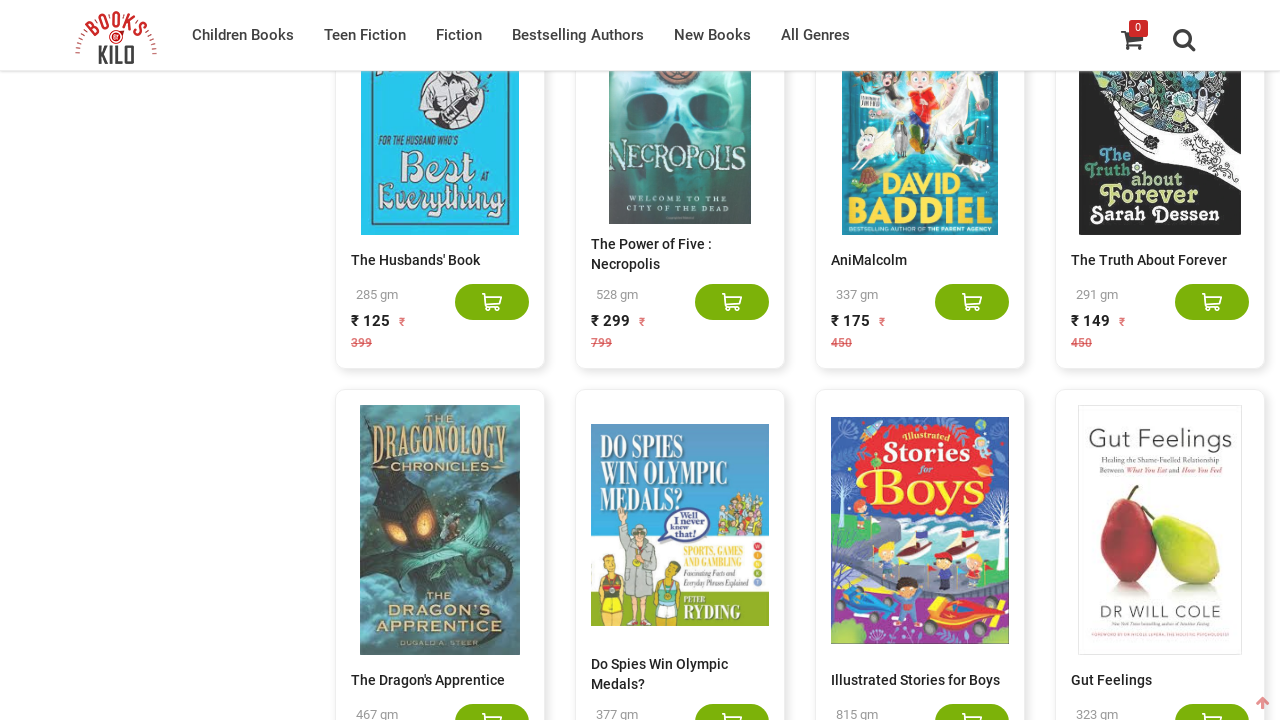

Scrolled to bottom of page to trigger loading more books
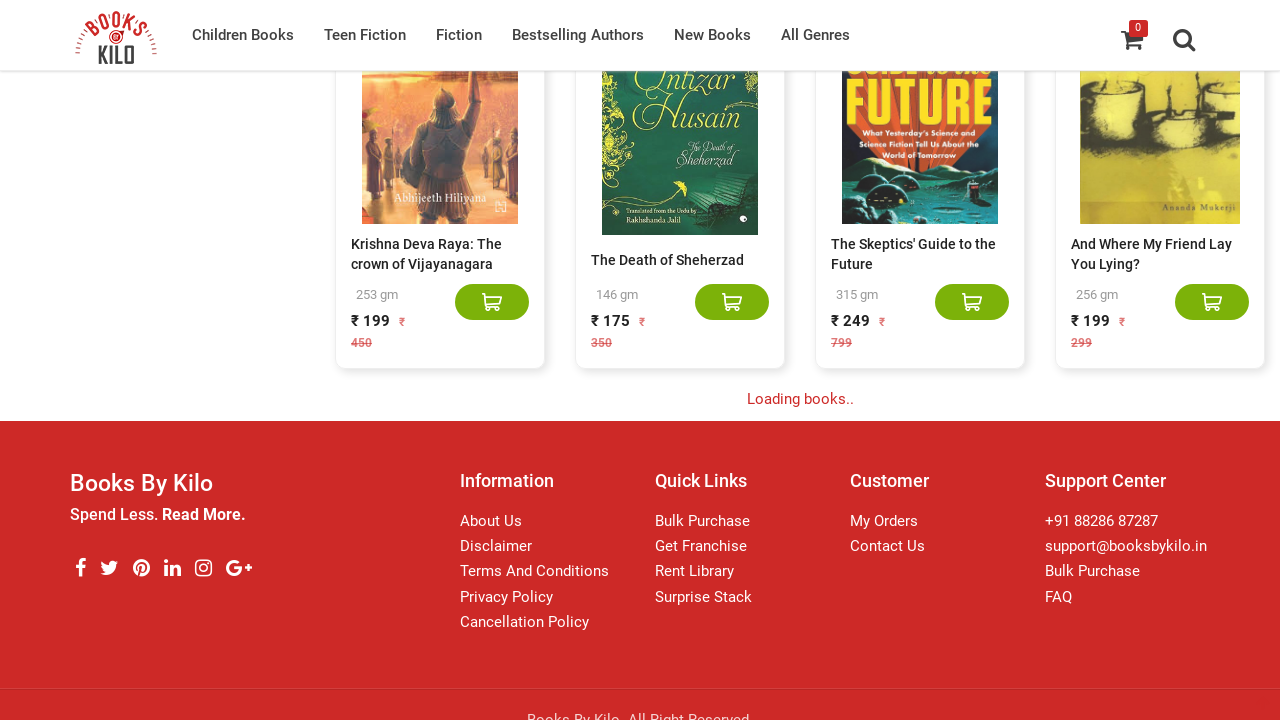

Waited 3 seconds for new content to load
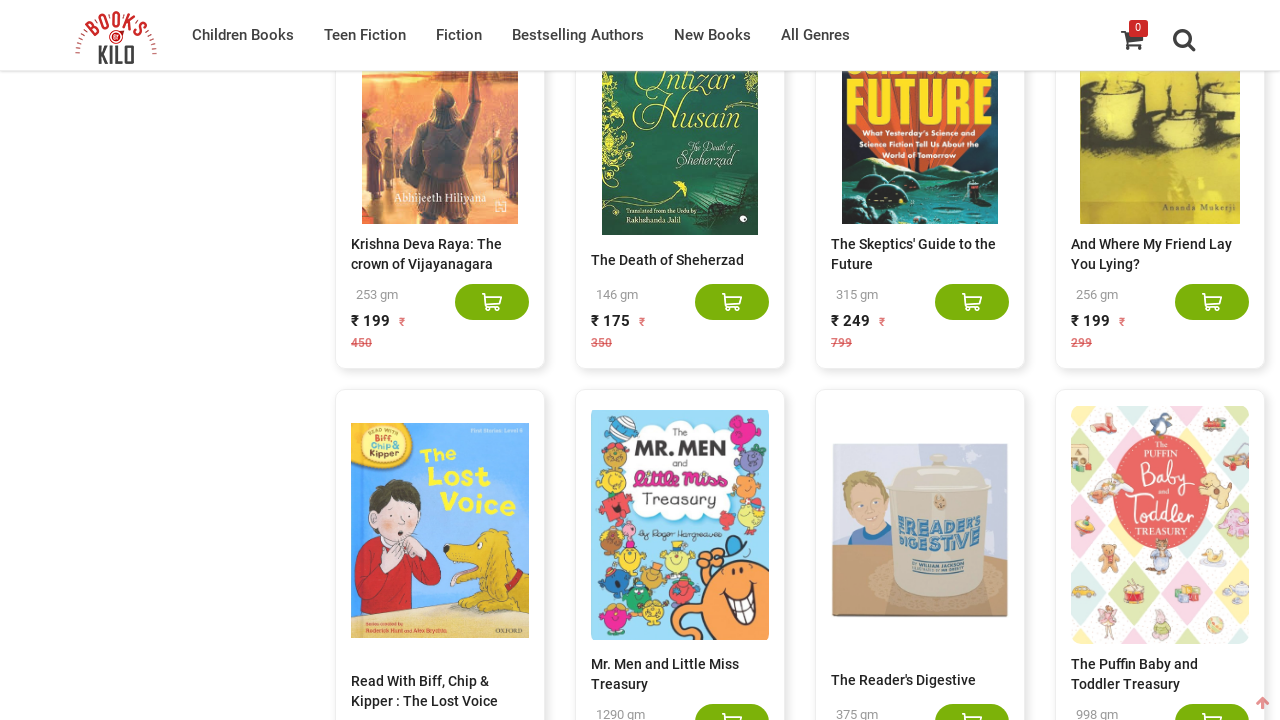

Retrieved count of book elements: 680 books loaded
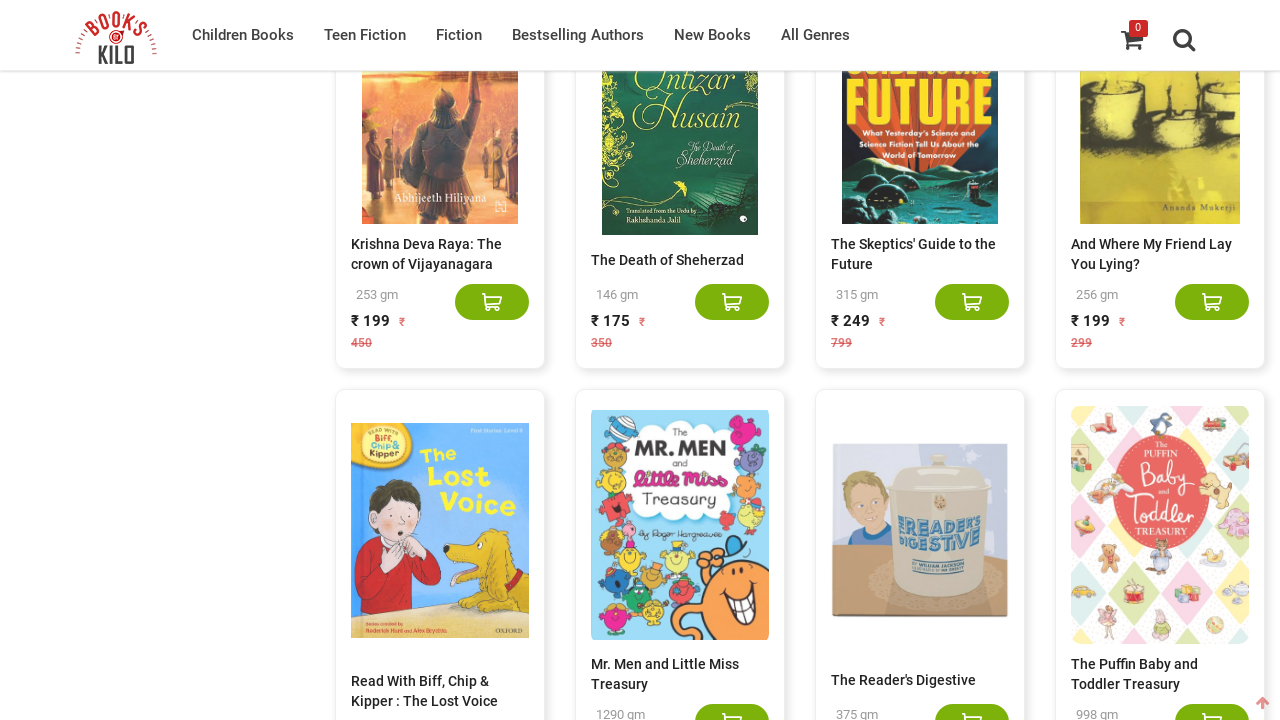

Scrolled to bottom of page to trigger loading more books
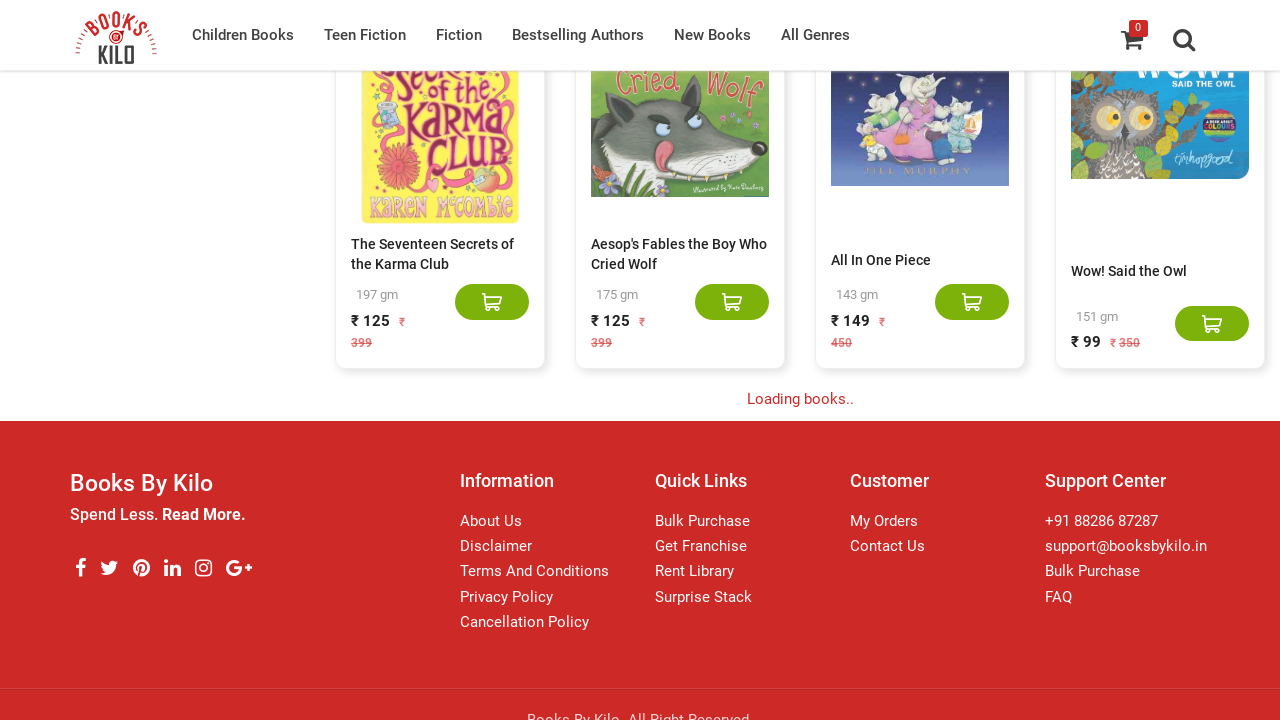

Waited 3 seconds for new content to load
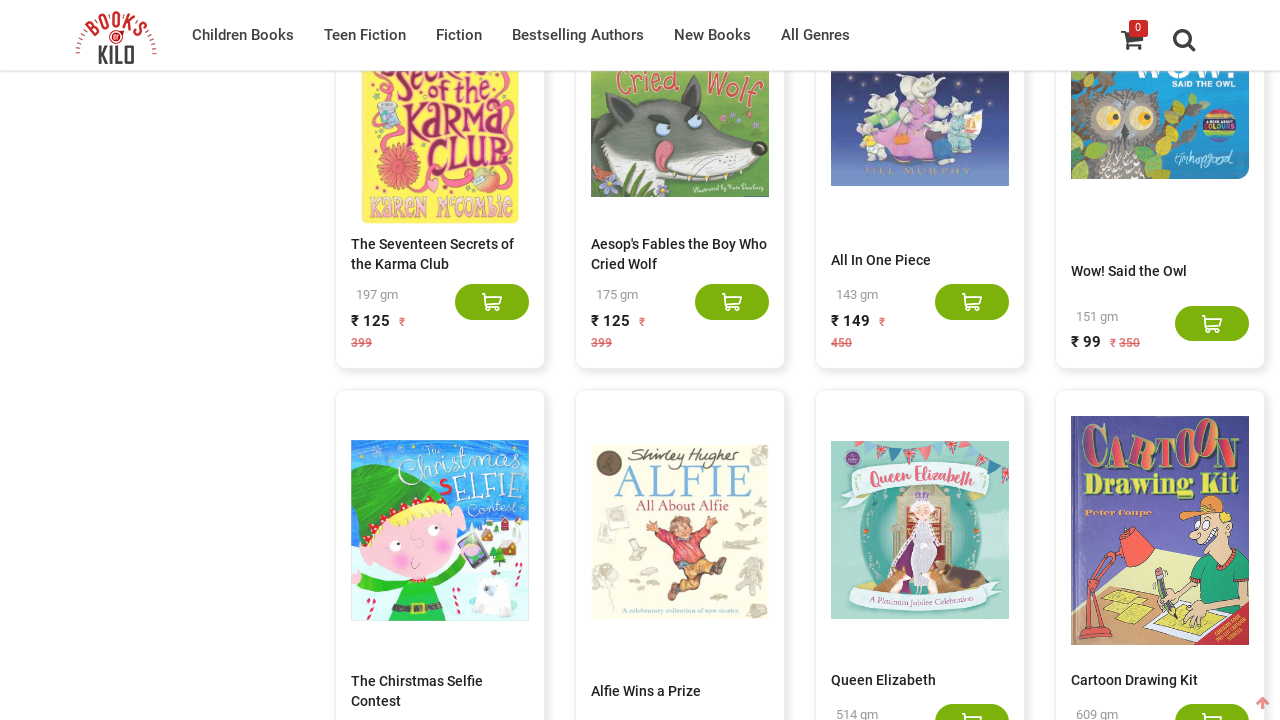

Retrieved count of book elements: 700 books loaded
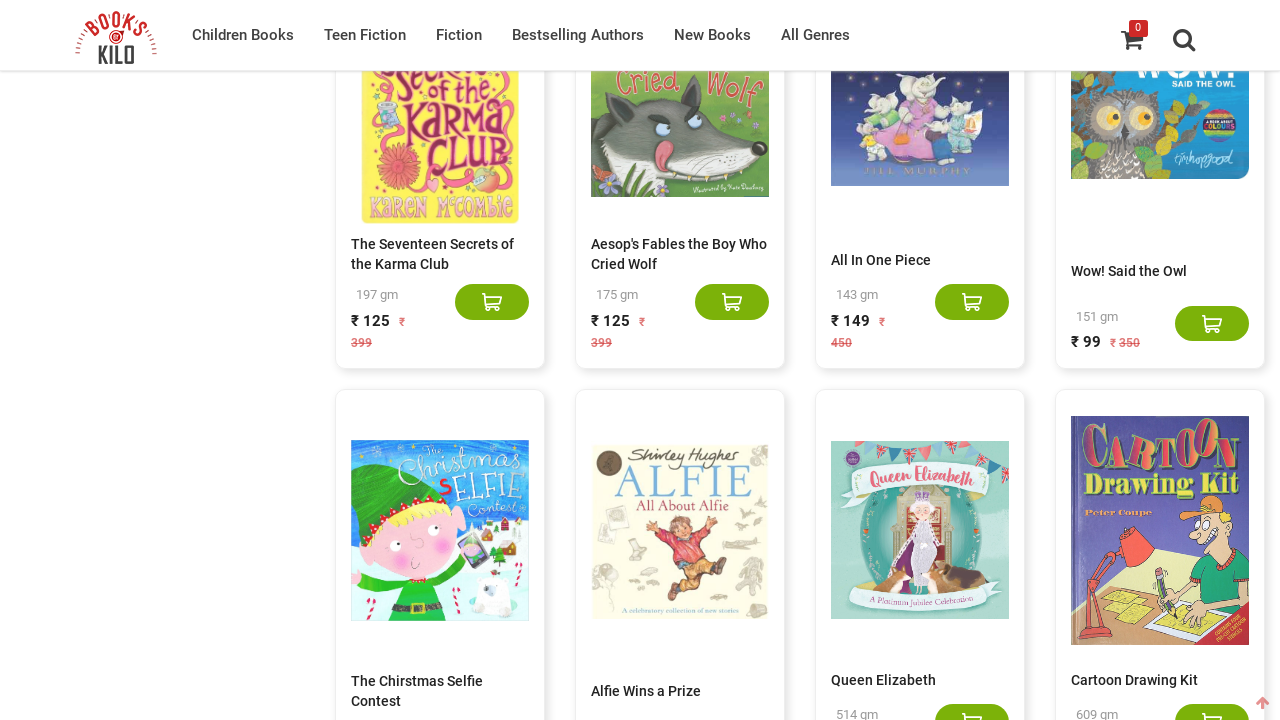

Scrolled to bottom of page to trigger loading more books
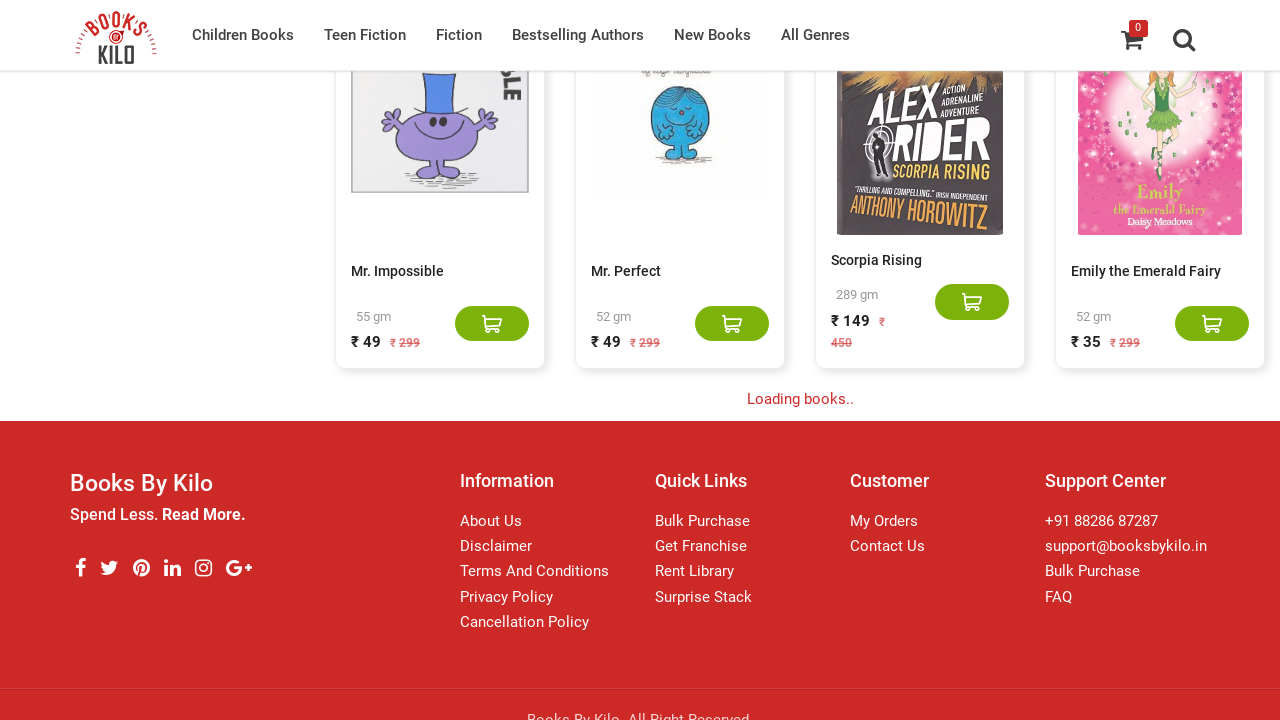

Waited 3 seconds for new content to load
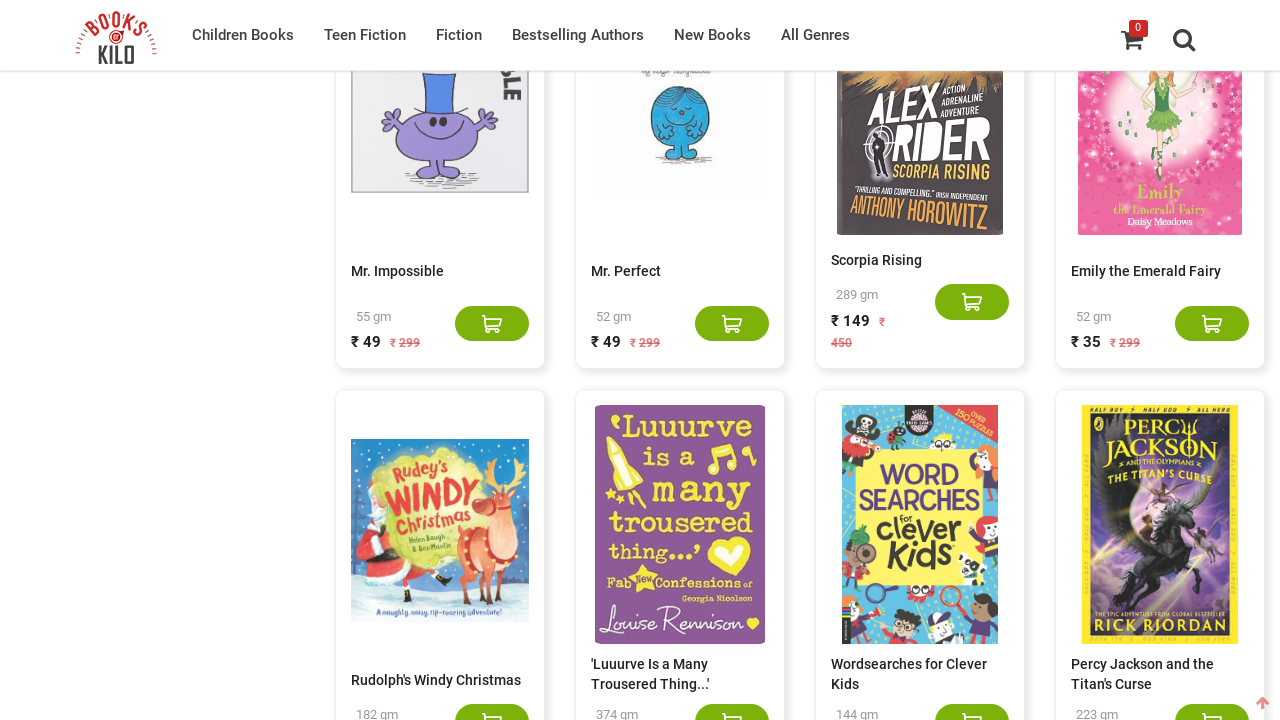

Retrieved count of book elements: 720 books loaded
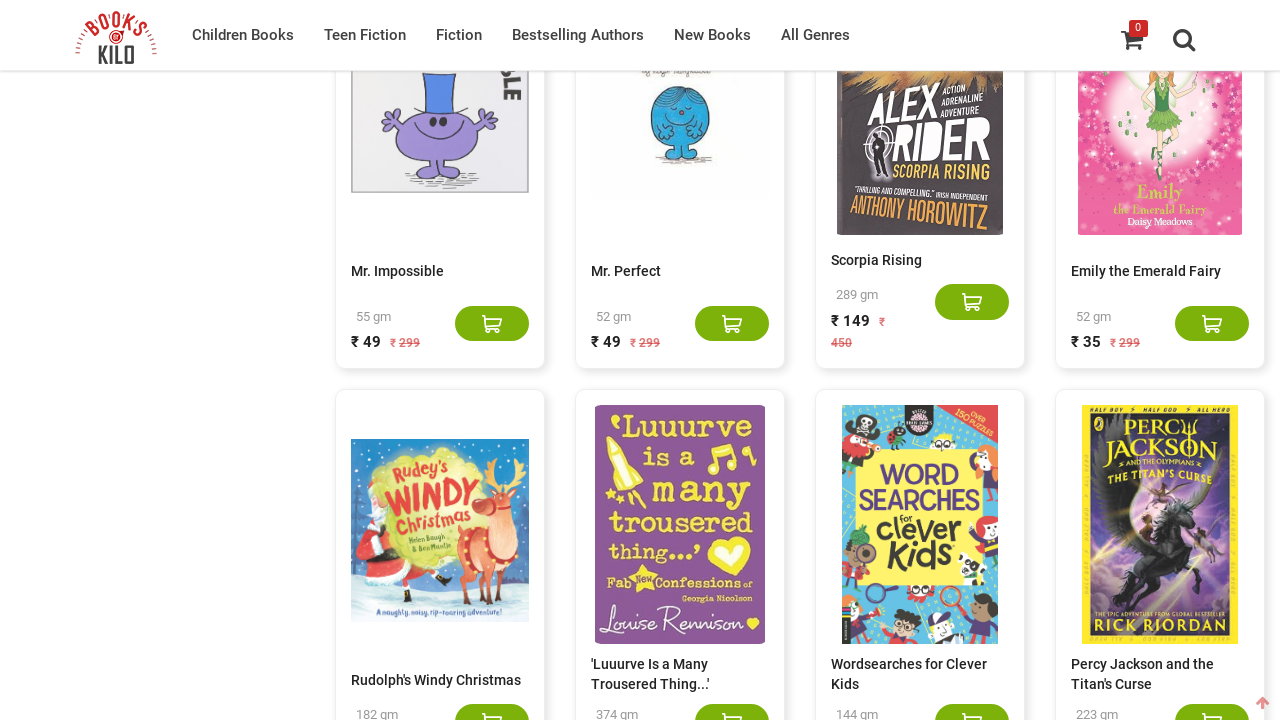

Scrolled to bottom of page to trigger loading more books
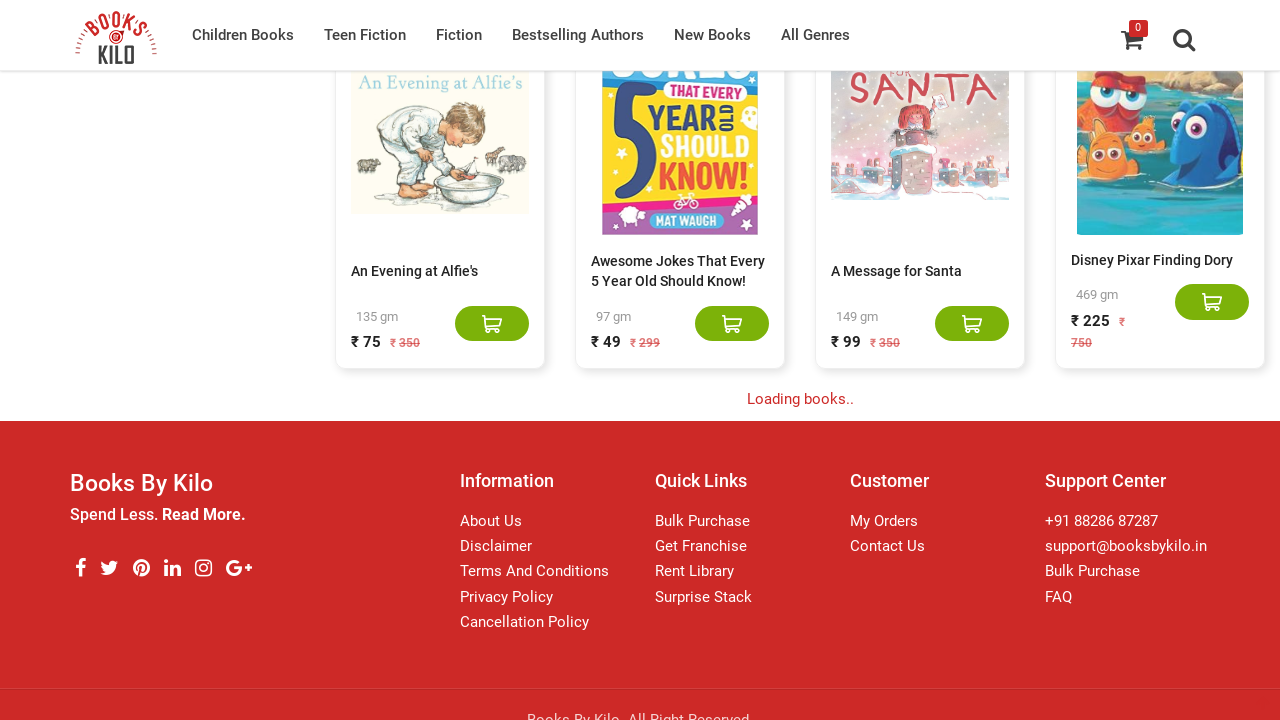

Waited 3 seconds for new content to load
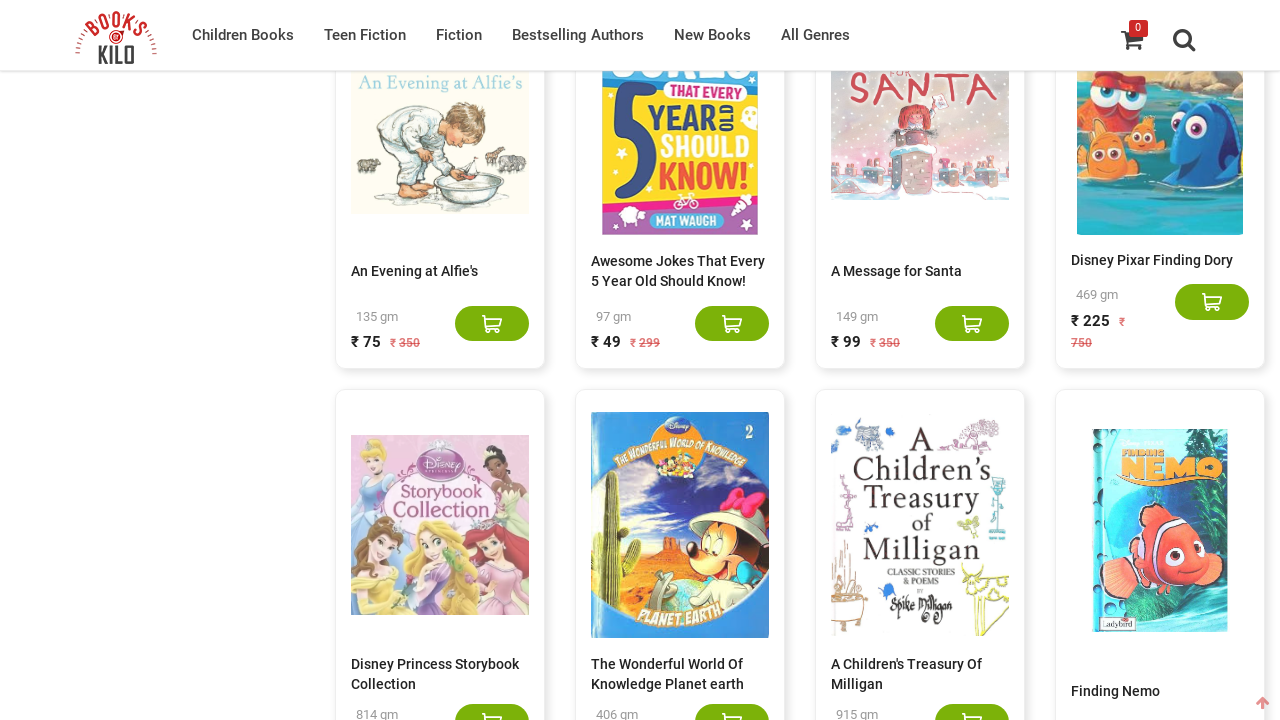

Retrieved count of book elements: 740 books loaded
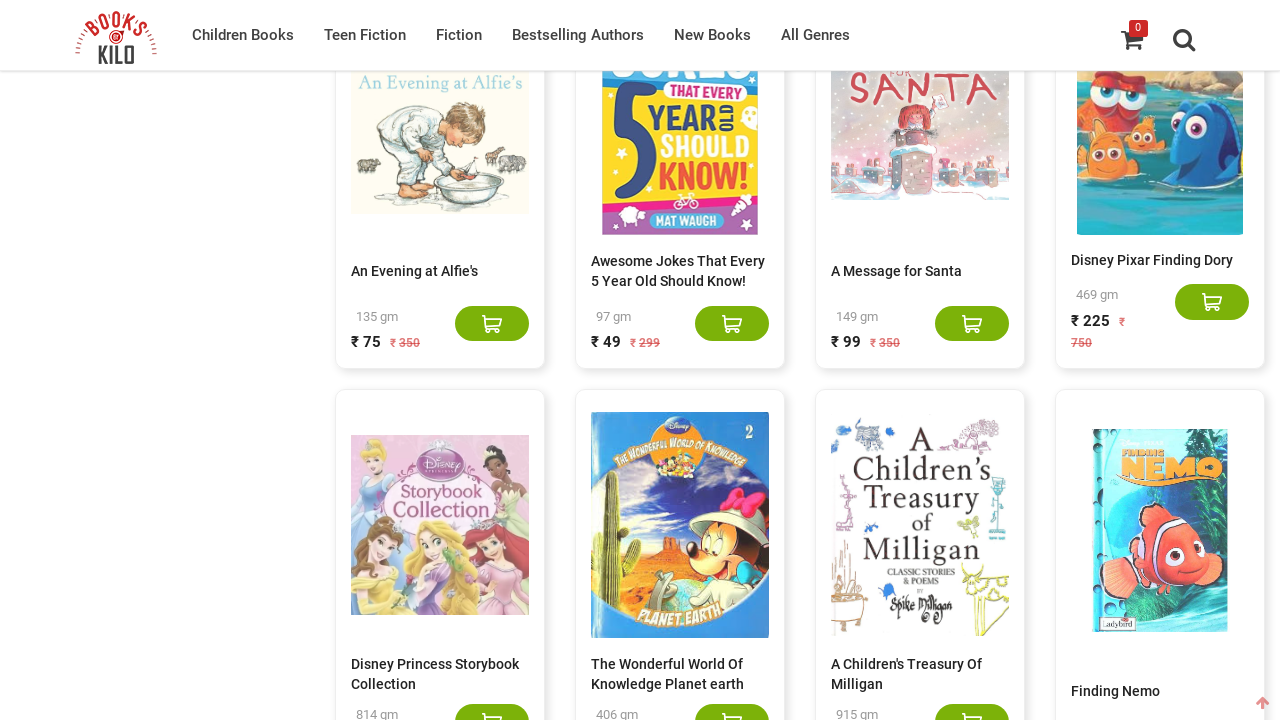

Scrolled to bottom of page to trigger loading more books
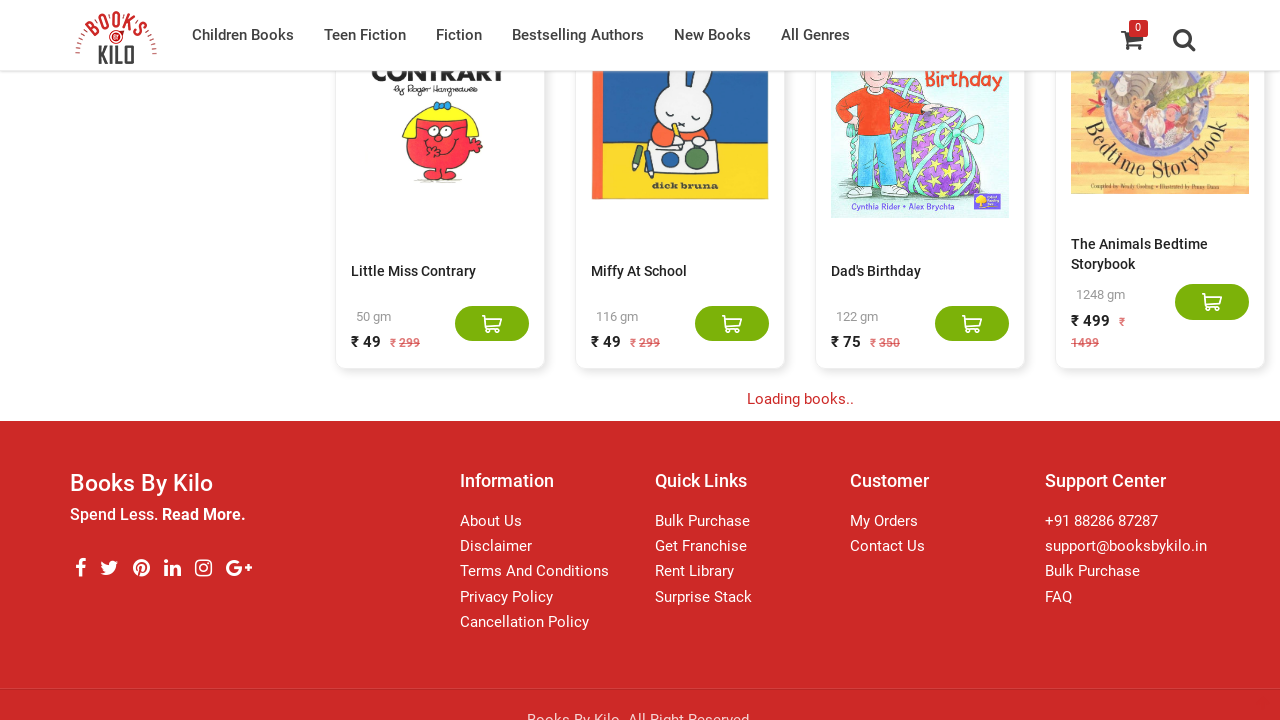

Waited 3 seconds for new content to load
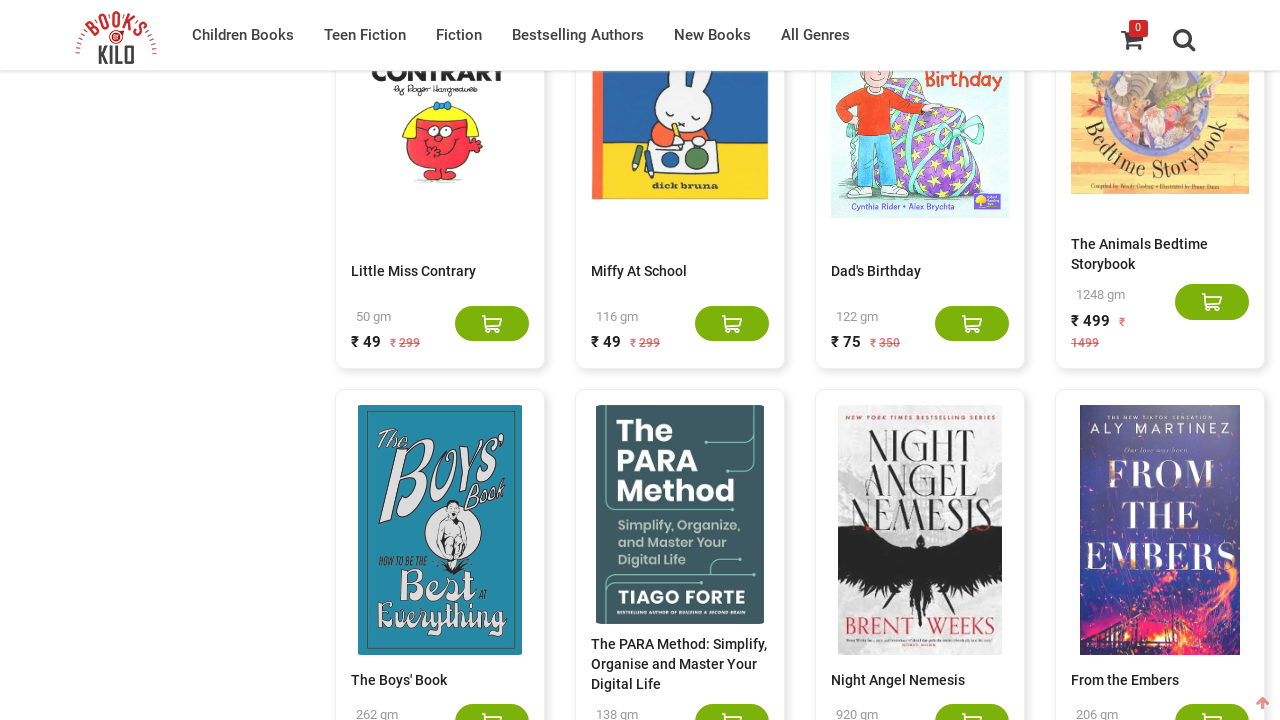

Retrieved count of book elements: 760 books loaded
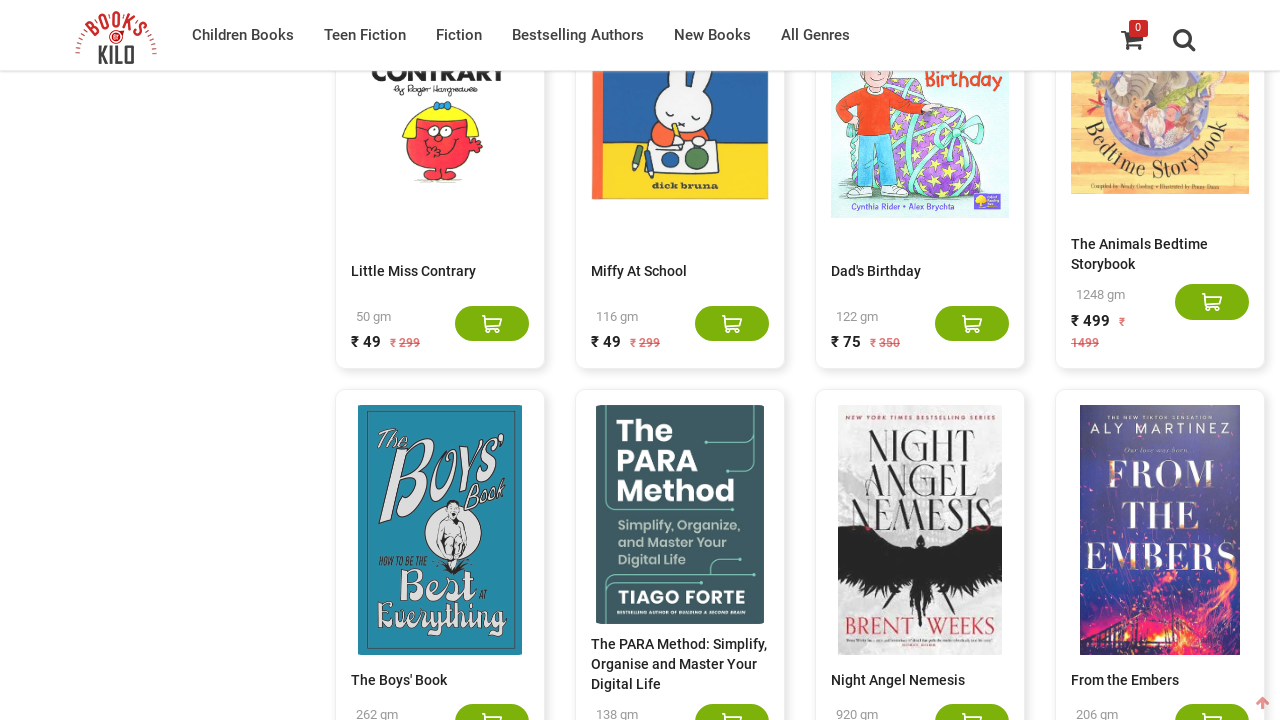

Scrolled to bottom of page to trigger loading more books
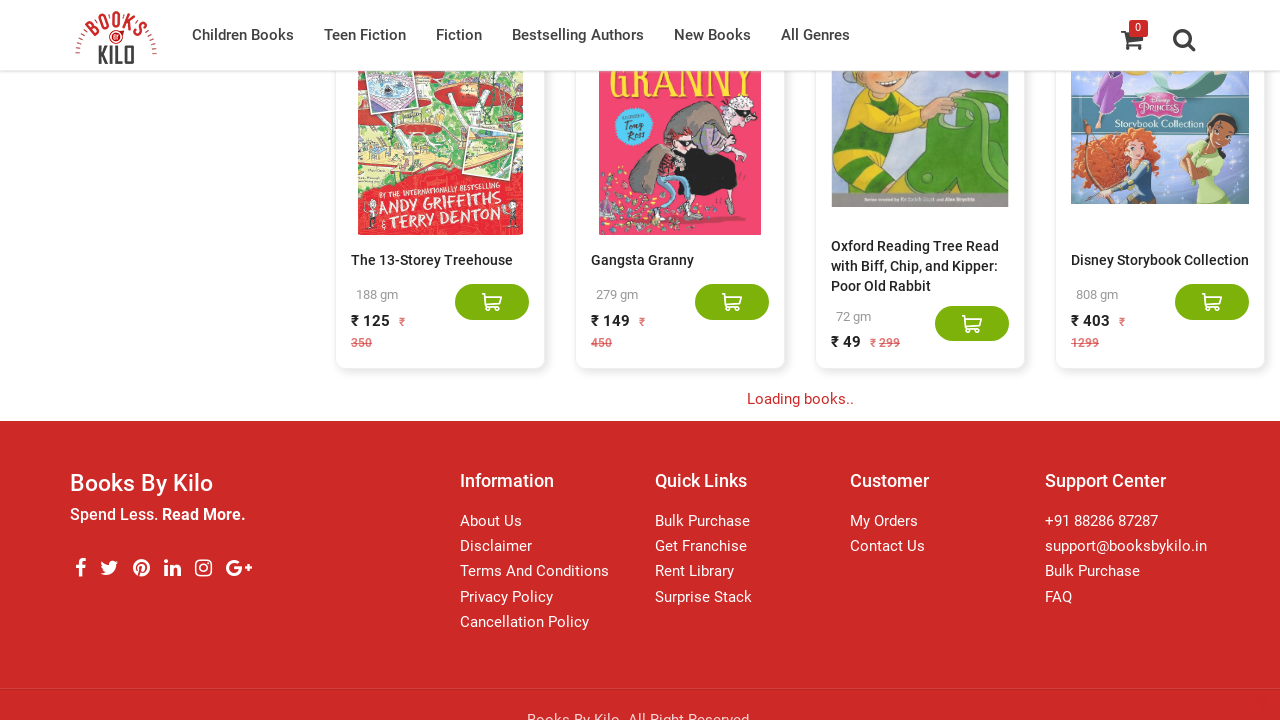

Waited 3 seconds for new content to load
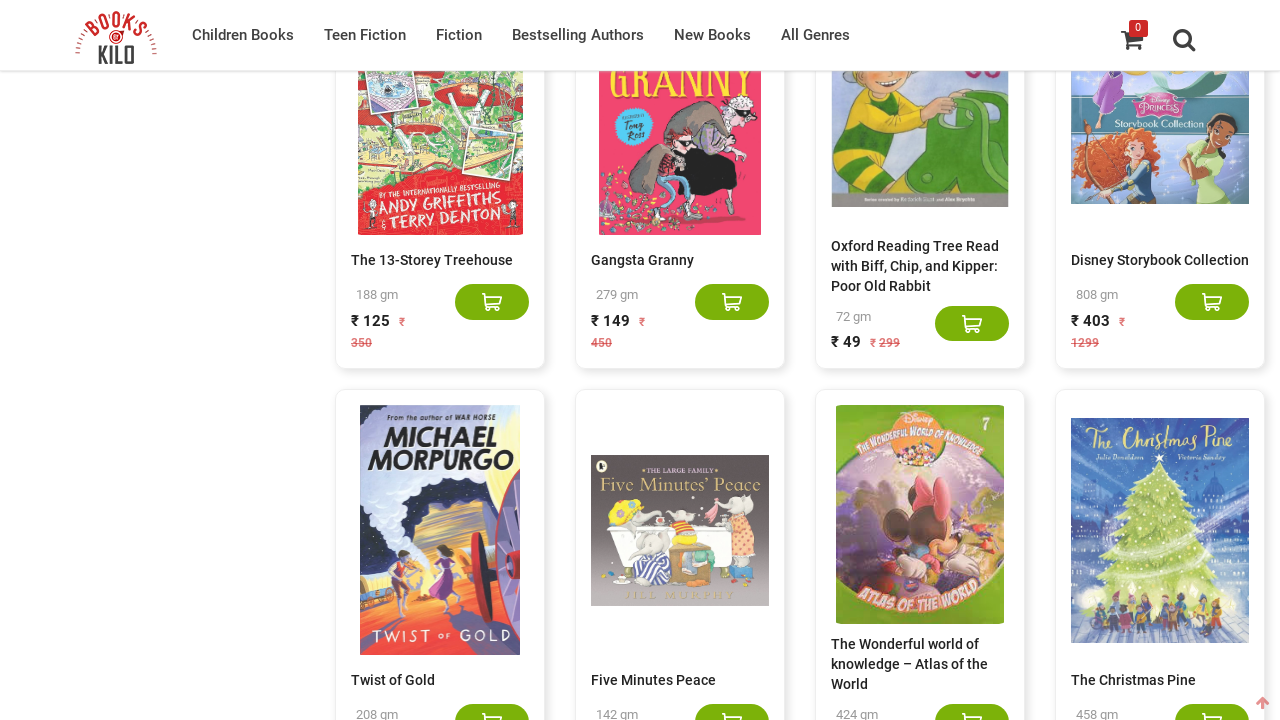

Retrieved count of book elements: 780 books loaded
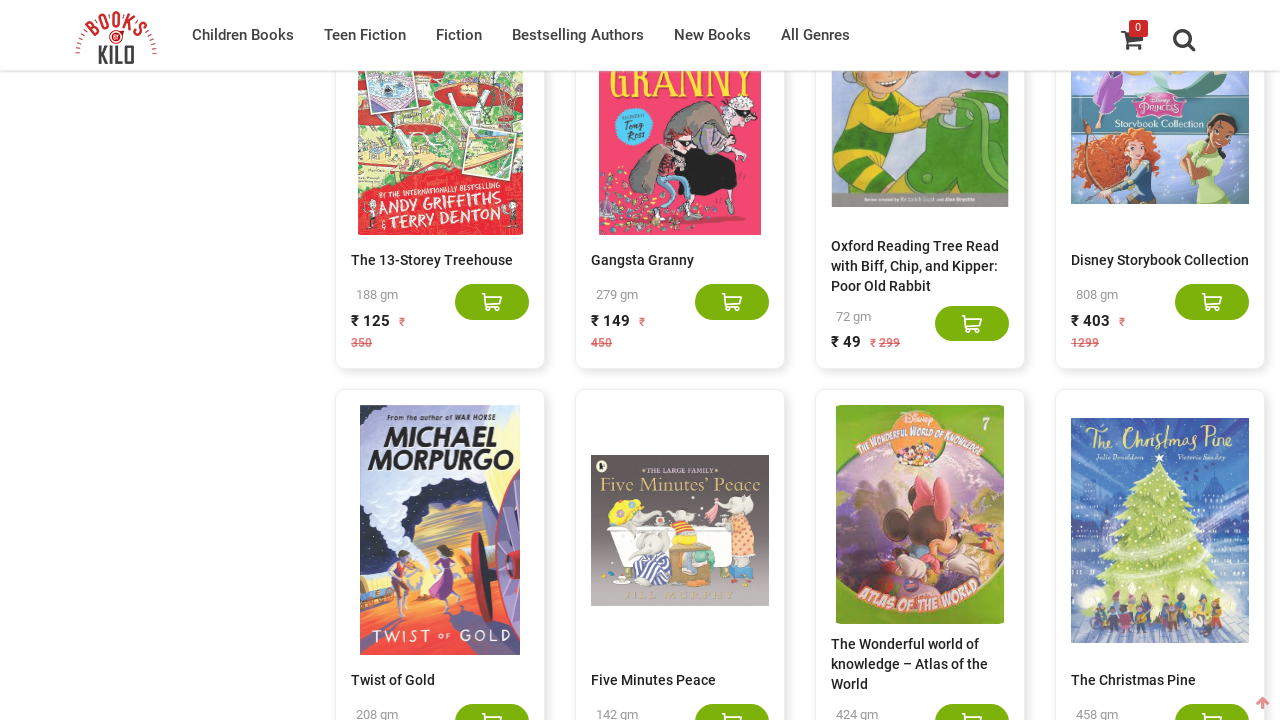

Scrolled to bottom of page to trigger loading more books
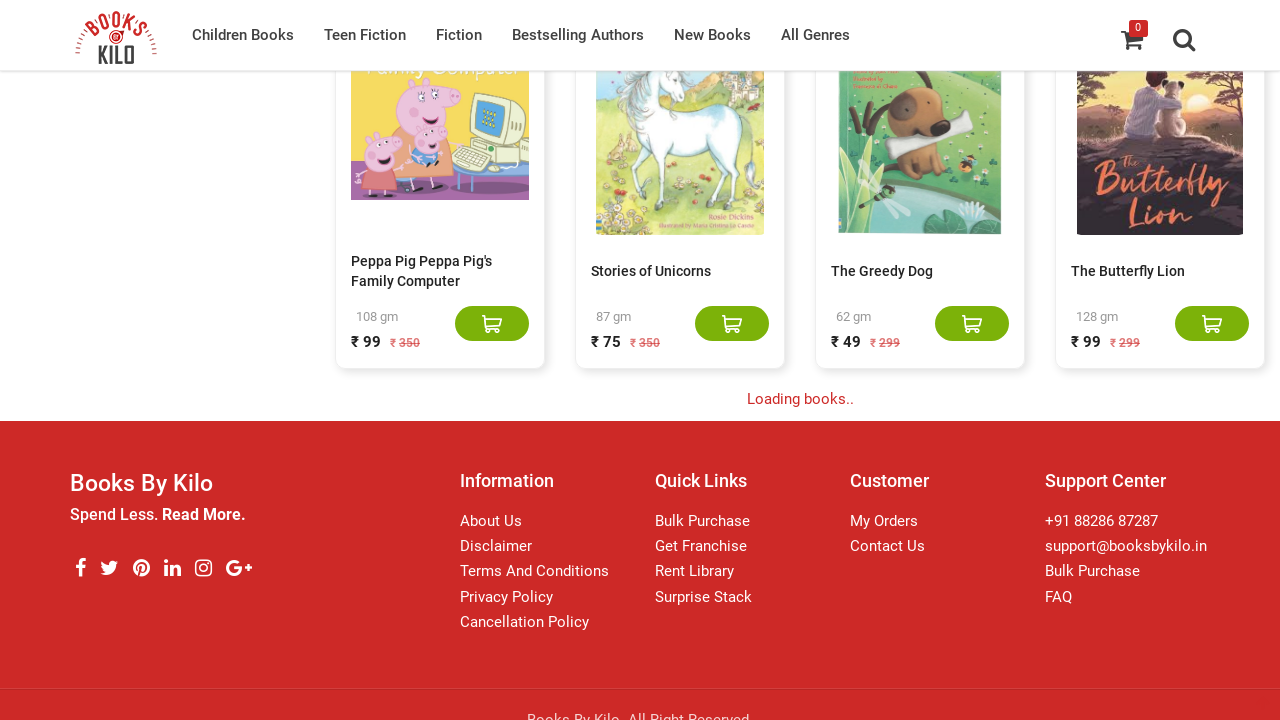

Waited 3 seconds for new content to load
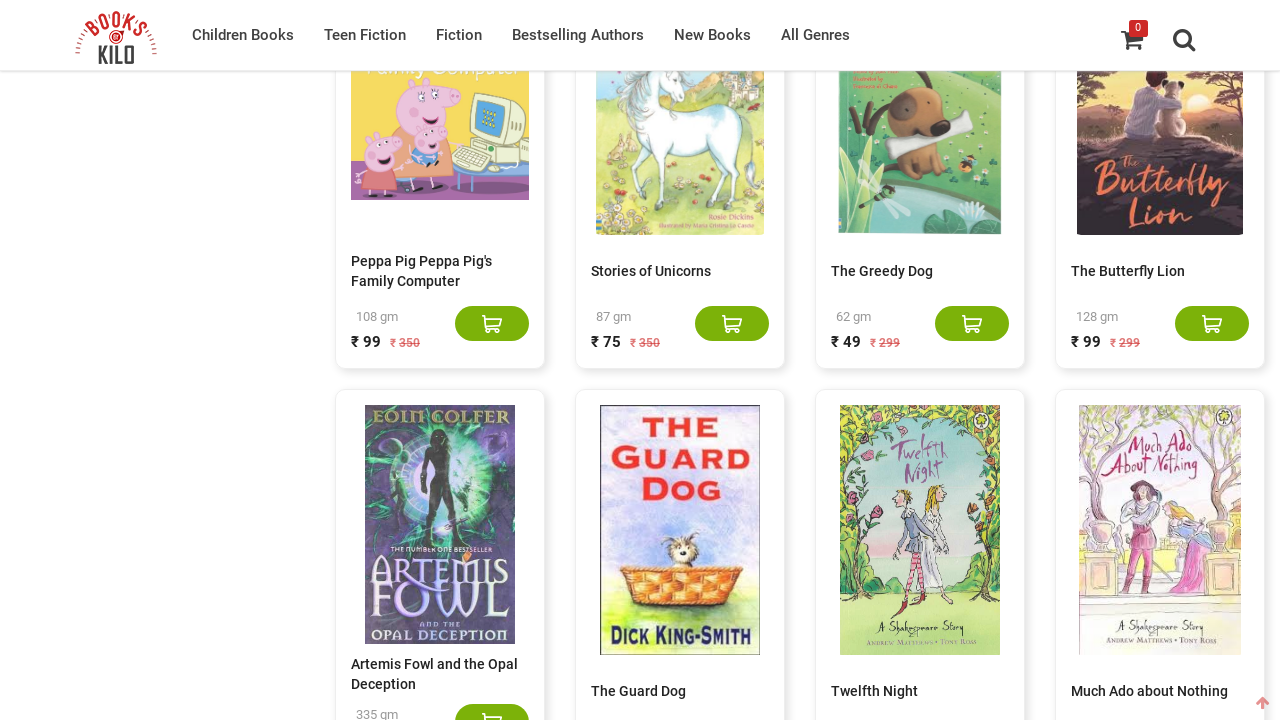

Retrieved count of book elements: 800 books loaded
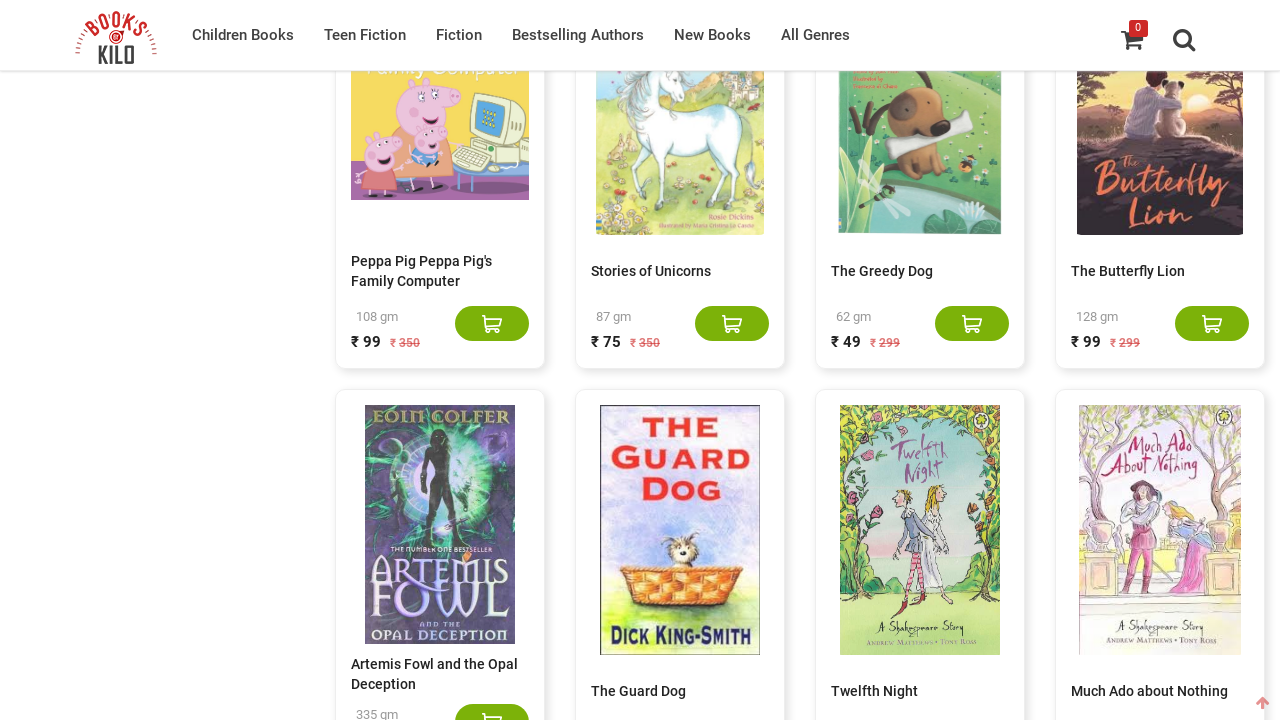

Scrolled to bottom of page to trigger loading more books
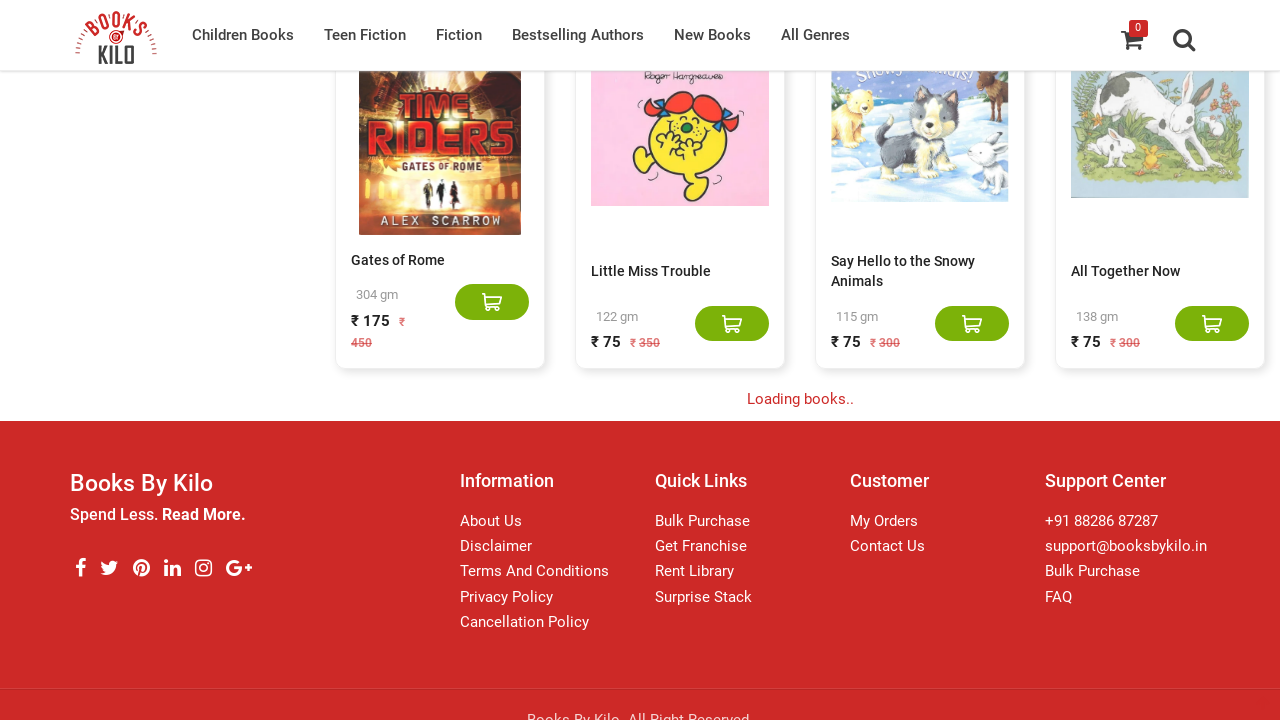

Waited 3 seconds for new content to load
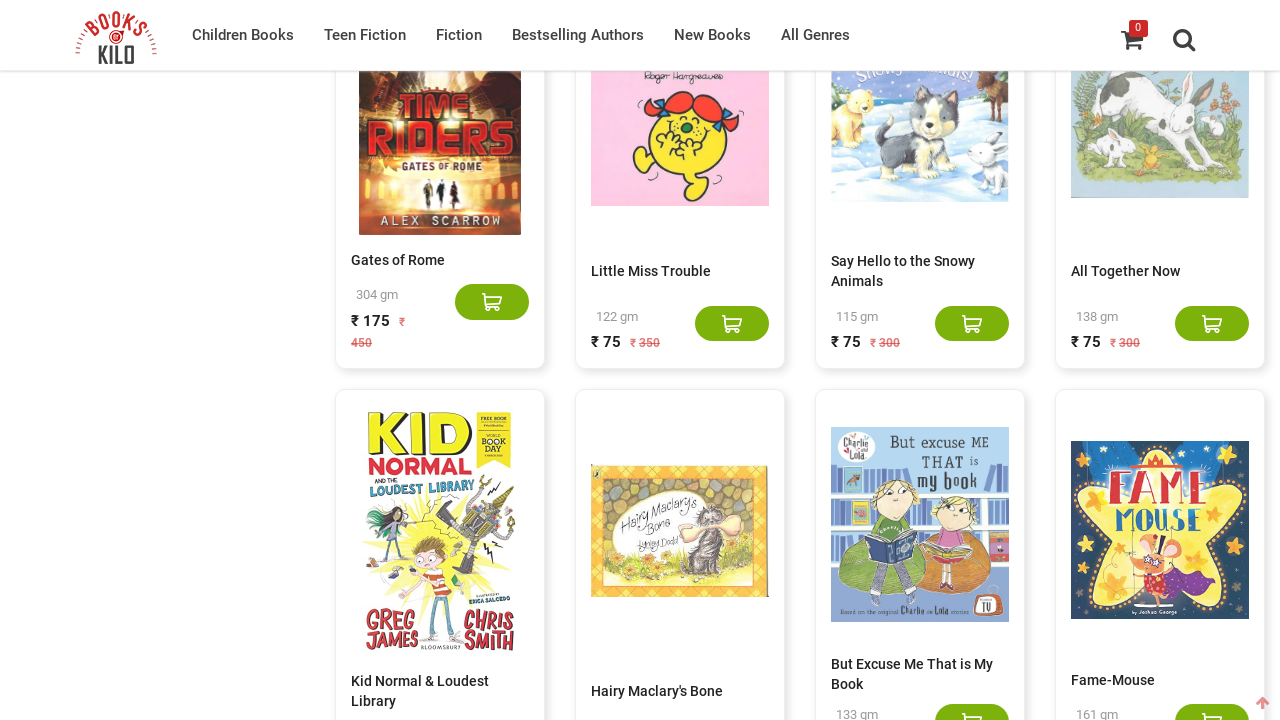

Retrieved count of book elements: 820 books loaded
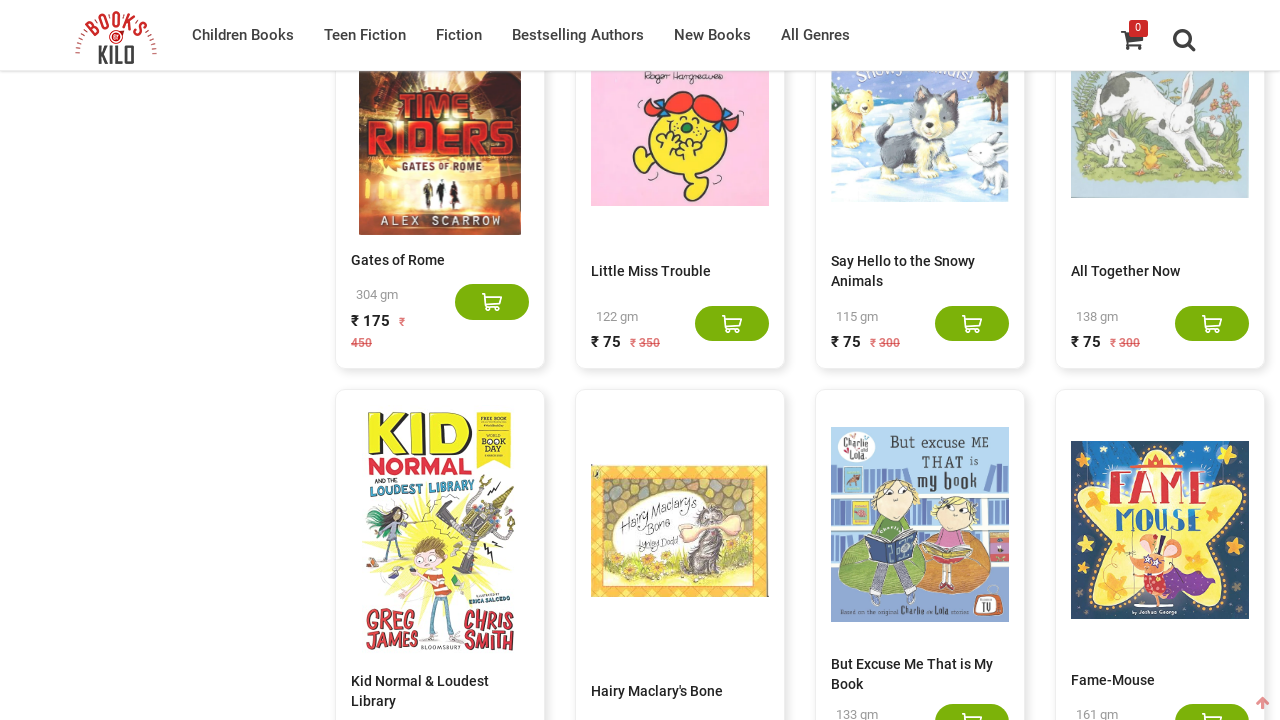

Scrolled to bottom of page to trigger loading more books
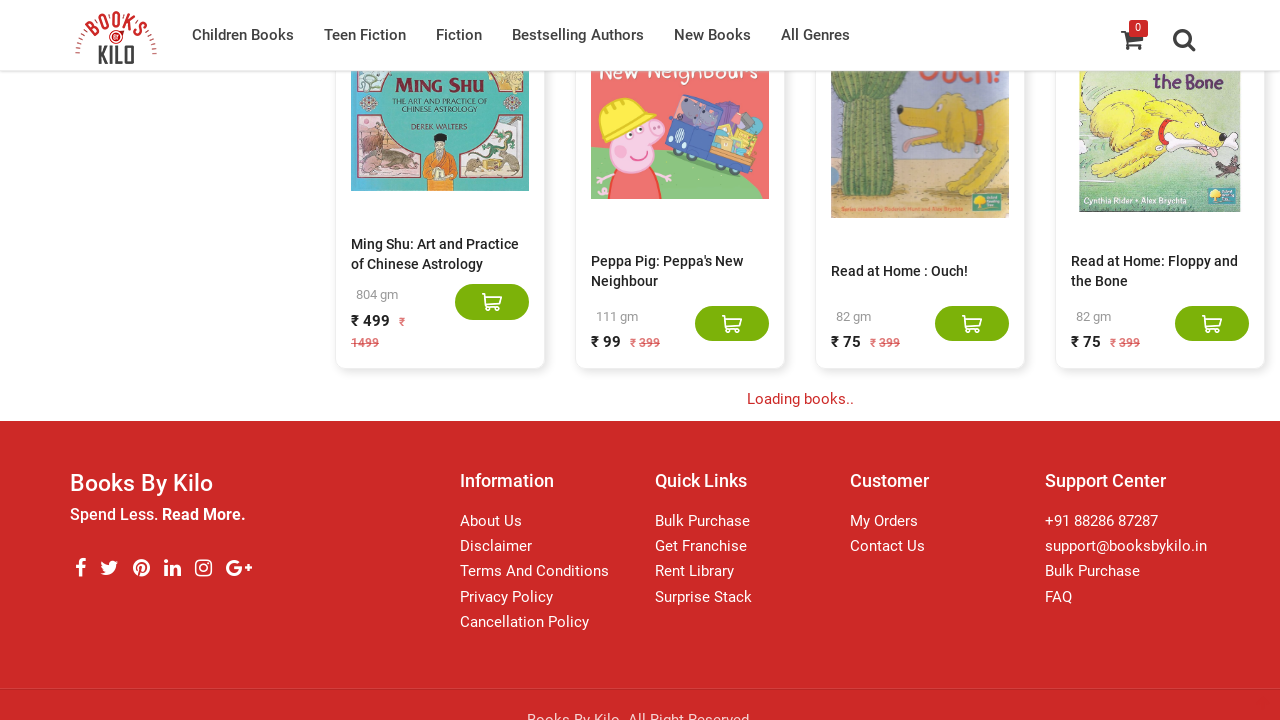

Waited 3 seconds for new content to load
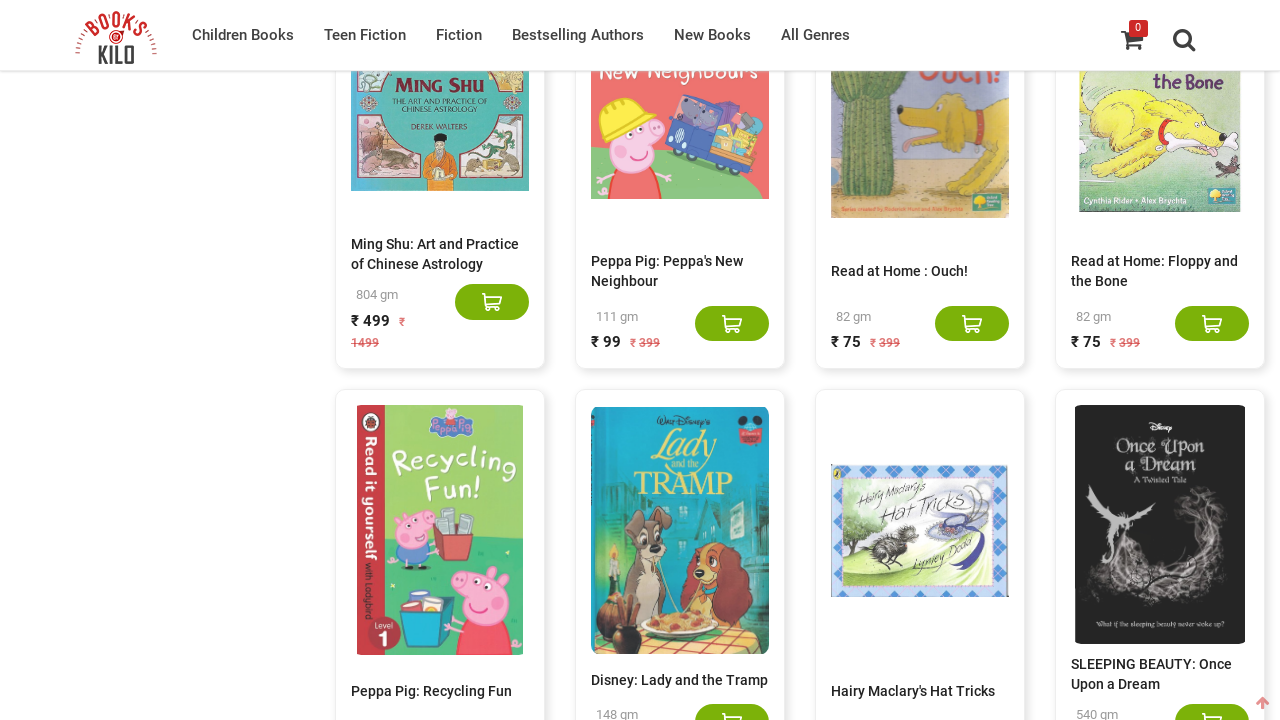

Retrieved count of book elements: 840 books loaded
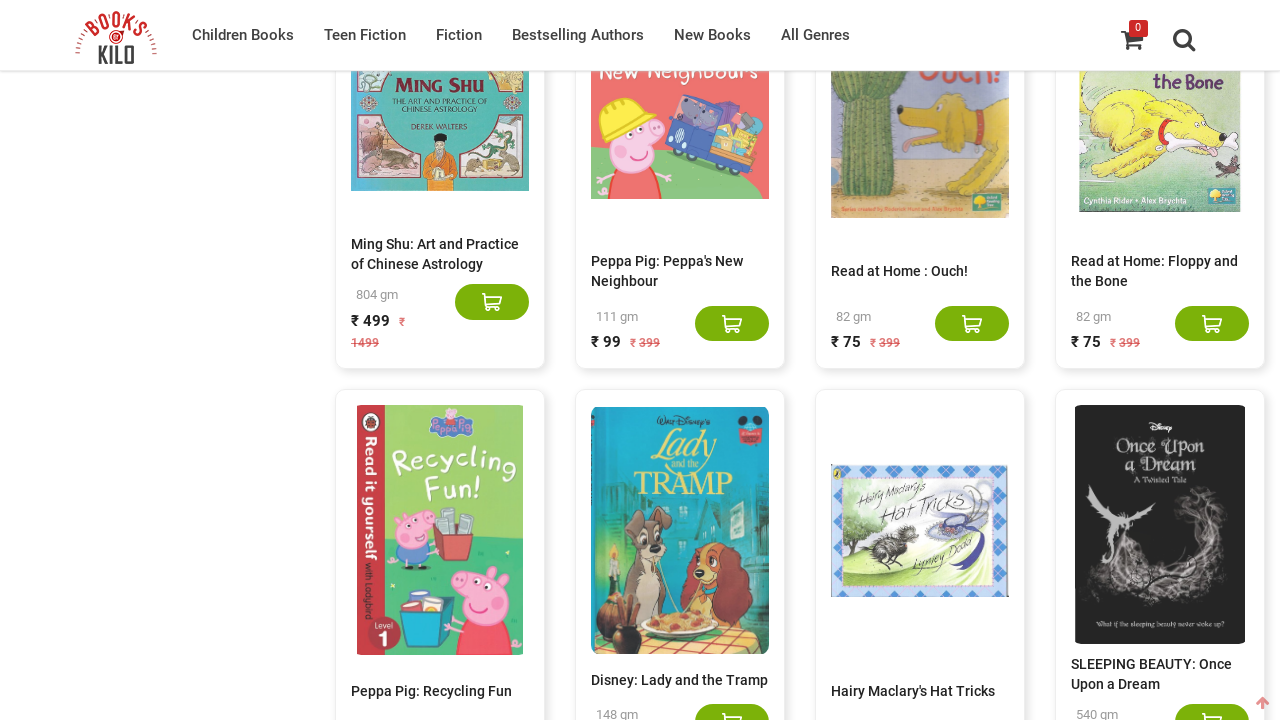

Scrolled to bottom of page to trigger loading more books
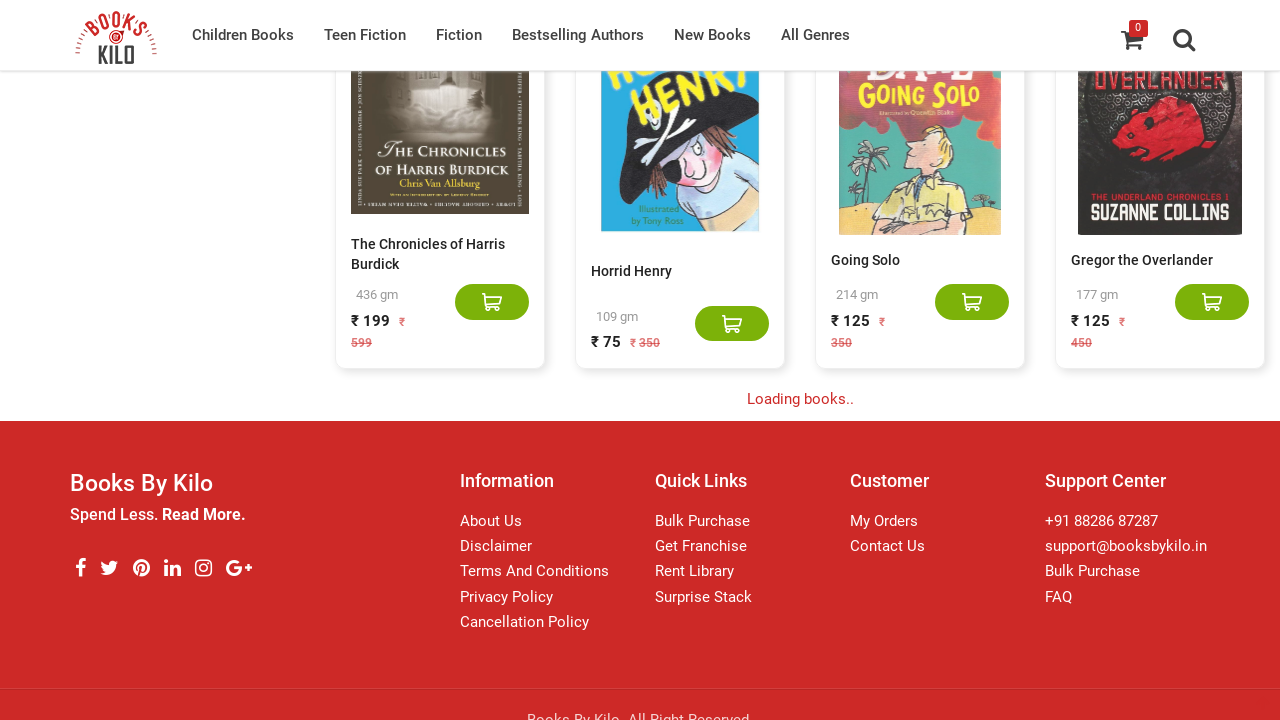

Waited 3 seconds for new content to load
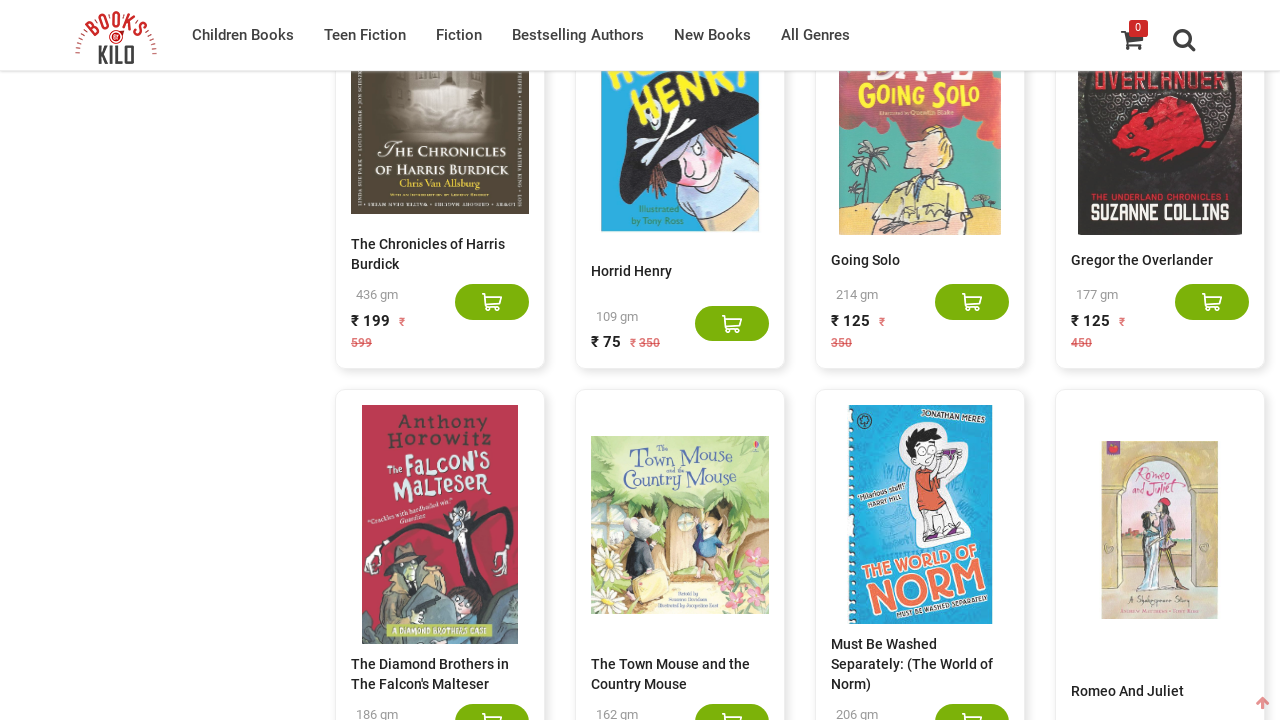

Retrieved count of book elements: 860 books loaded
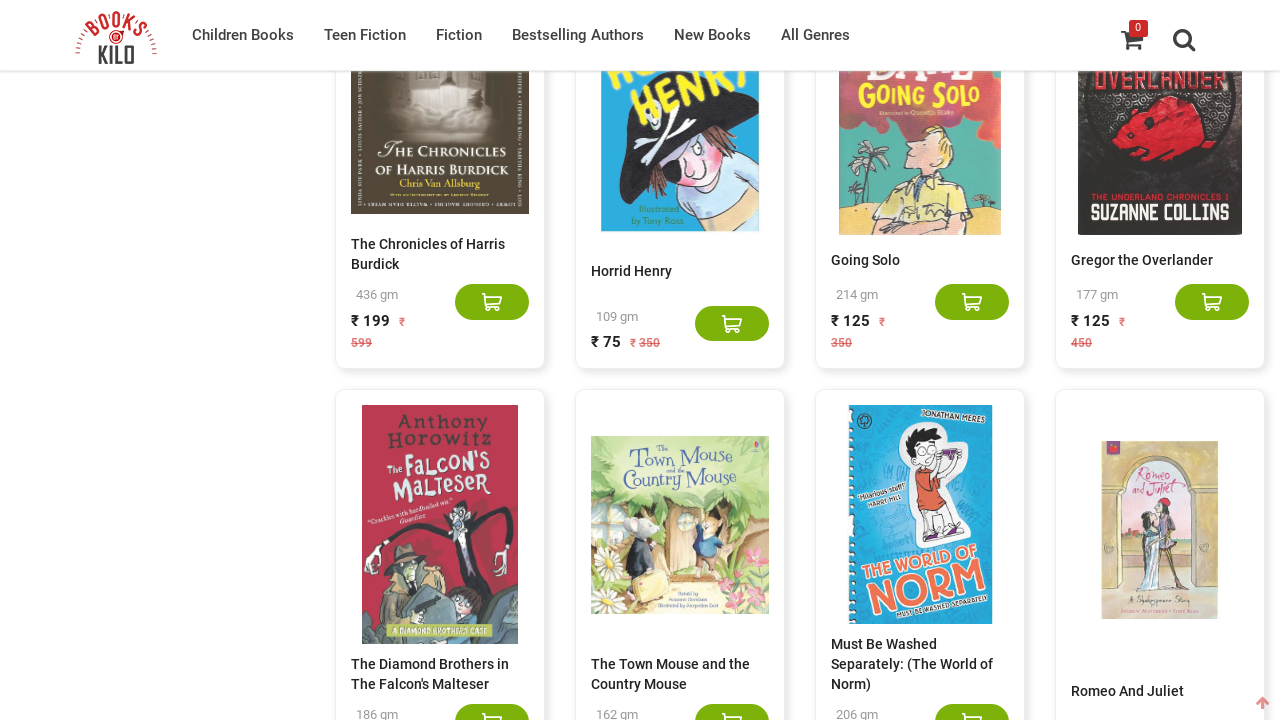

Scrolled to bottom of page to trigger loading more books
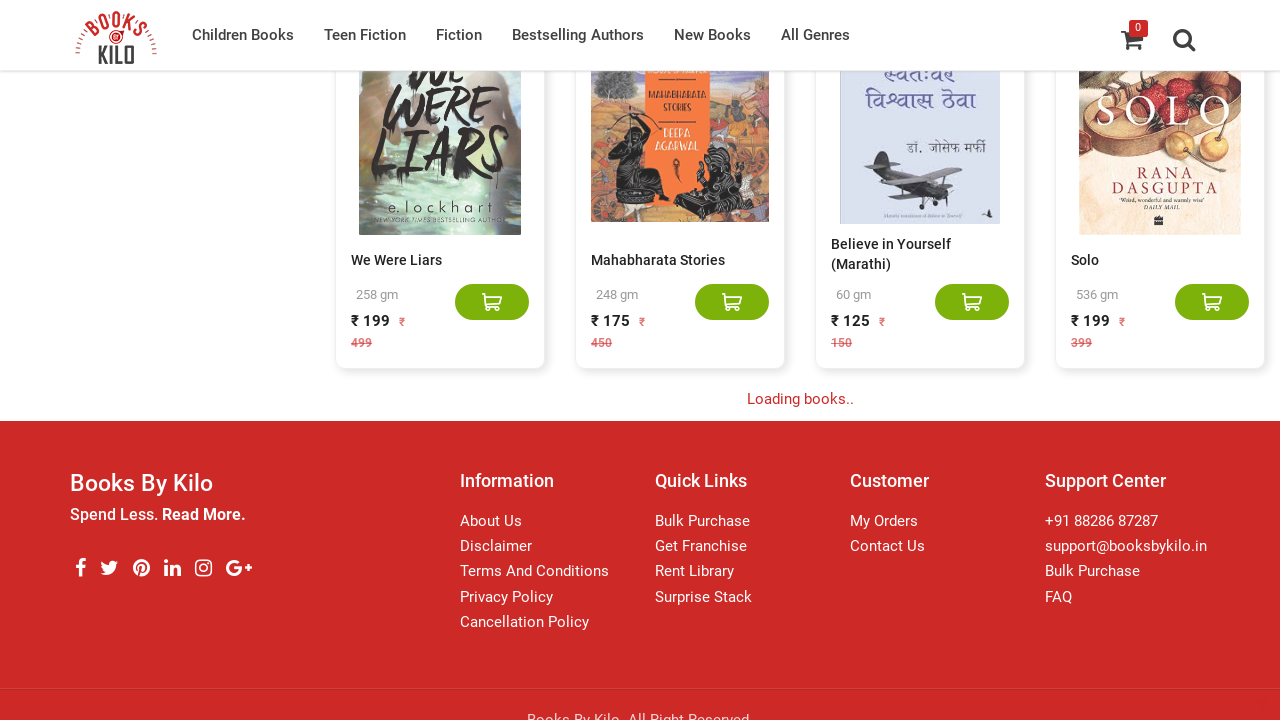

Waited 3 seconds for new content to load
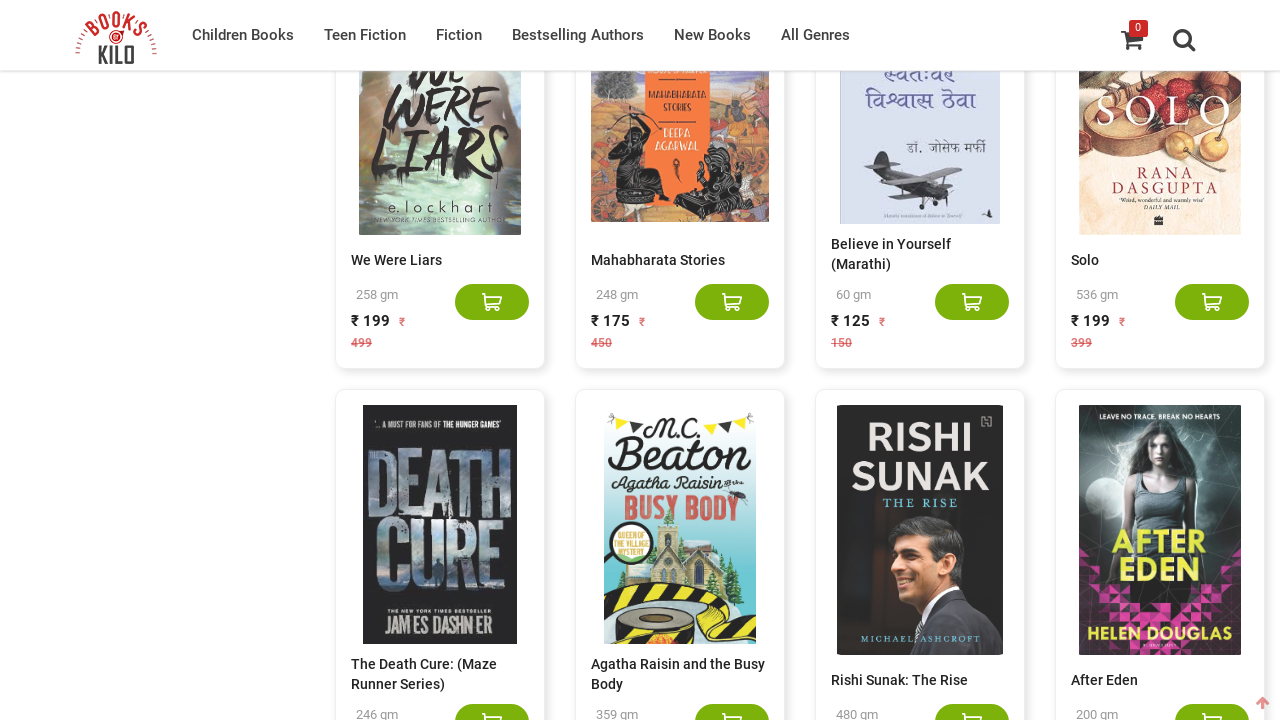

Retrieved count of book elements: 873 books loaded
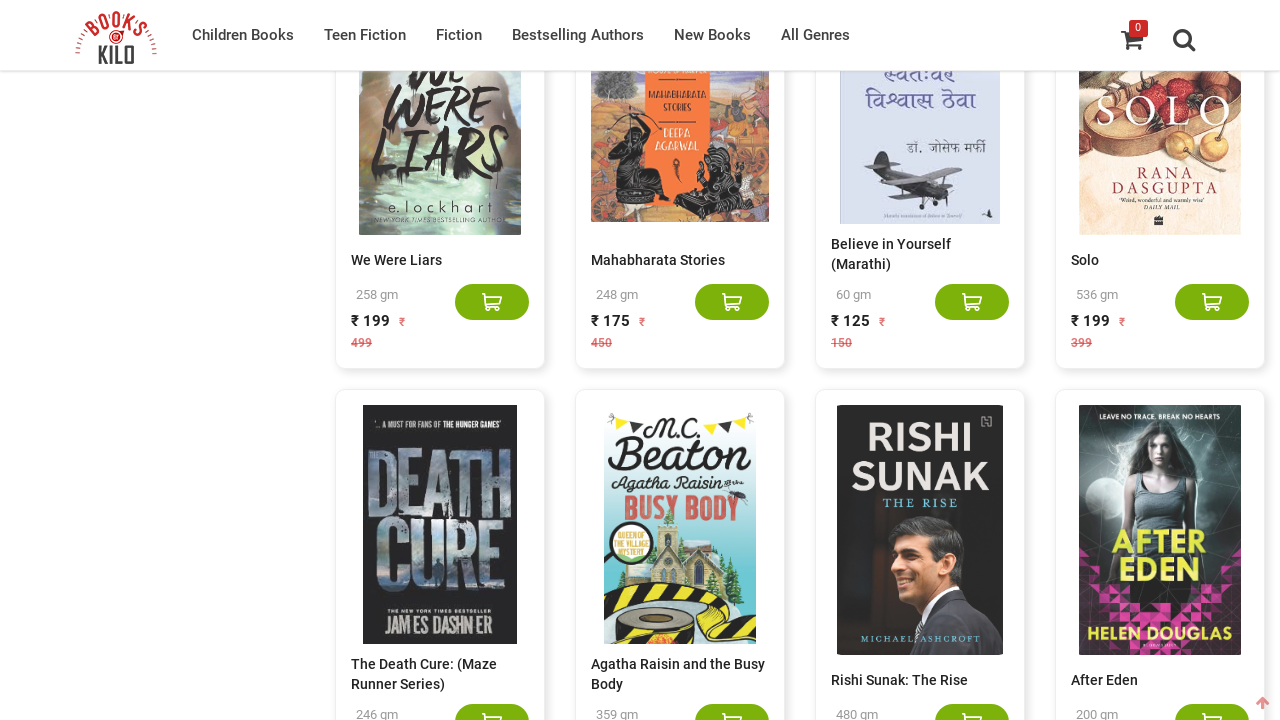

Scrolled to bottom of page to trigger loading more books
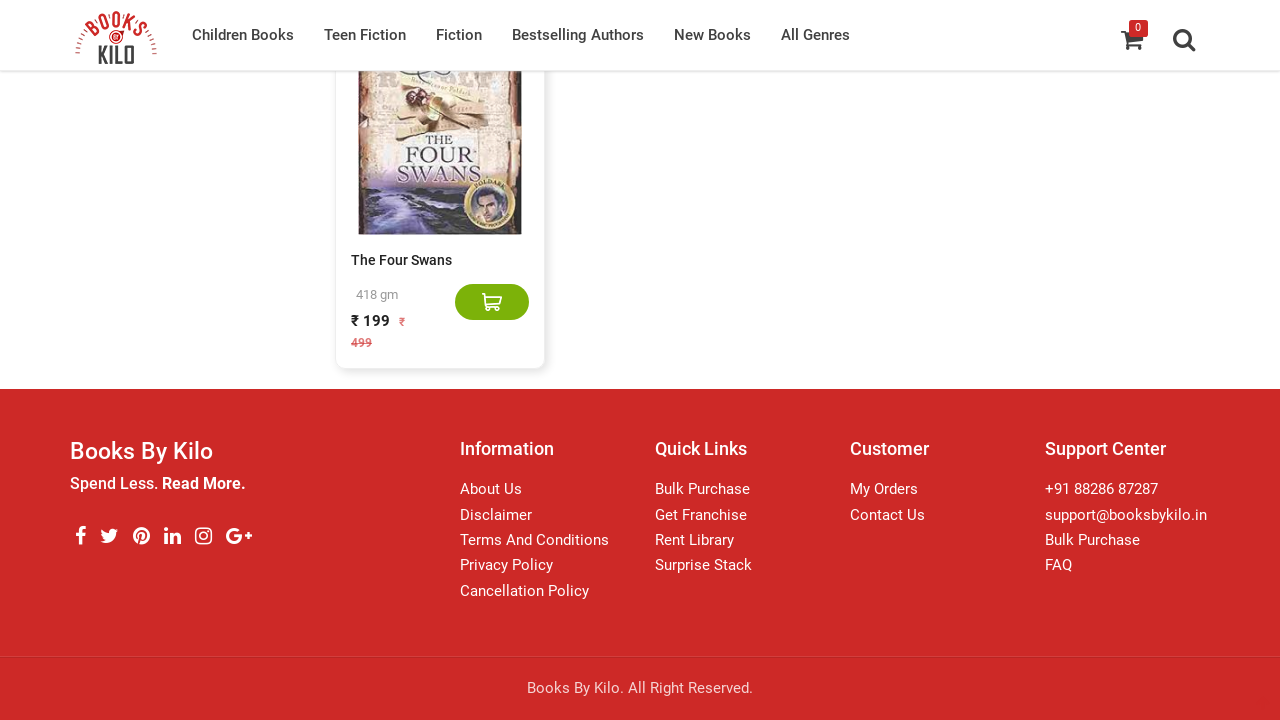

Waited 3 seconds for new content to load
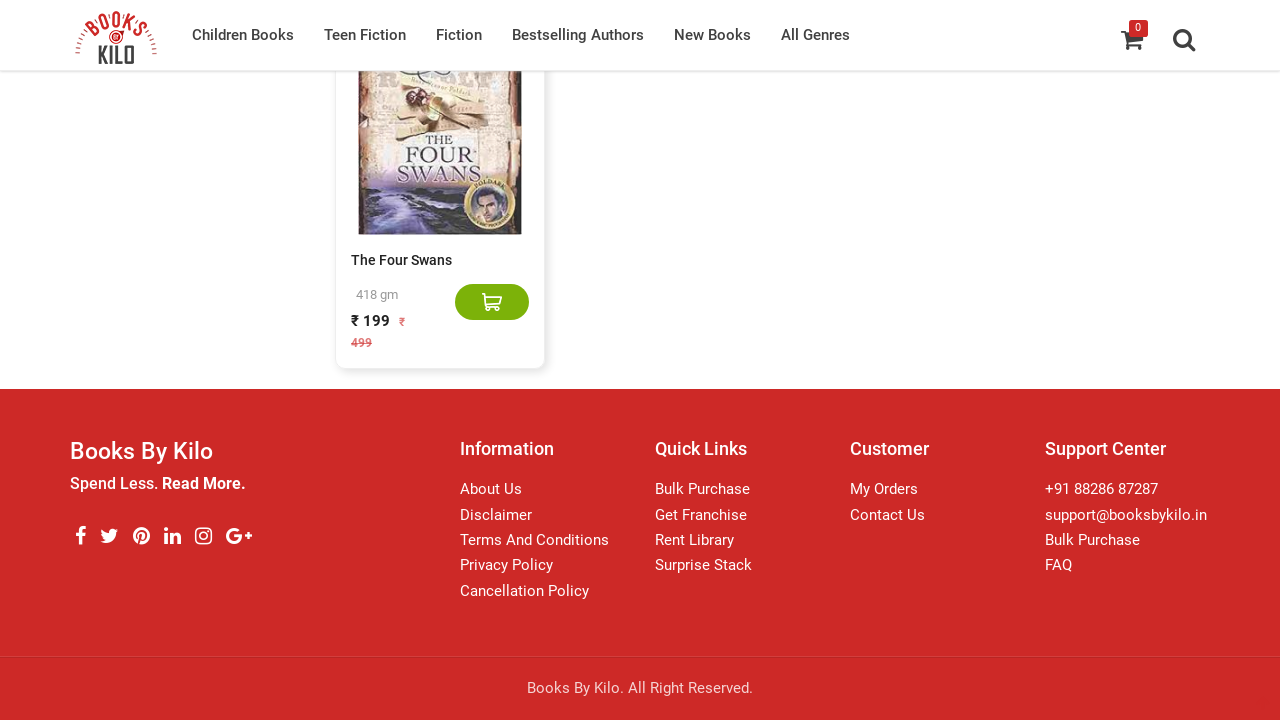

Retrieved count of book elements: 873 books loaded
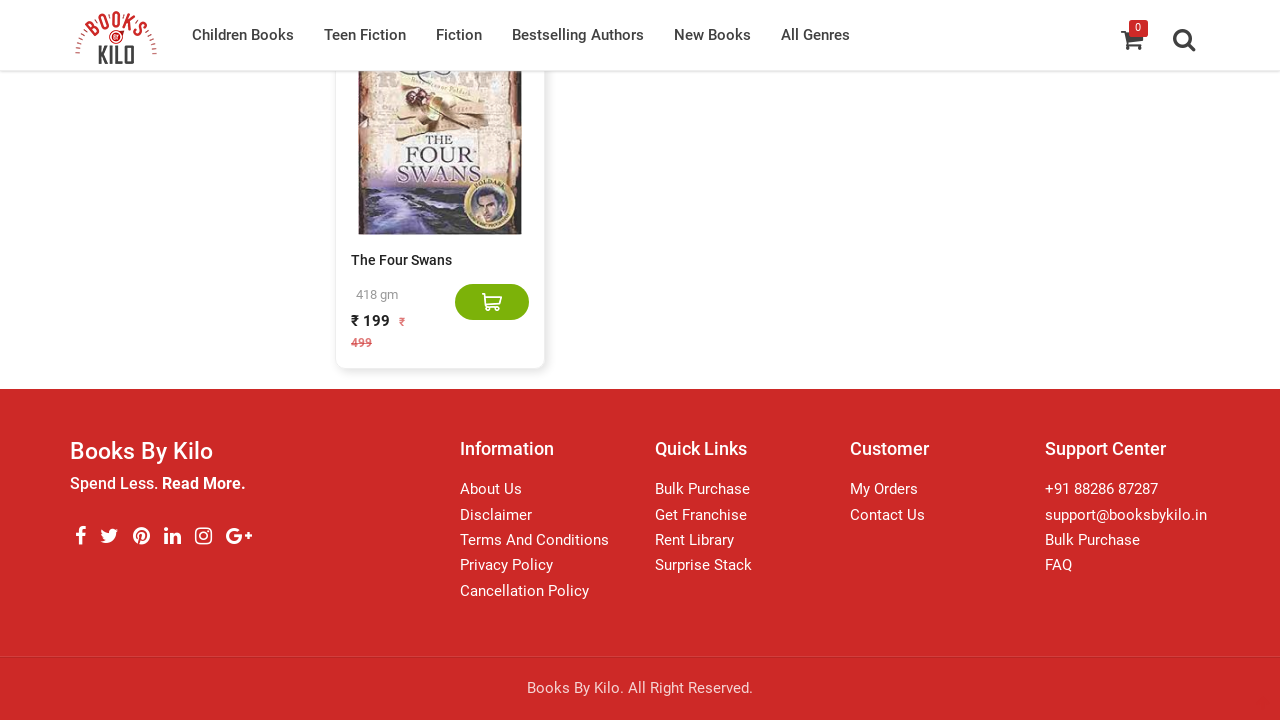

Infinite scroll pagination complete - no new books loaded
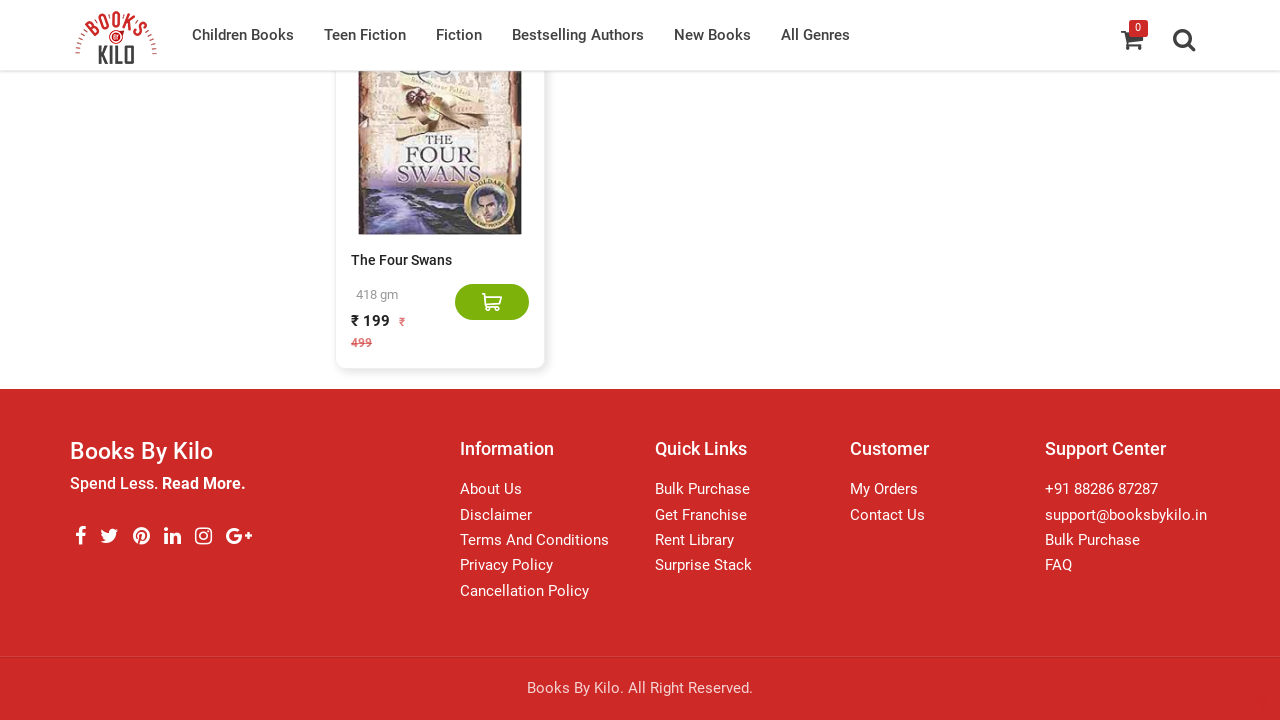

Test completed - total of 873 books found on listing page
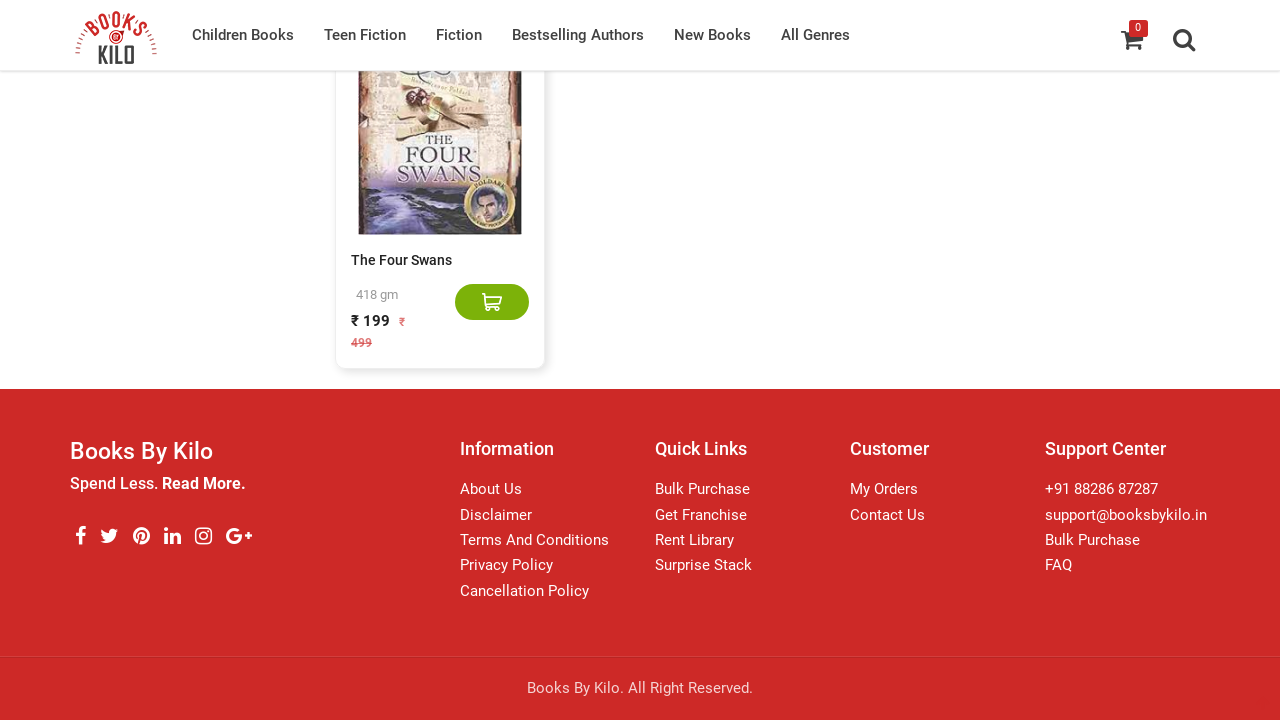

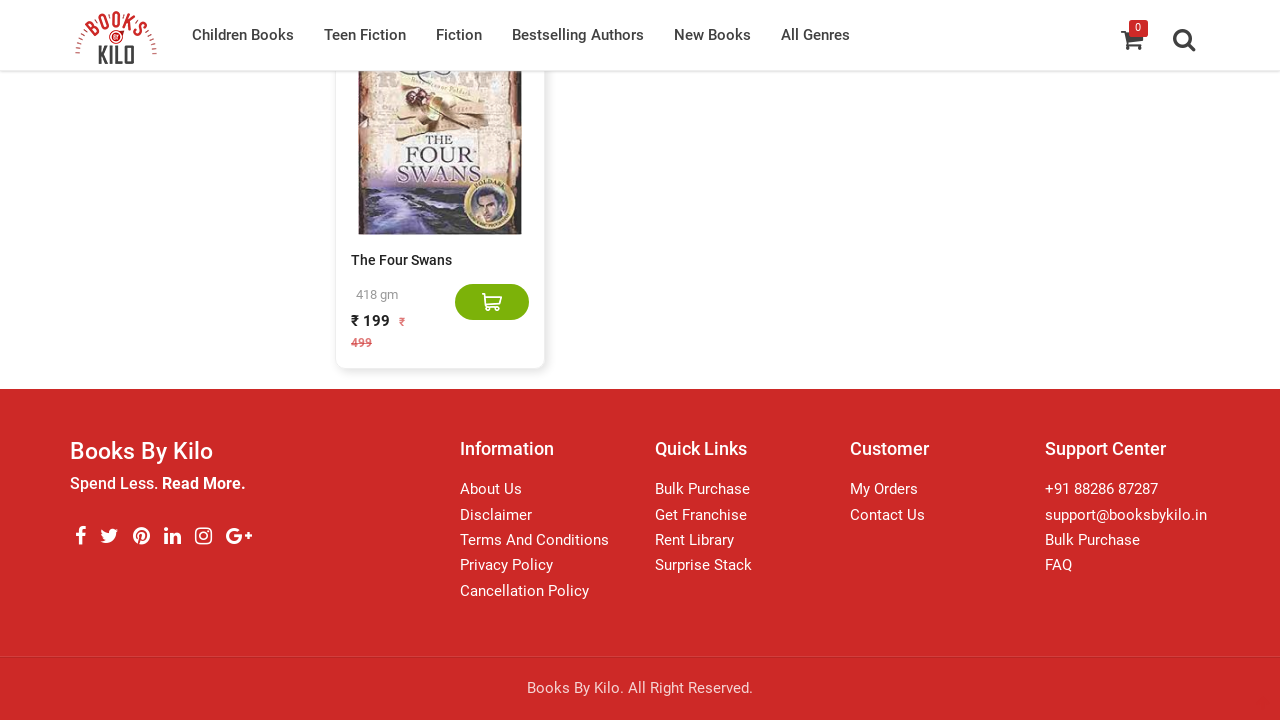